Fills out a large form by entering text into all input fields and submitting it

Starting URL: http://suninjuly.github.io/huge_form.html

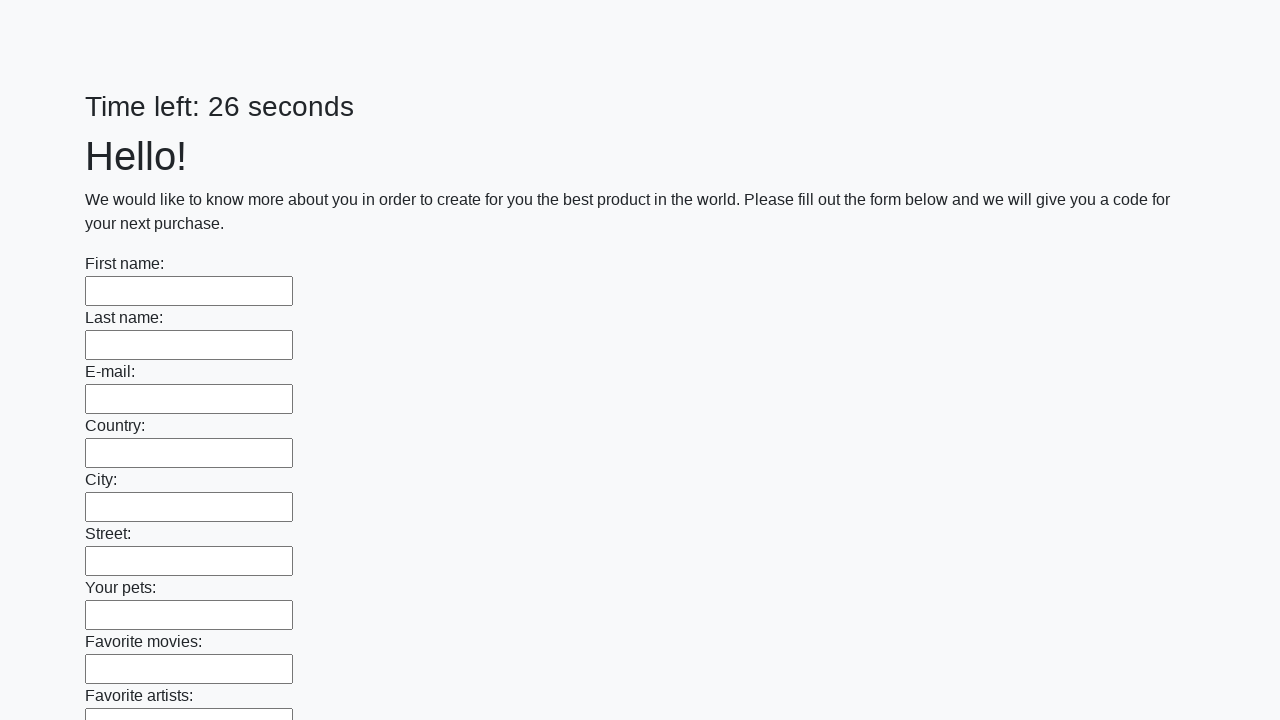

Located all input fields in the form
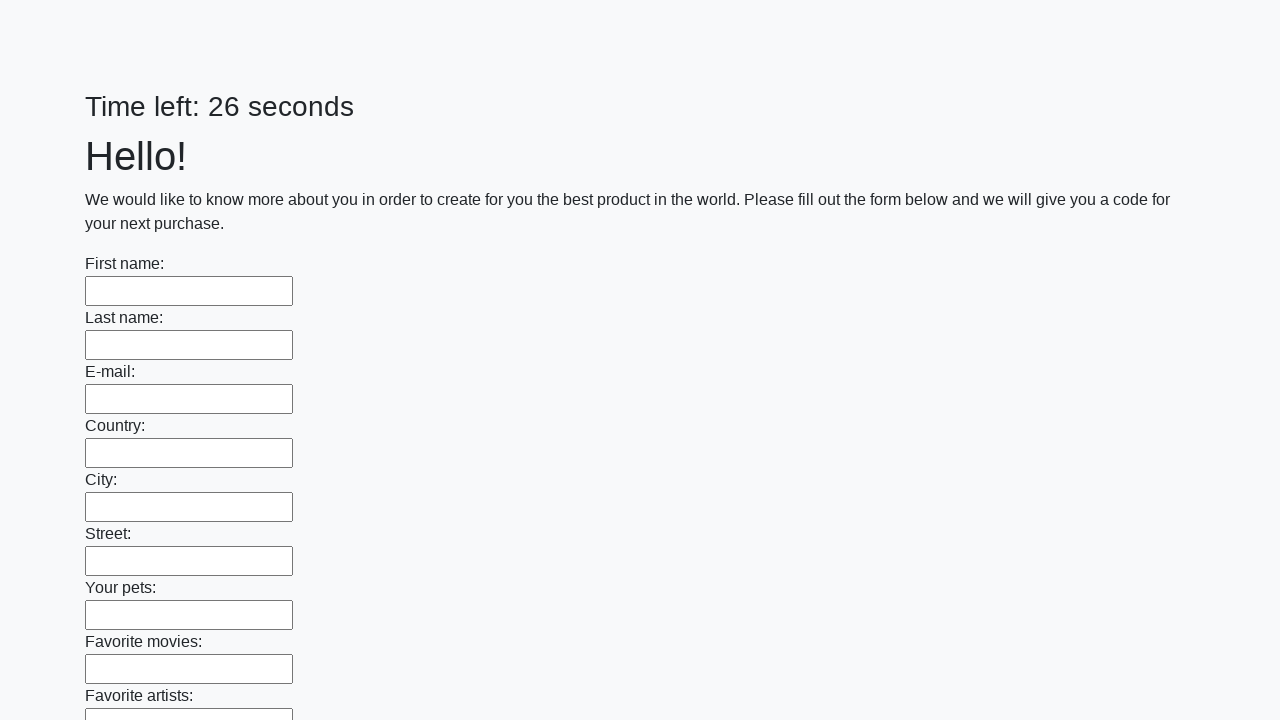

Filled an input field with test data on input >> nth=0
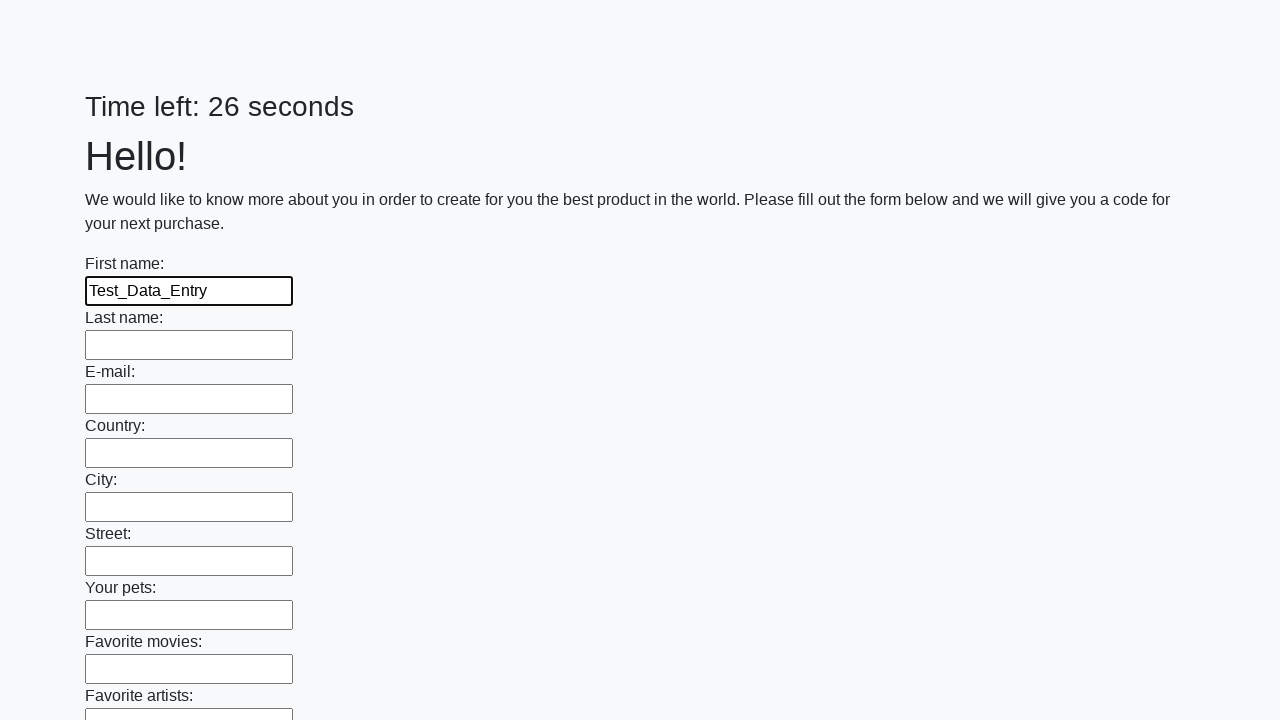

Filled an input field with test data on input >> nth=1
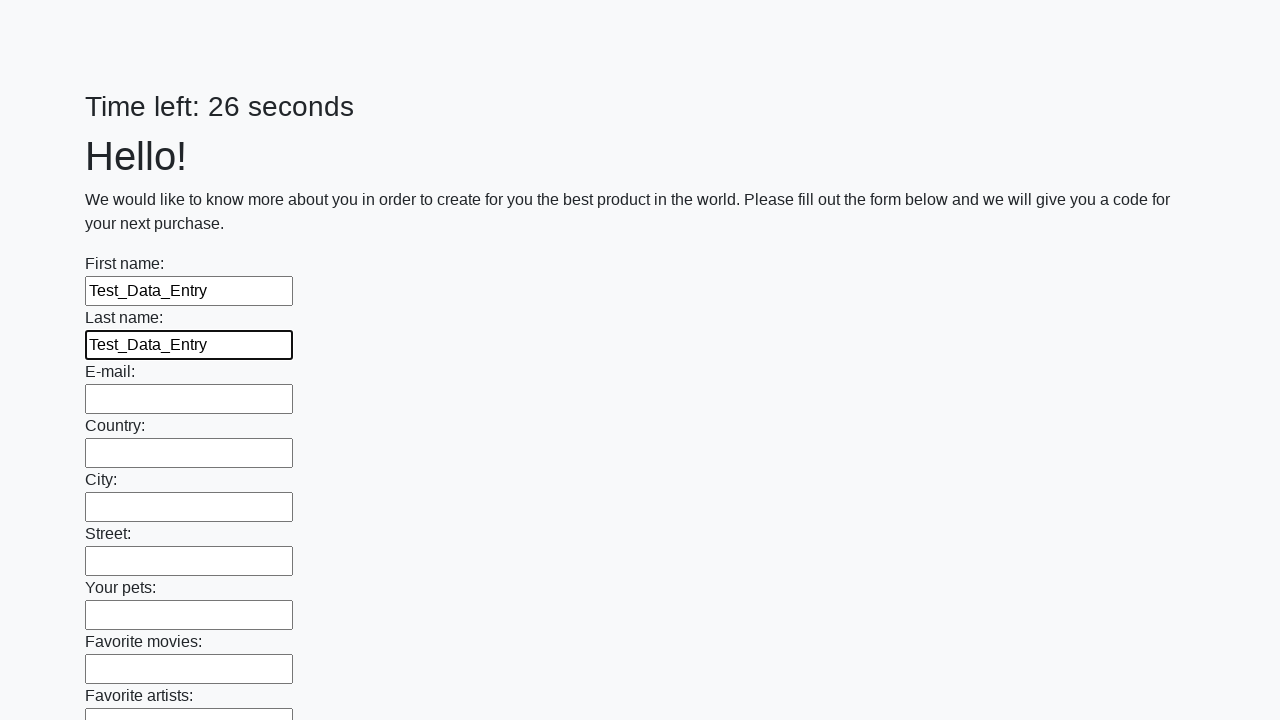

Filled an input field with test data on input >> nth=2
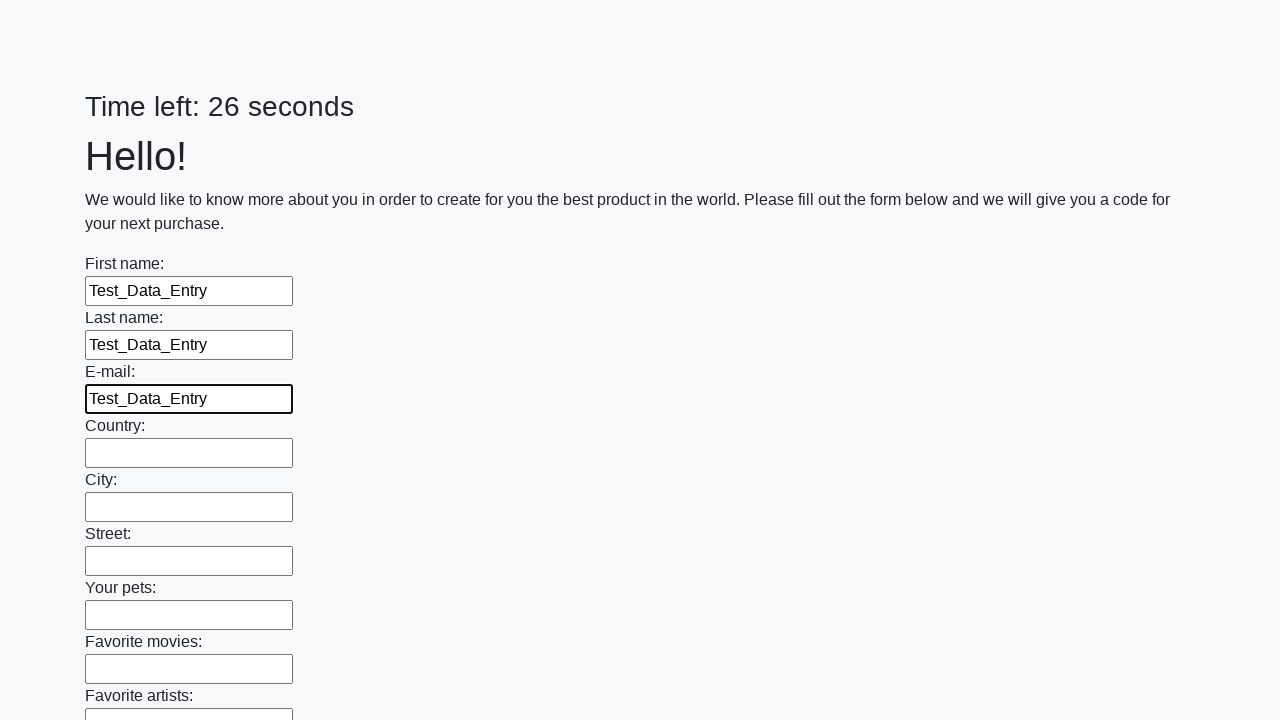

Filled an input field with test data on input >> nth=3
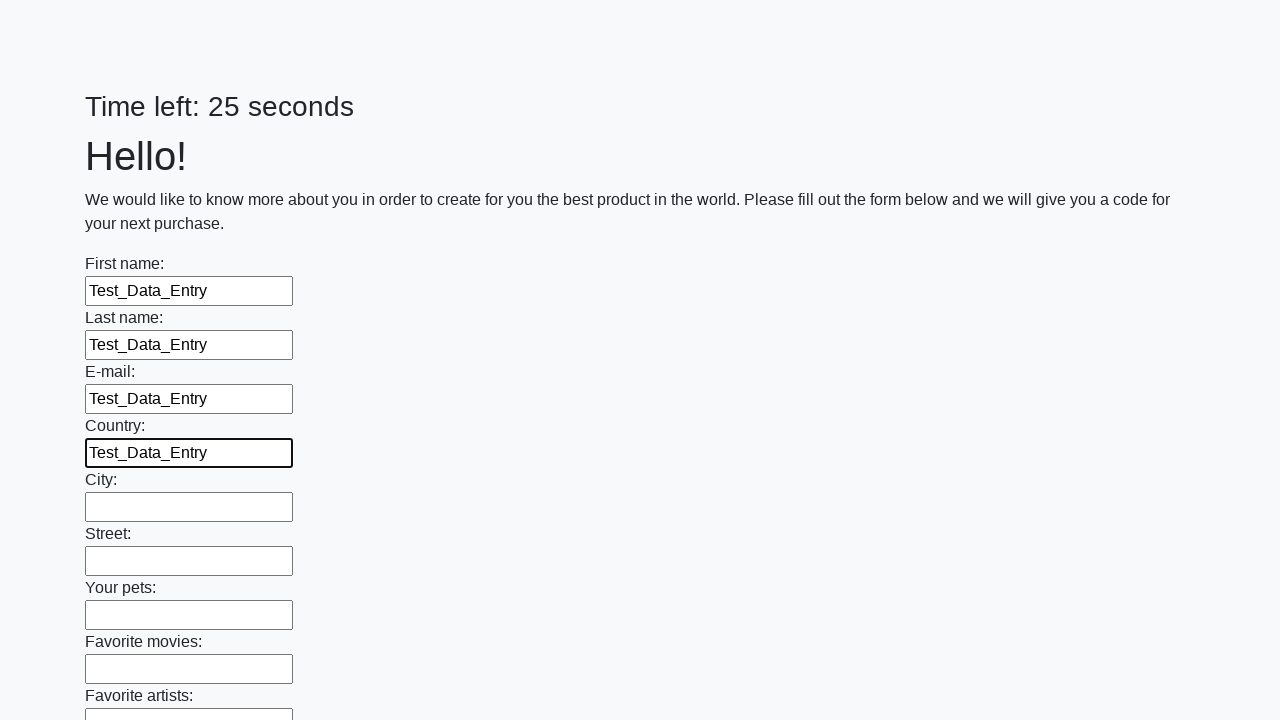

Filled an input field with test data on input >> nth=4
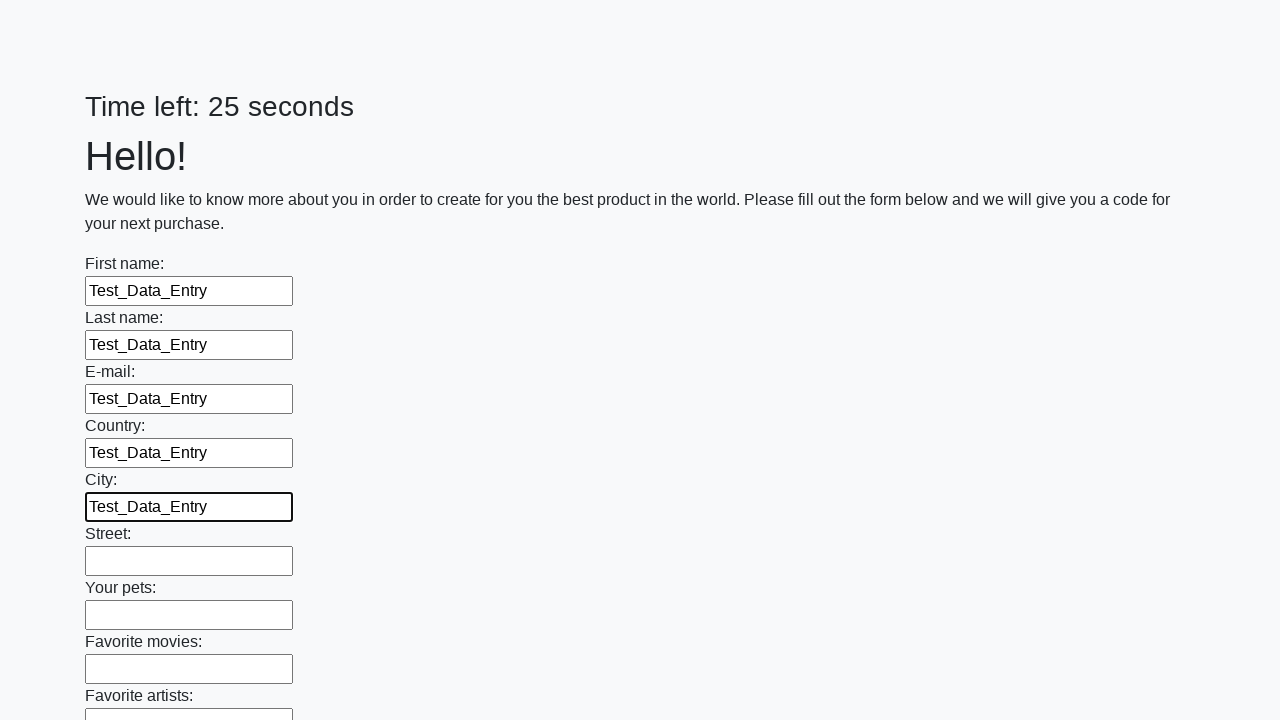

Filled an input field with test data on input >> nth=5
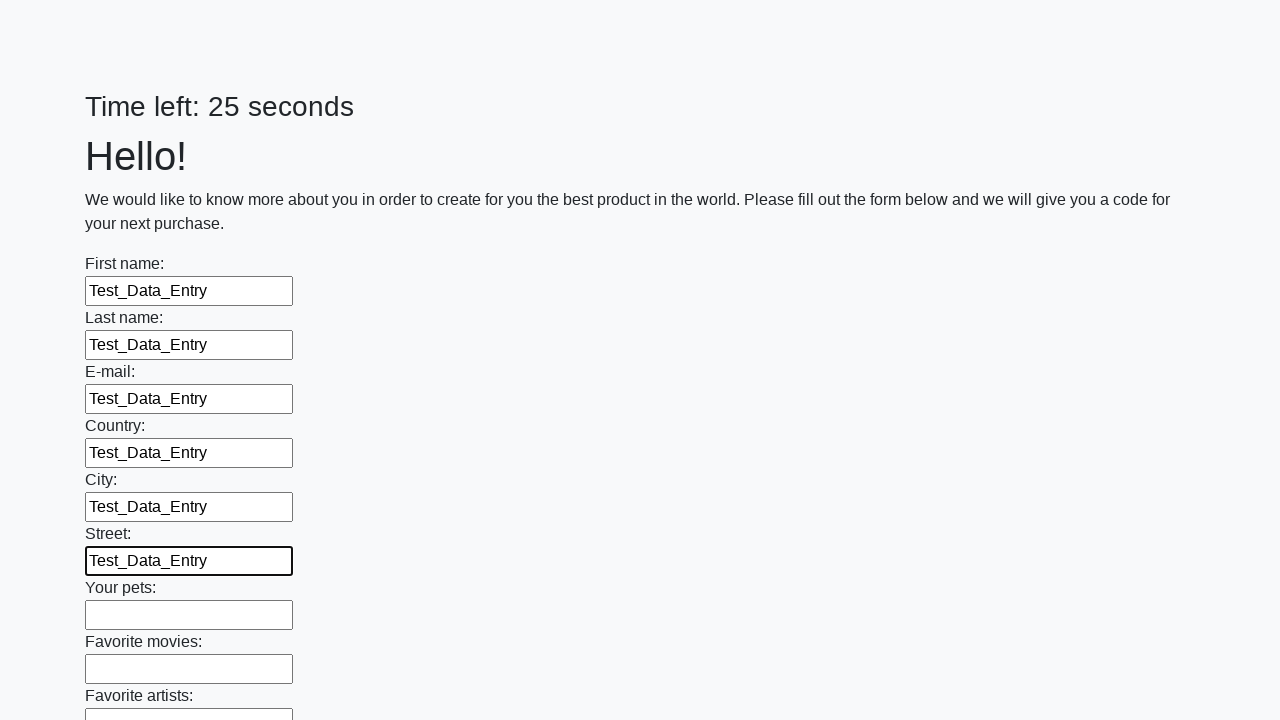

Filled an input field with test data on input >> nth=6
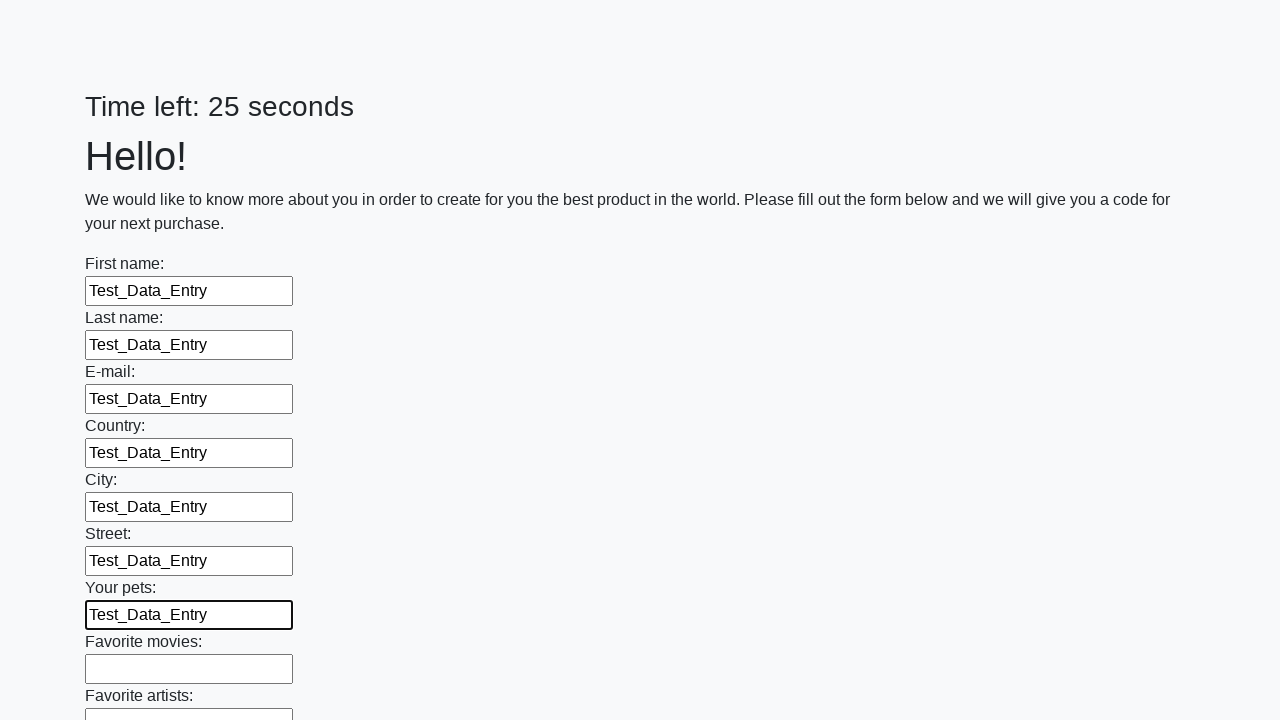

Filled an input field with test data on input >> nth=7
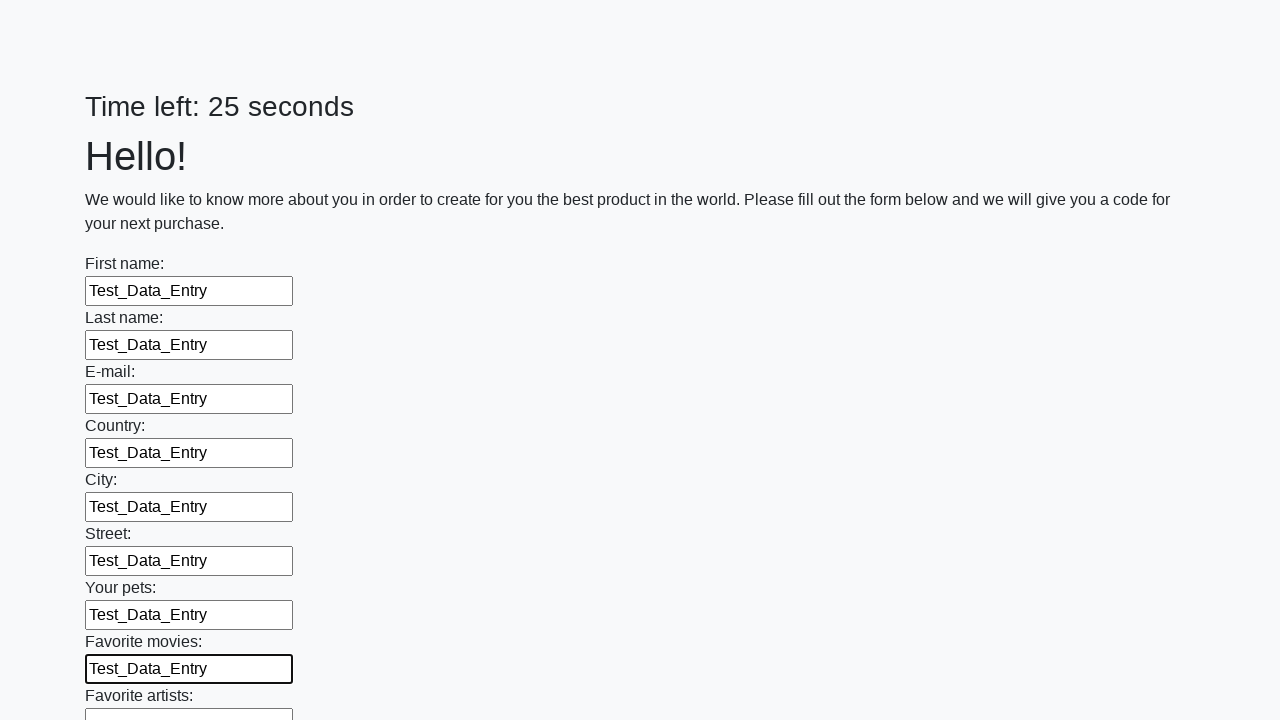

Filled an input field with test data on input >> nth=8
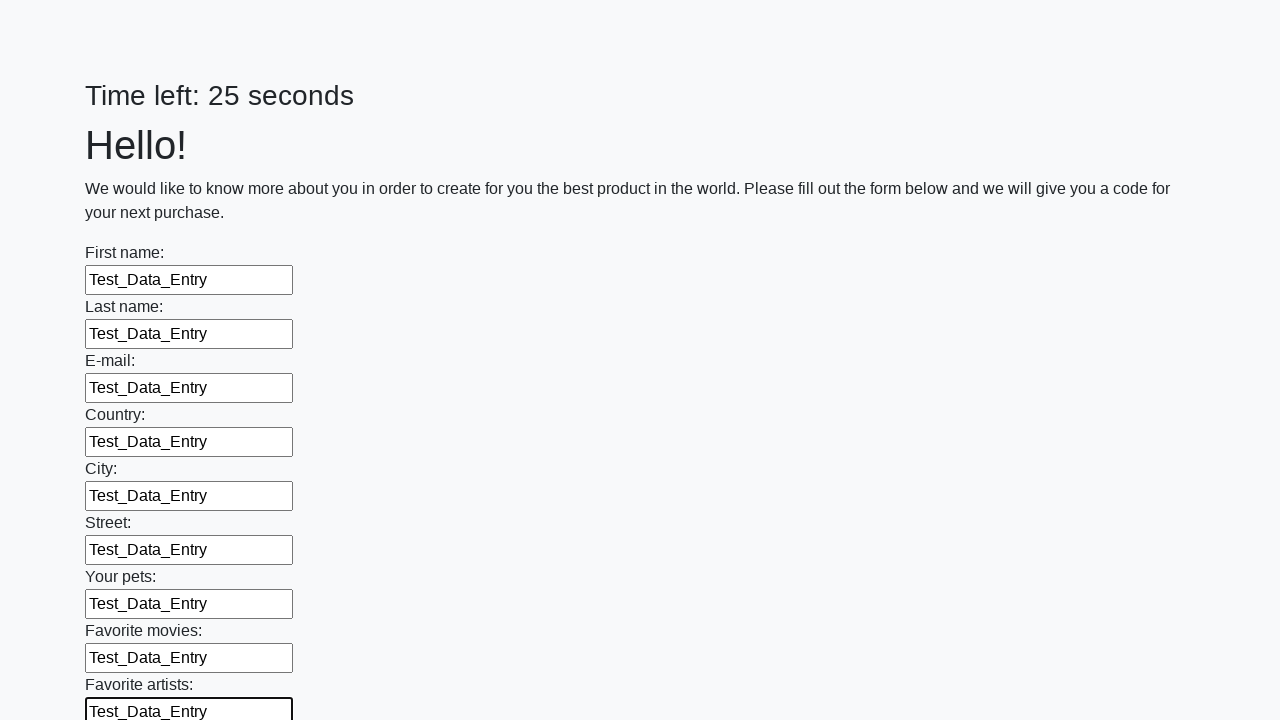

Filled an input field with test data on input >> nth=9
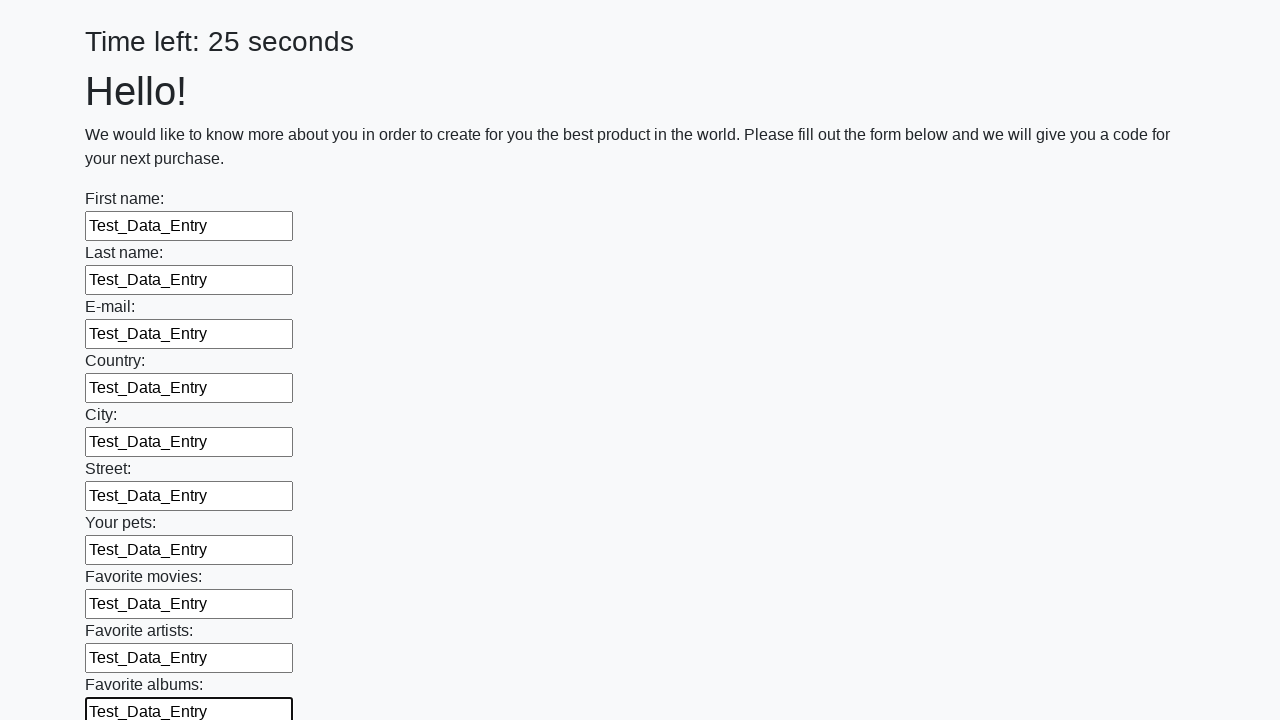

Filled an input field with test data on input >> nth=10
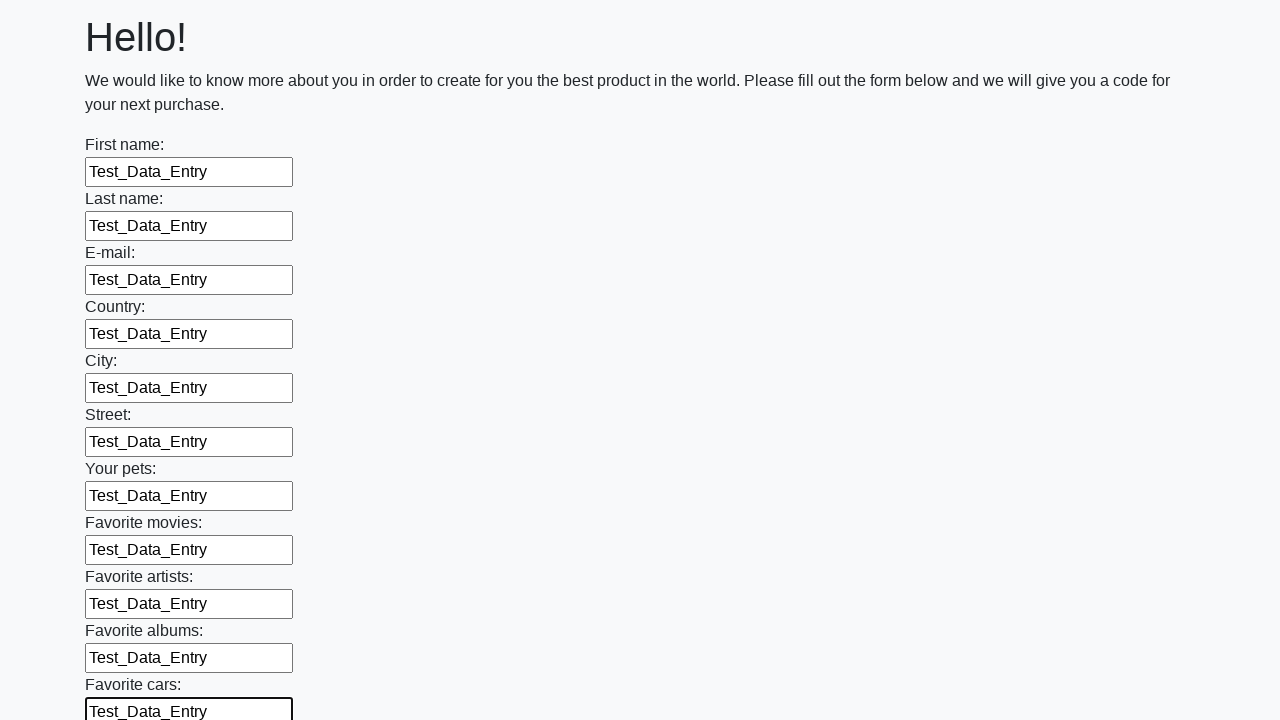

Filled an input field with test data on input >> nth=11
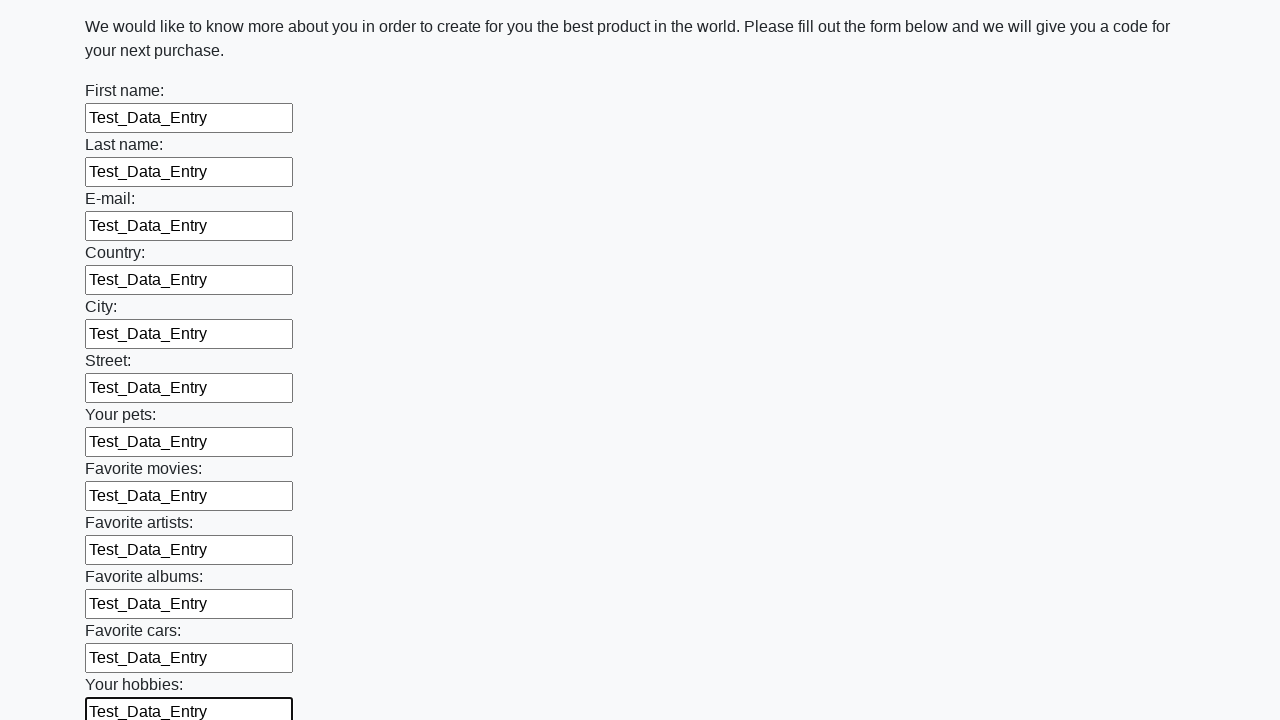

Filled an input field with test data on input >> nth=12
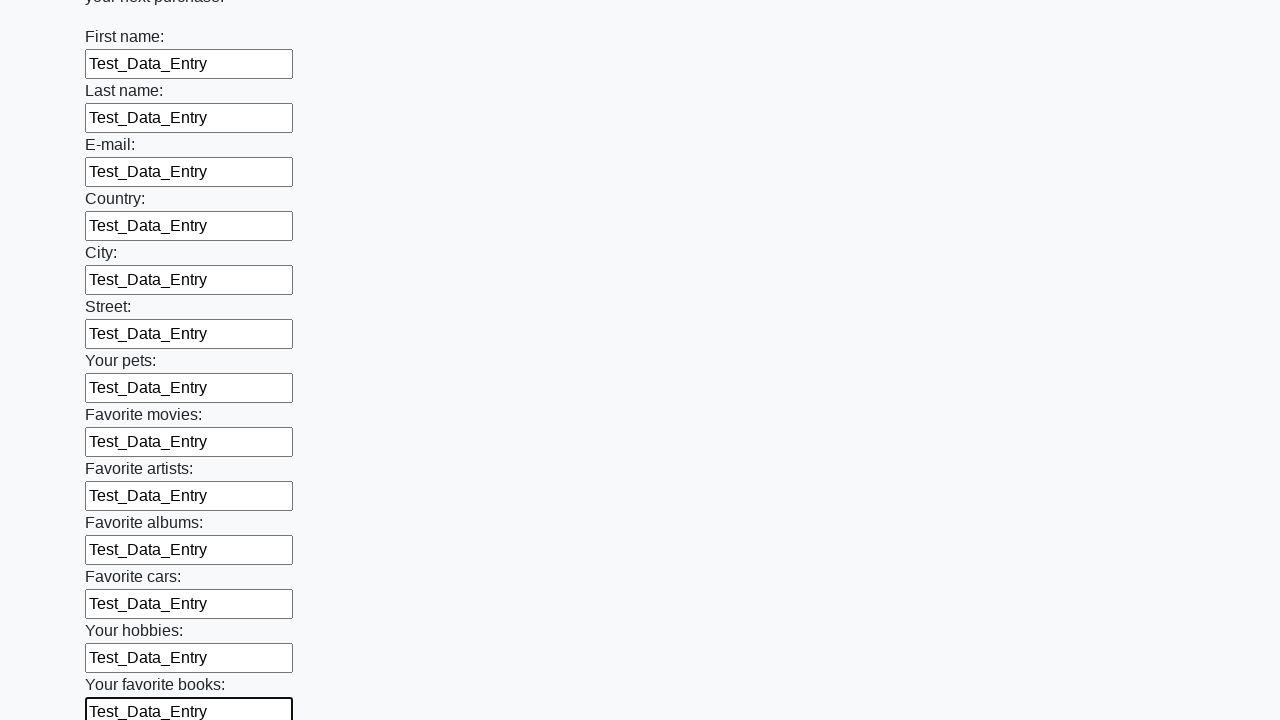

Filled an input field with test data on input >> nth=13
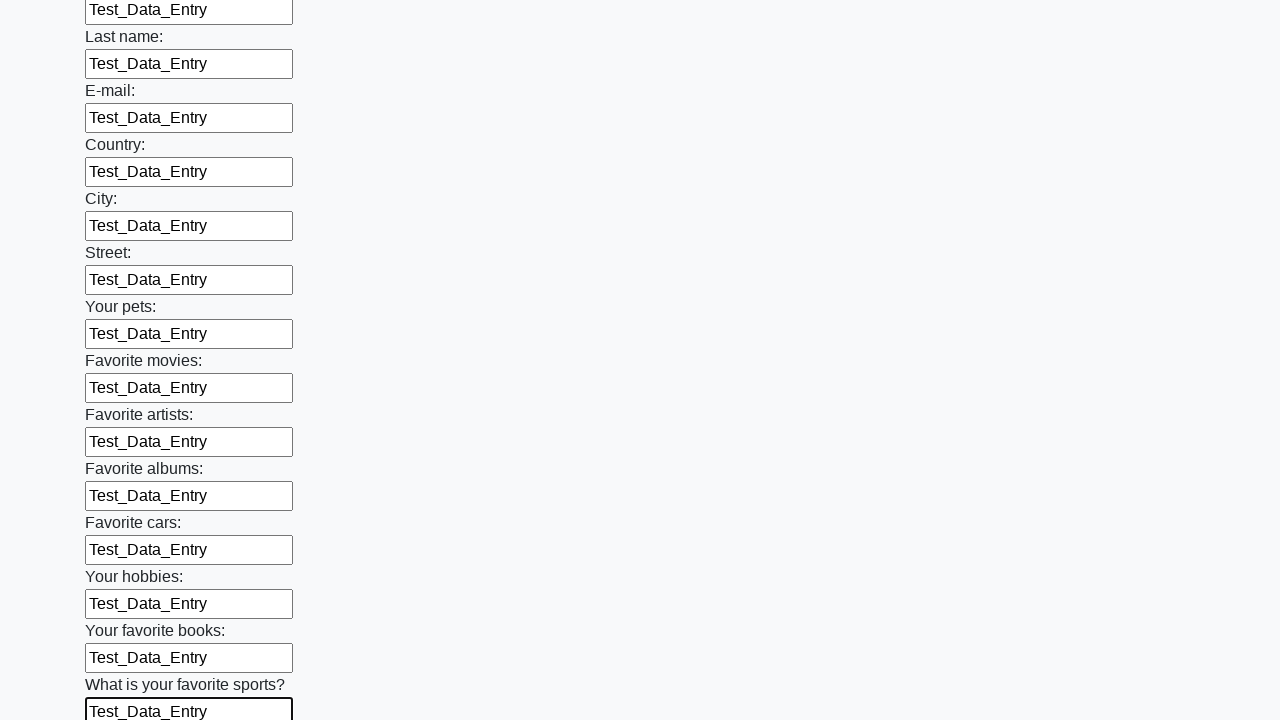

Filled an input field with test data on input >> nth=14
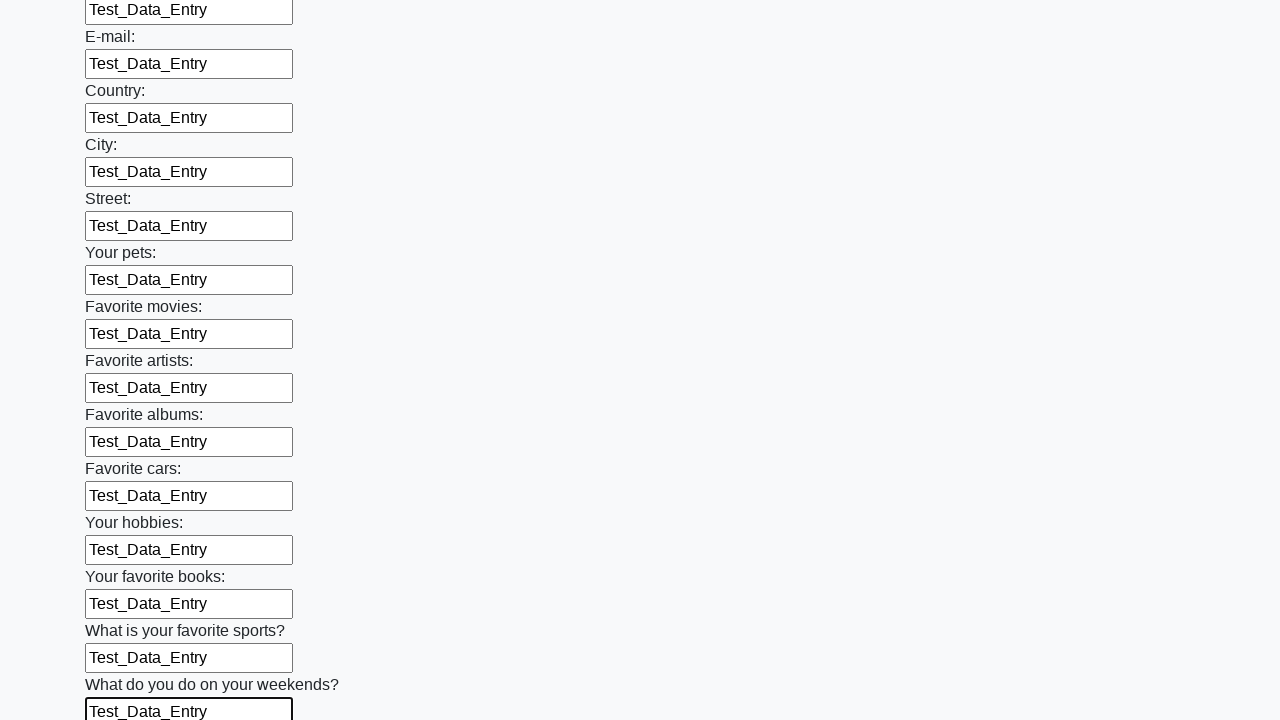

Filled an input field with test data on input >> nth=15
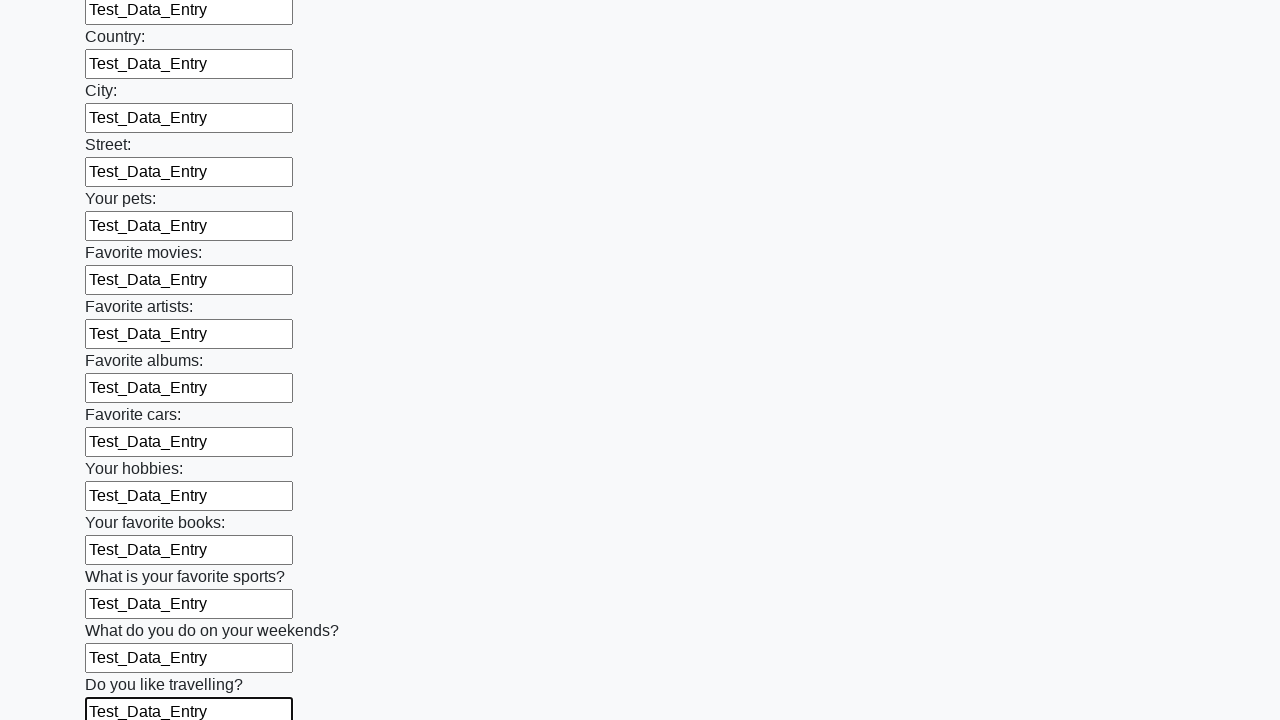

Filled an input field with test data on input >> nth=16
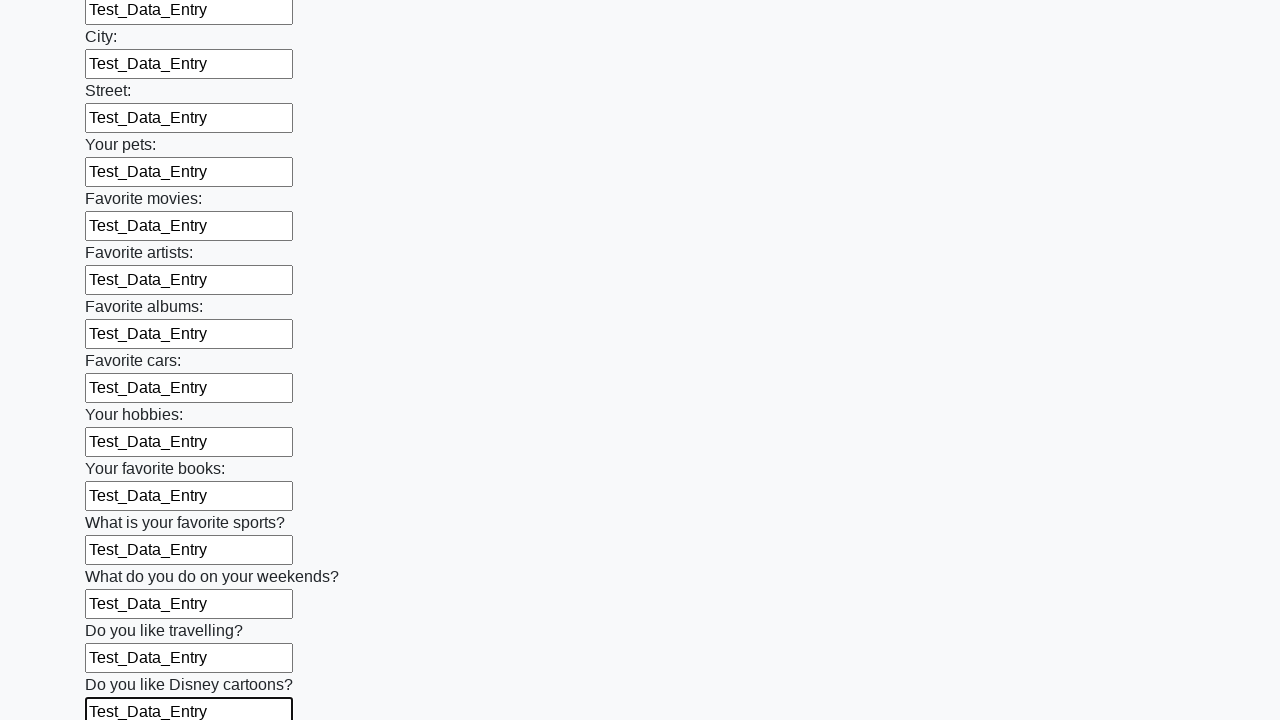

Filled an input field with test data on input >> nth=17
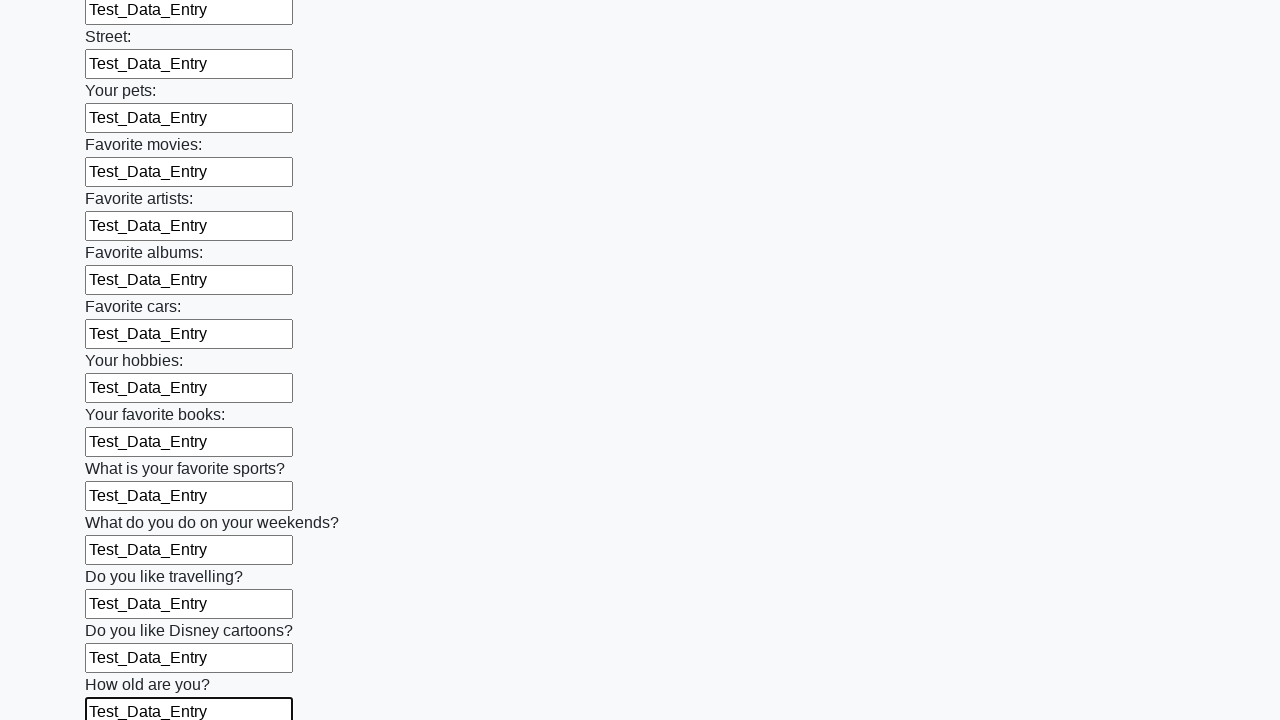

Filled an input field with test data on input >> nth=18
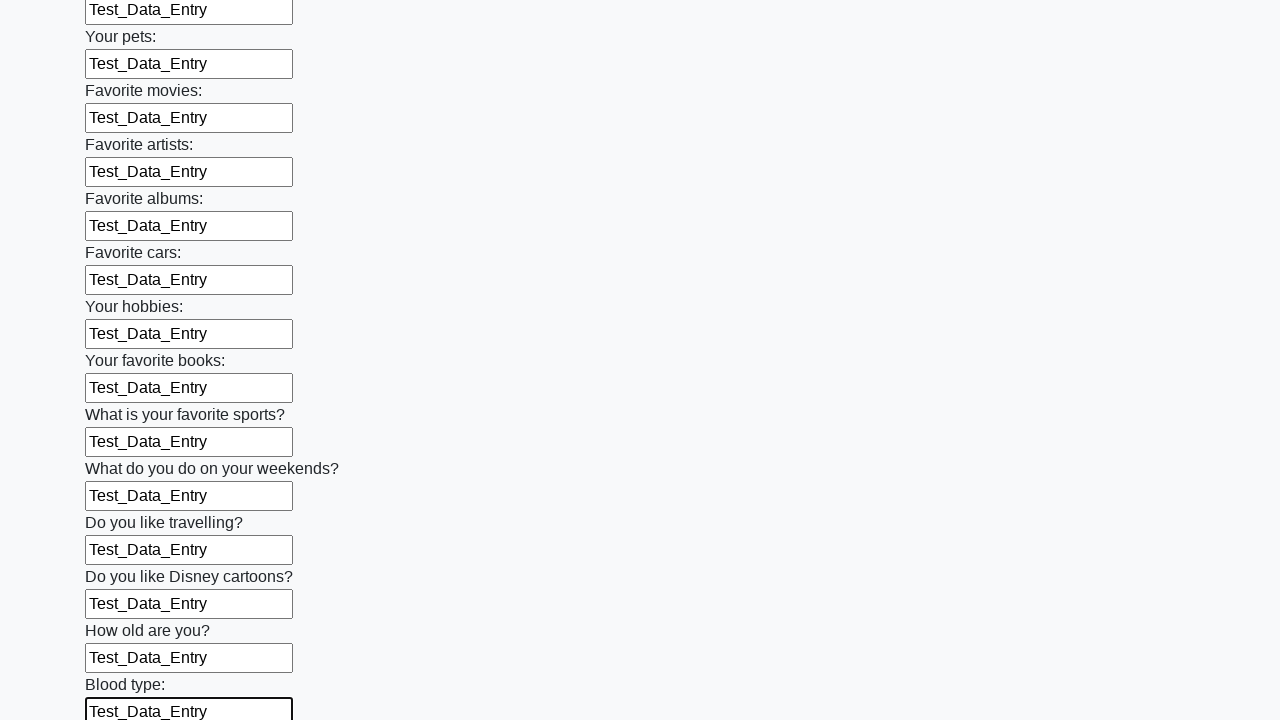

Filled an input field with test data on input >> nth=19
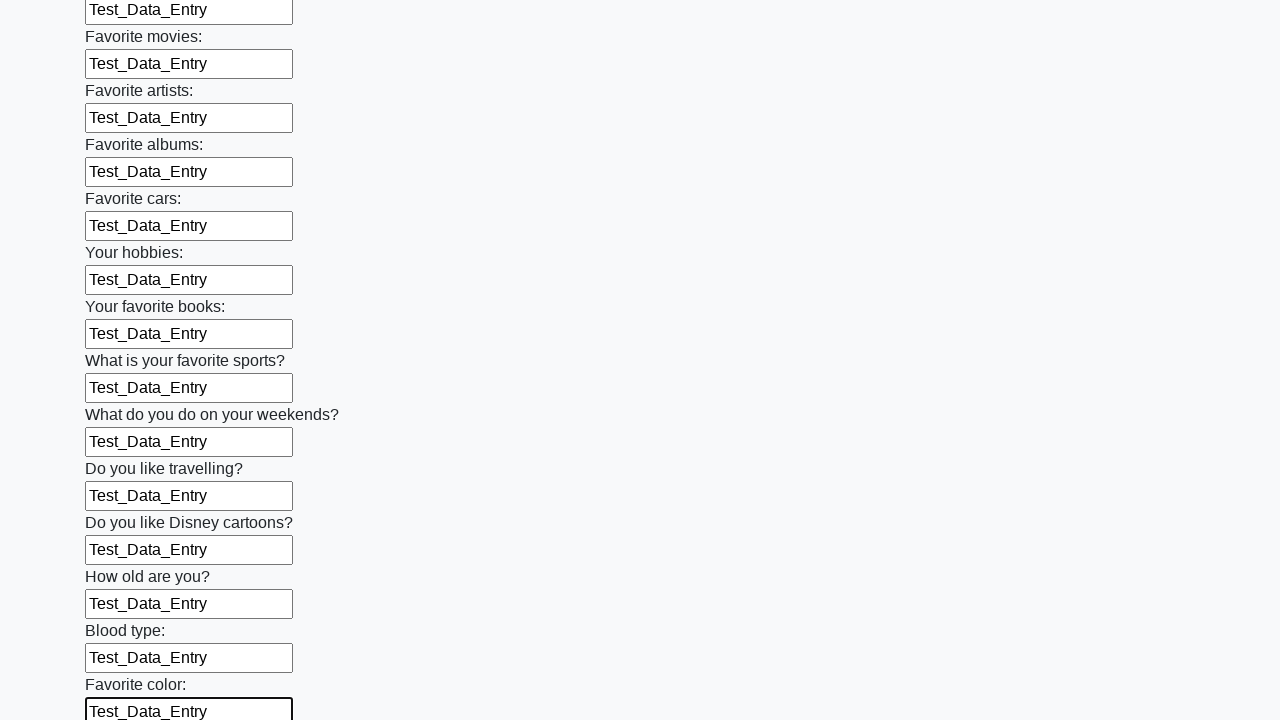

Filled an input field with test data on input >> nth=20
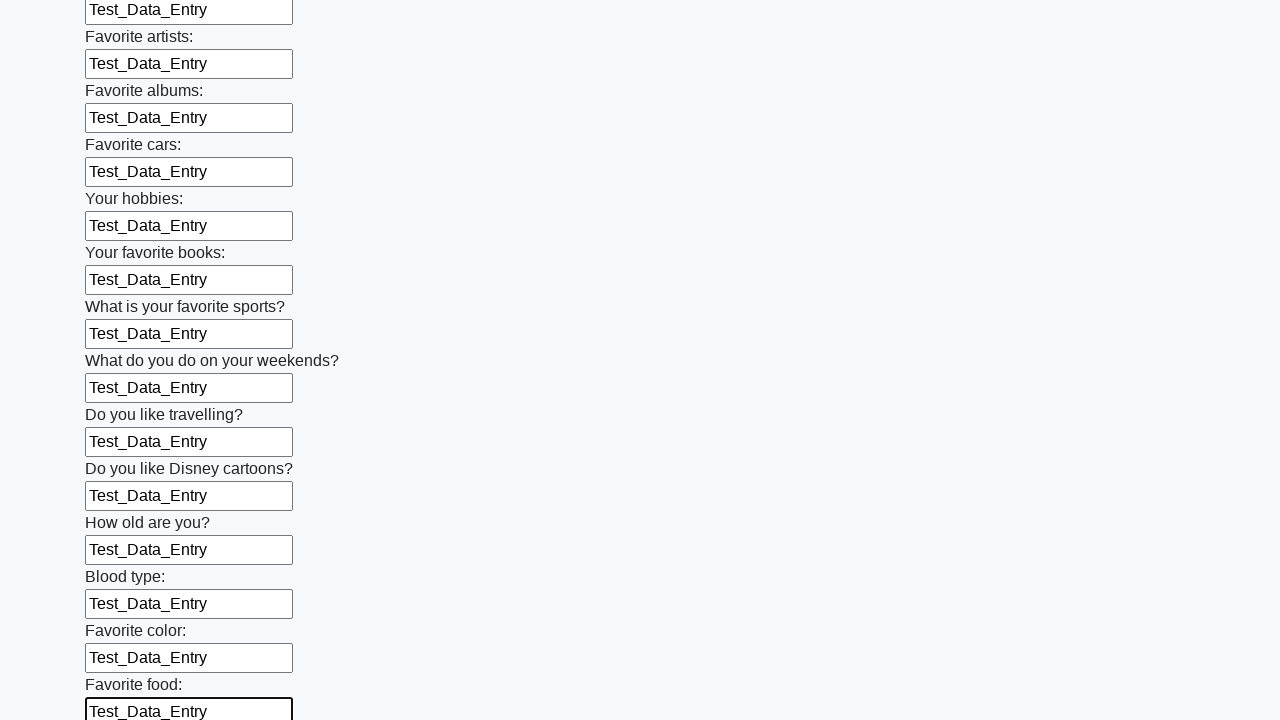

Filled an input field with test data on input >> nth=21
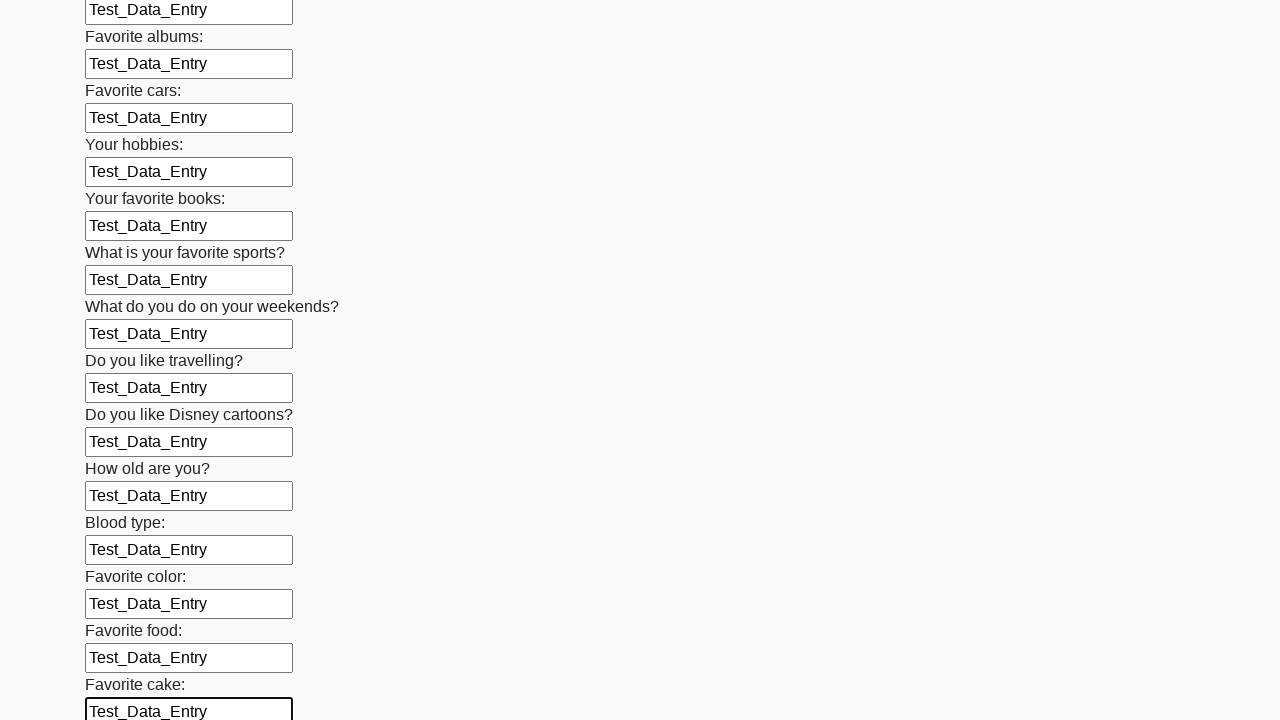

Filled an input field with test data on input >> nth=22
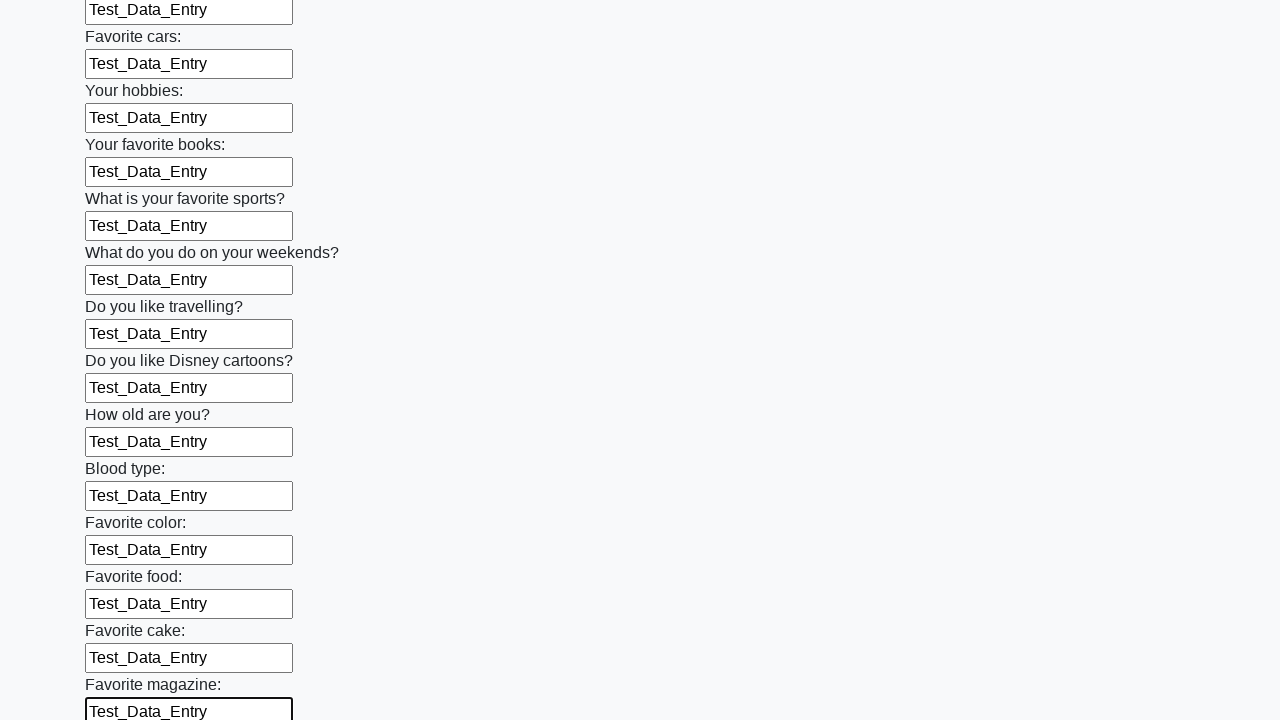

Filled an input field with test data on input >> nth=23
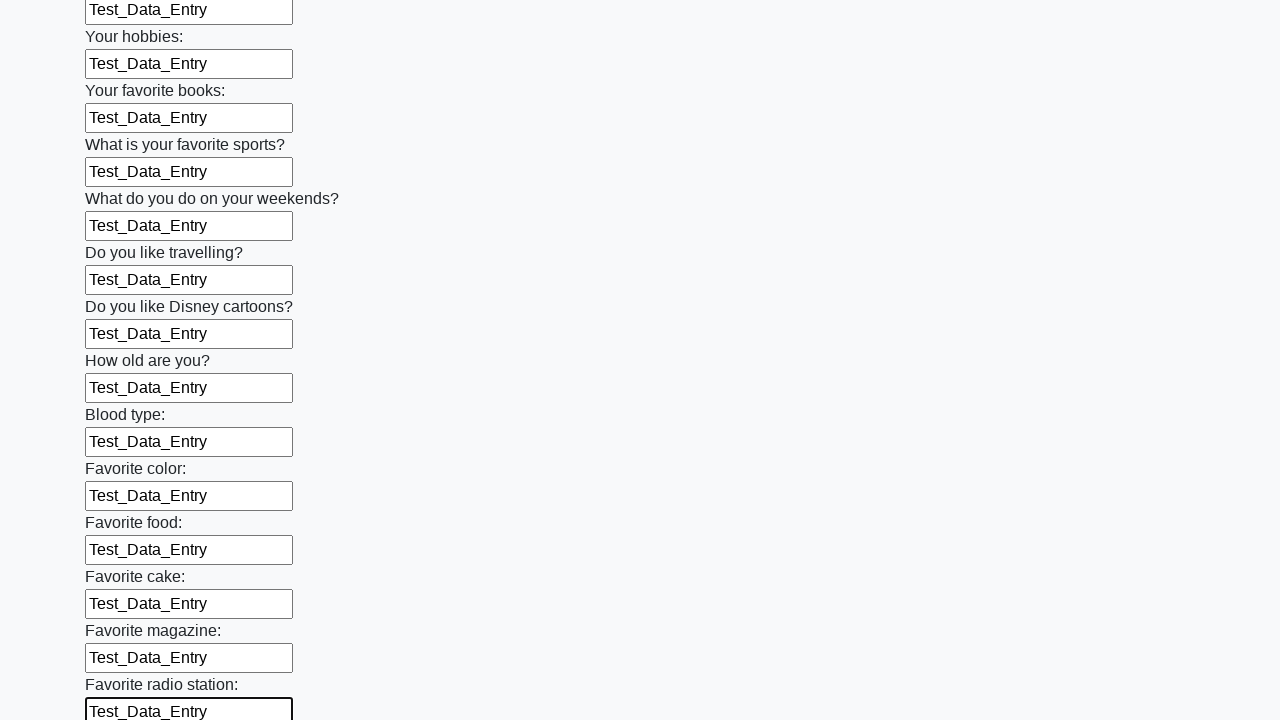

Filled an input field with test data on input >> nth=24
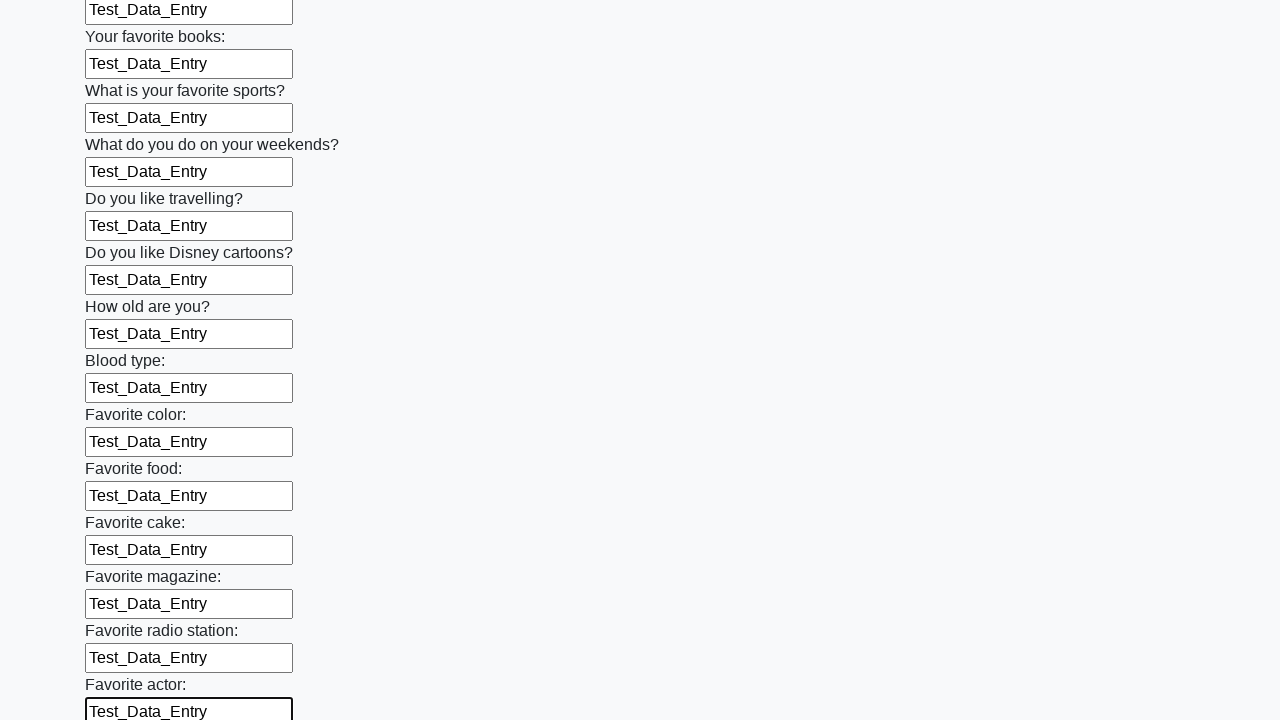

Filled an input field with test data on input >> nth=25
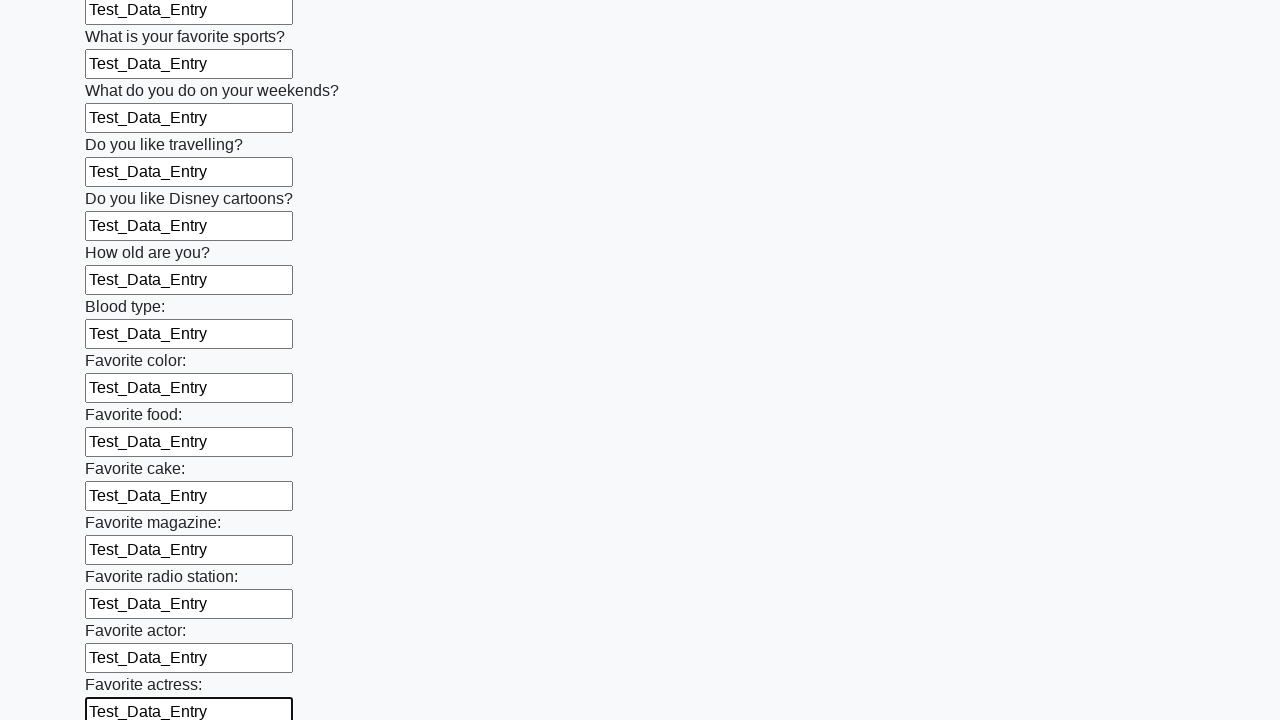

Filled an input field with test data on input >> nth=26
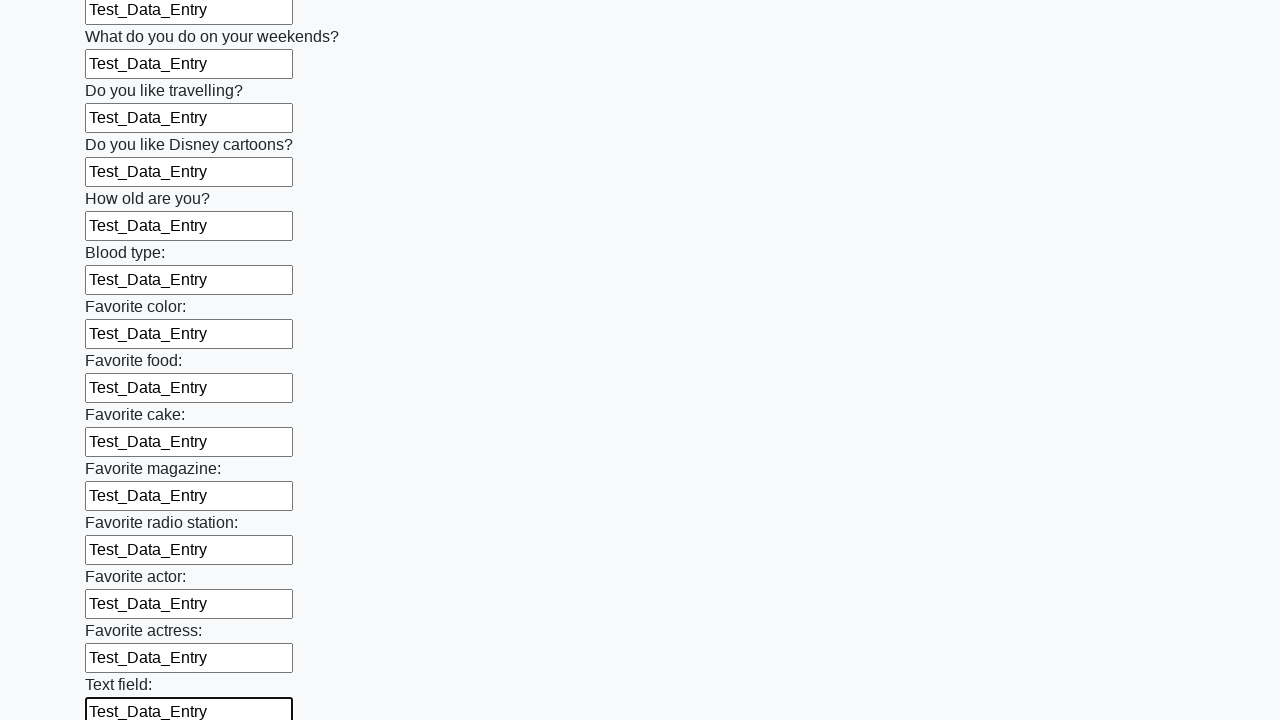

Filled an input field with test data on input >> nth=27
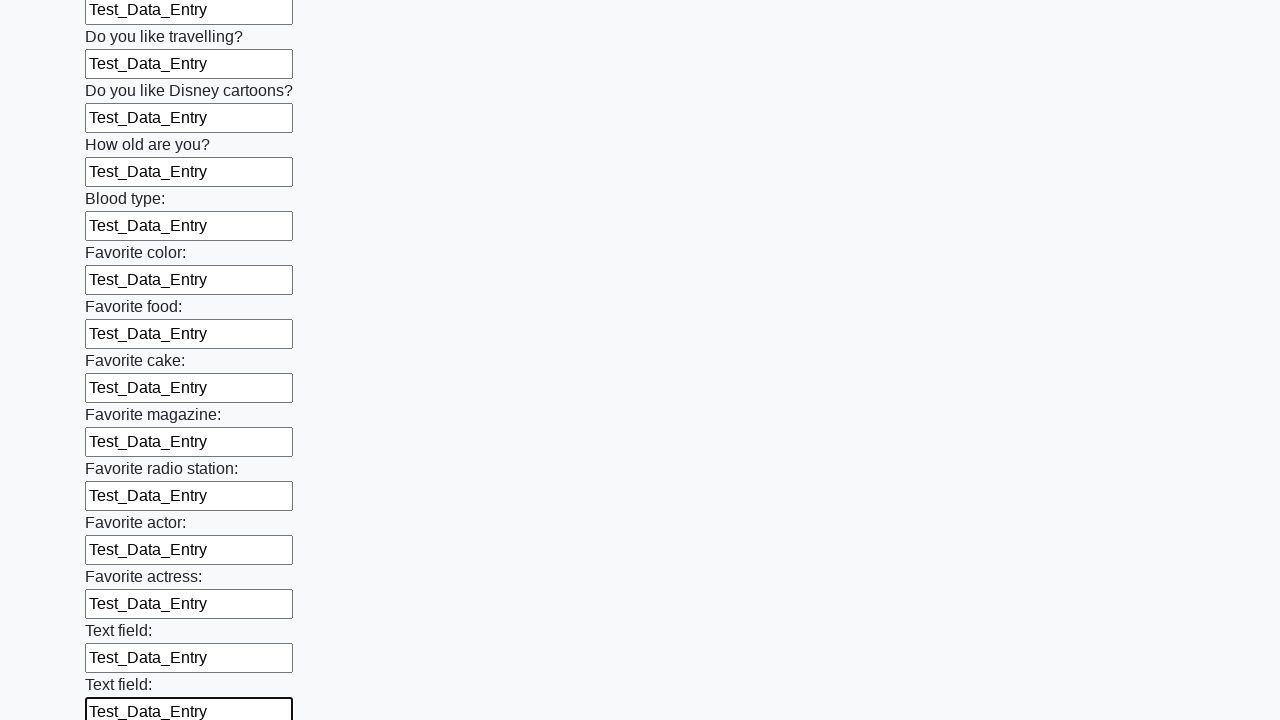

Filled an input field with test data on input >> nth=28
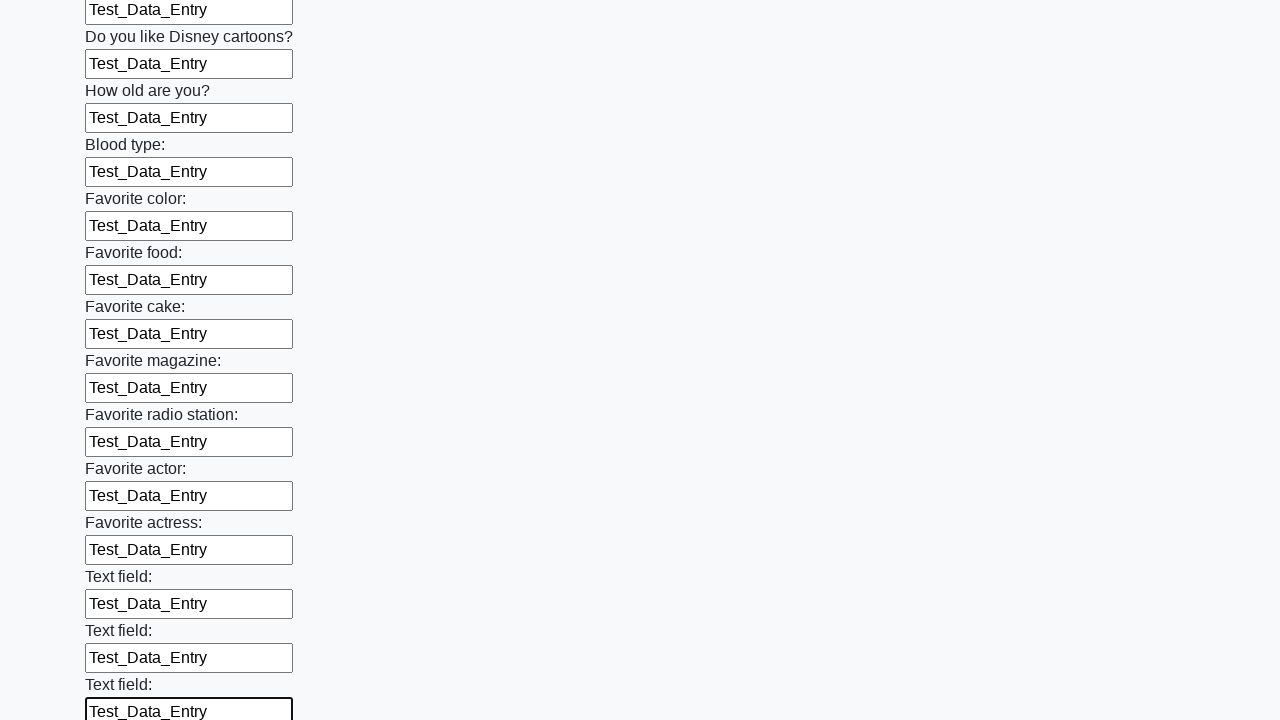

Filled an input field with test data on input >> nth=29
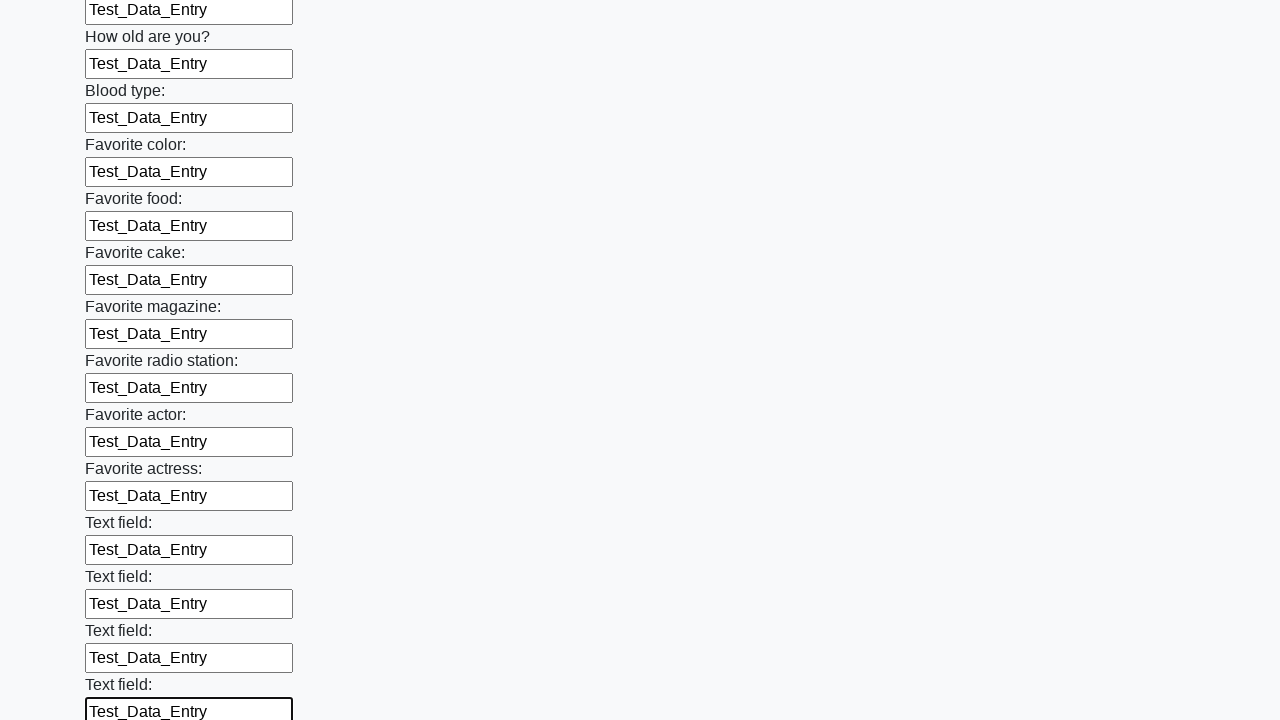

Filled an input field with test data on input >> nth=30
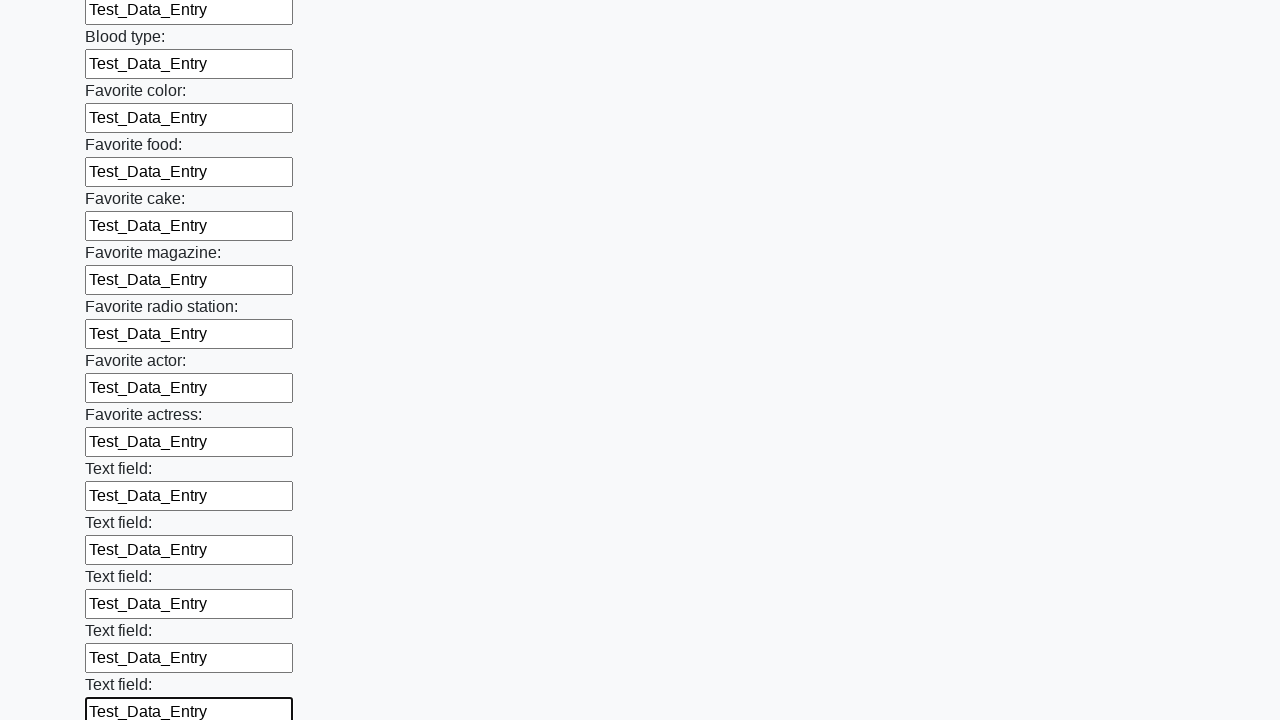

Filled an input field with test data on input >> nth=31
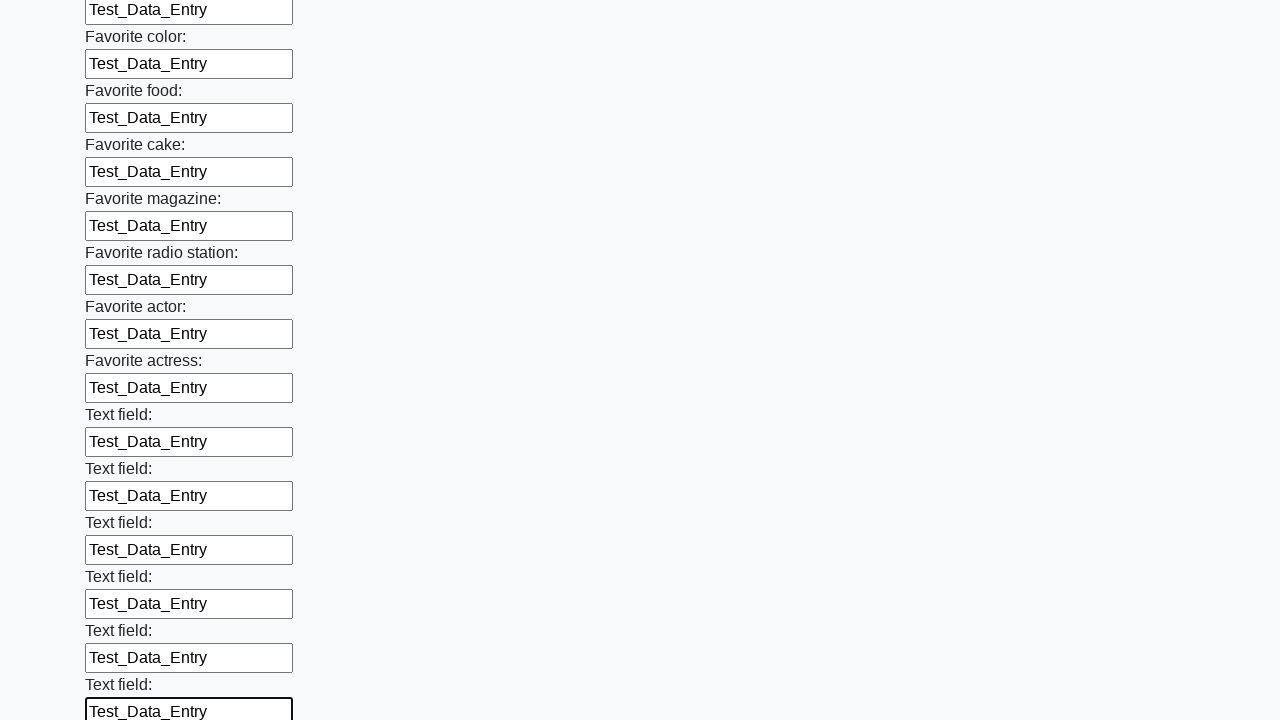

Filled an input field with test data on input >> nth=32
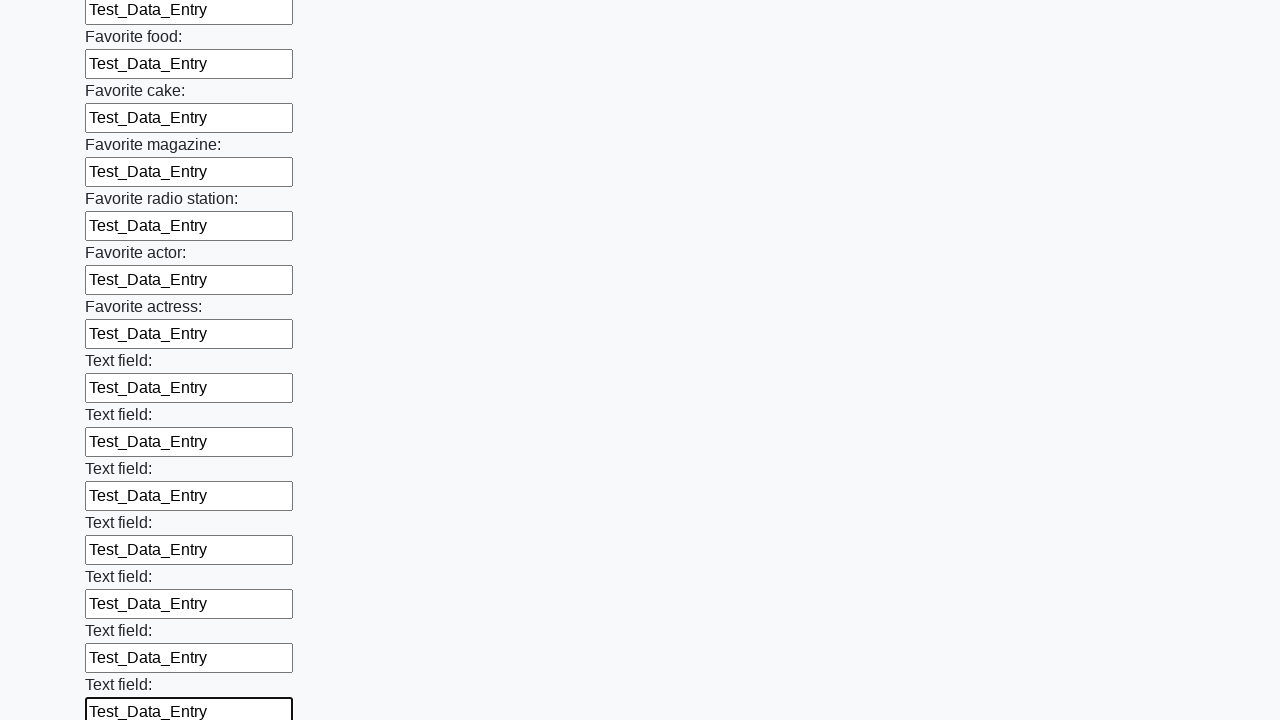

Filled an input field with test data on input >> nth=33
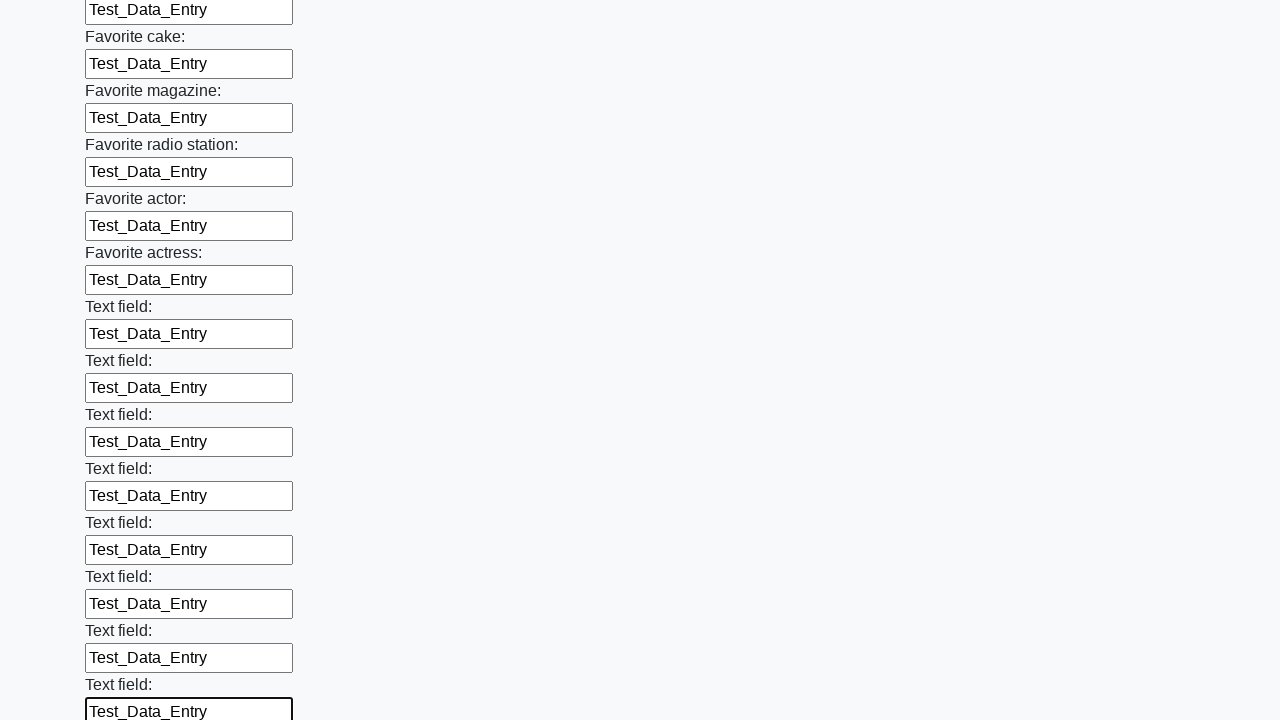

Filled an input field with test data on input >> nth=34
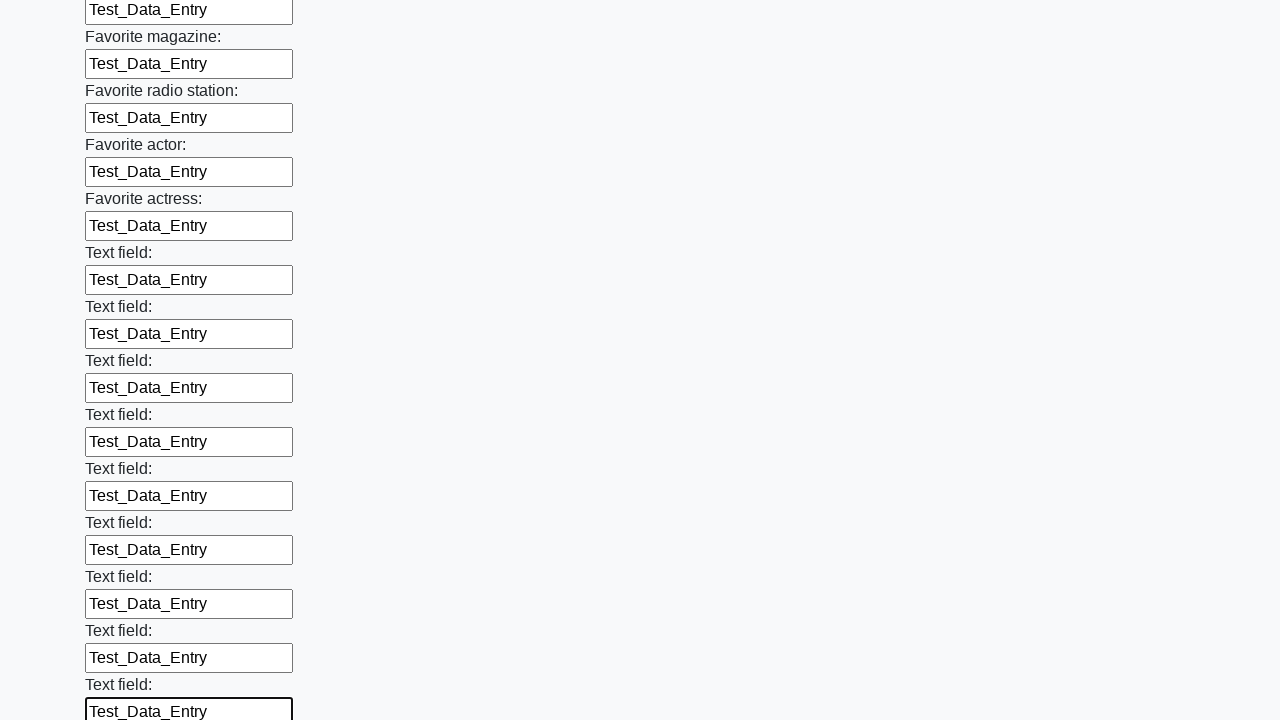

Filled an input field with test data on input >> nth=35
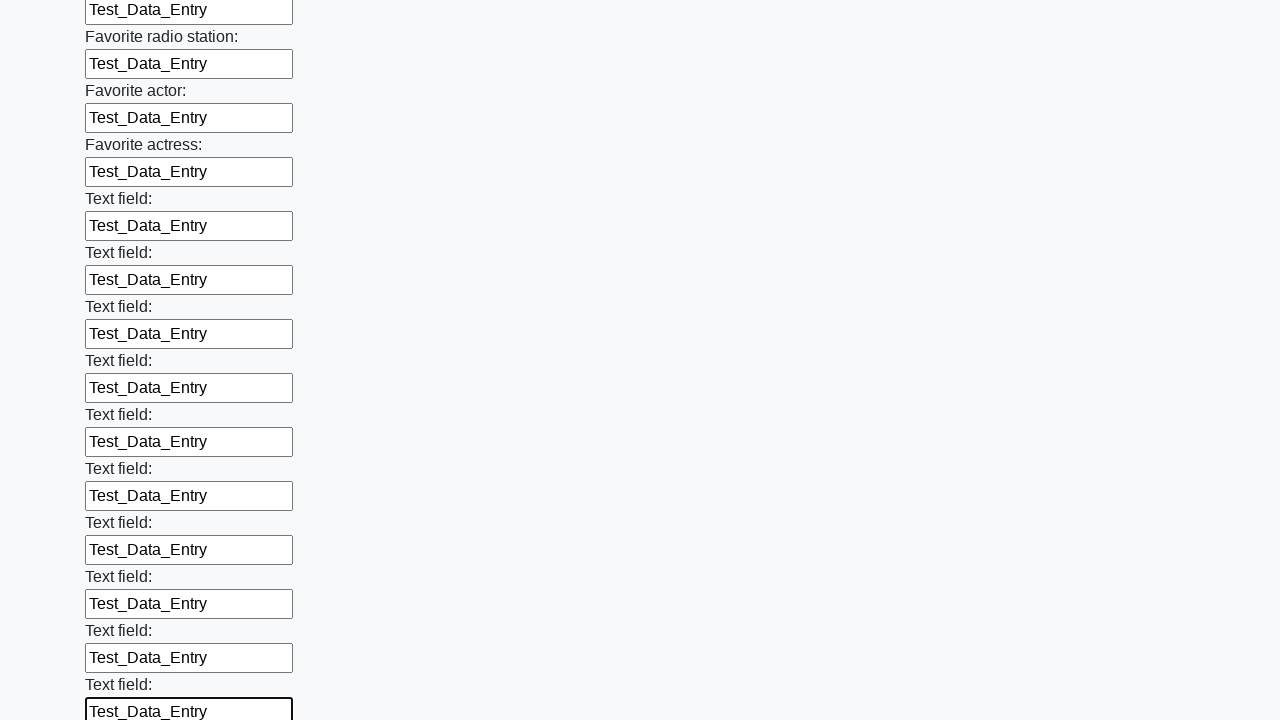

Filled an input field with test data on input >> nth=36
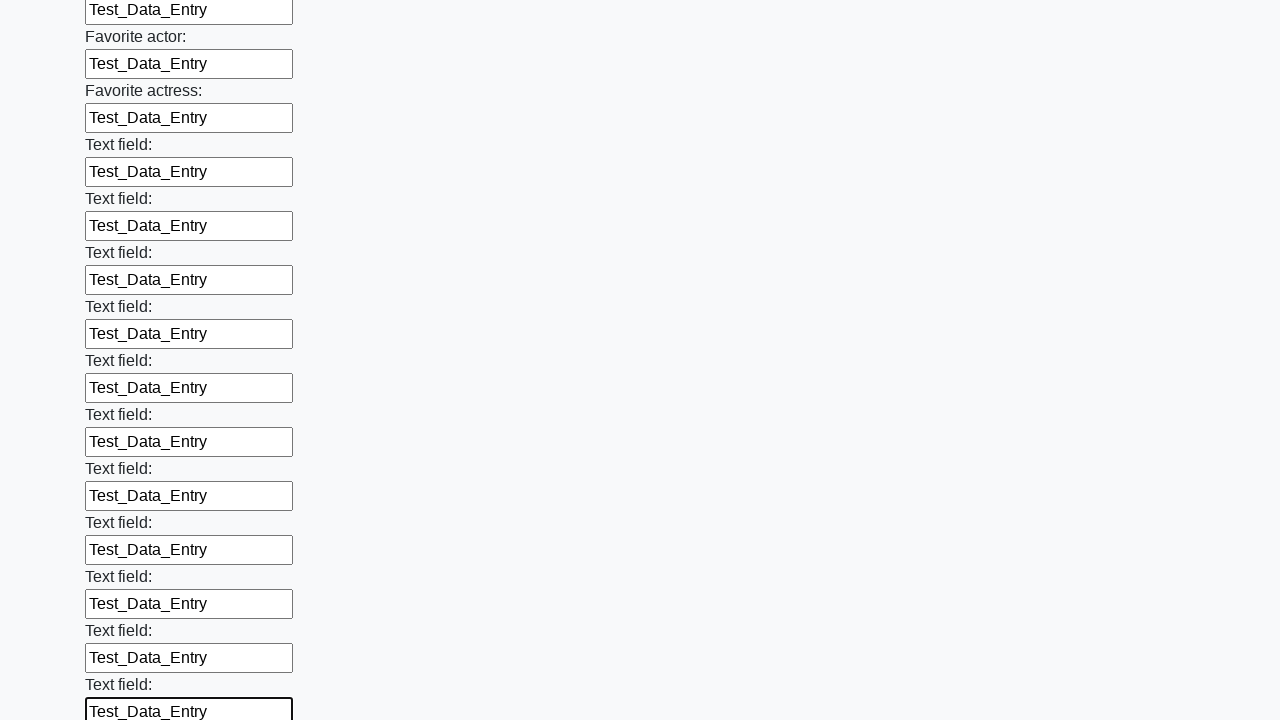

Filled an input field with test data on input >> nth=37
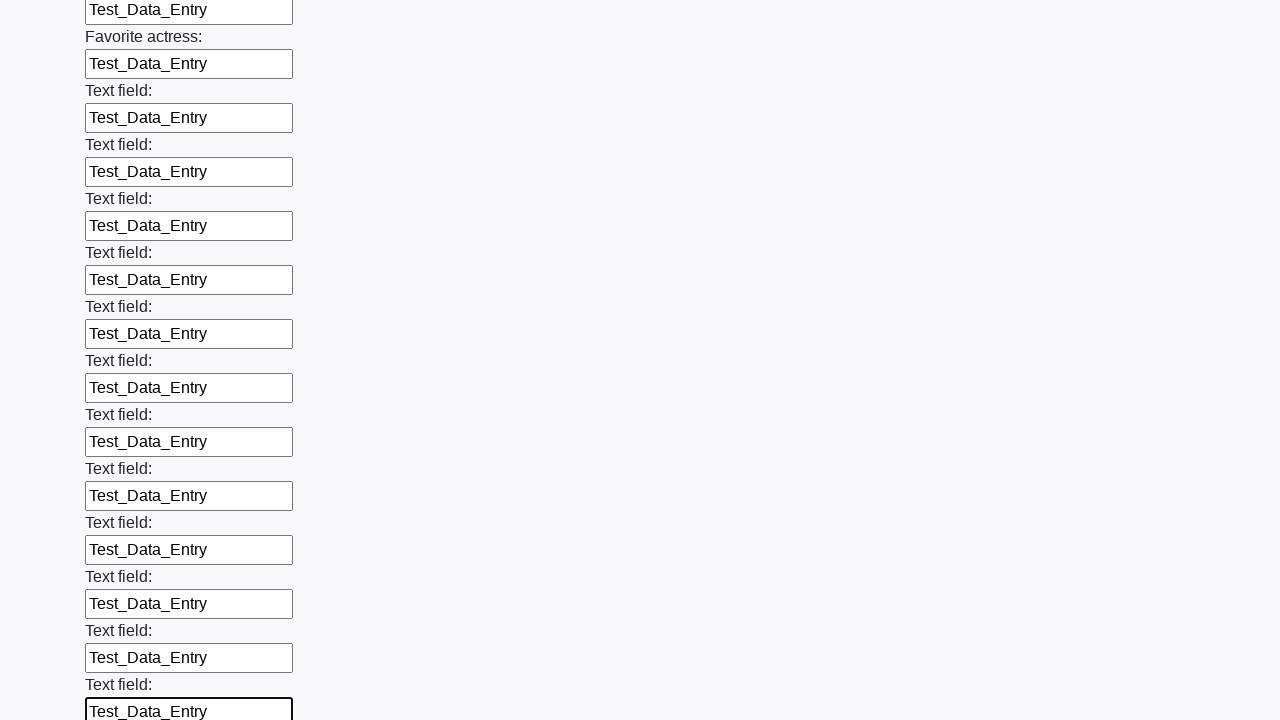

Filled an input field with test data on input >> nth=38
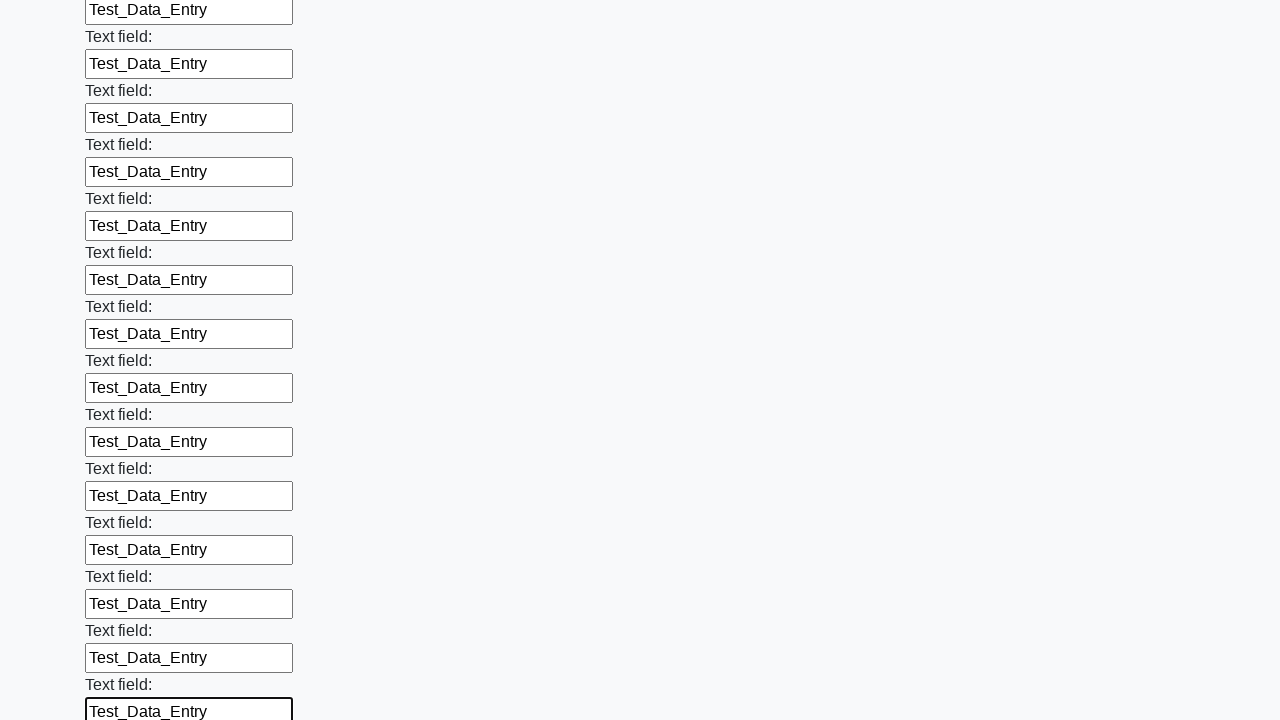

Filled an input field with test data on input >> nth=39
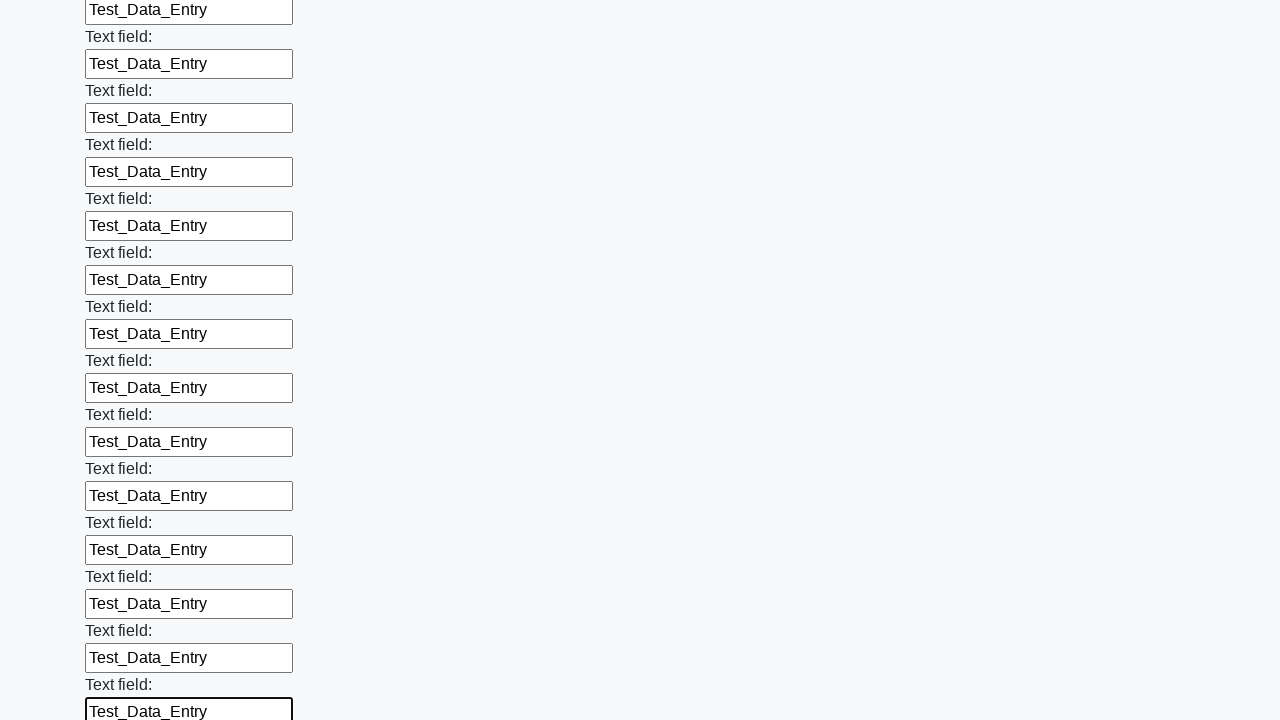

Filled an input field with test data on input >> nth=40
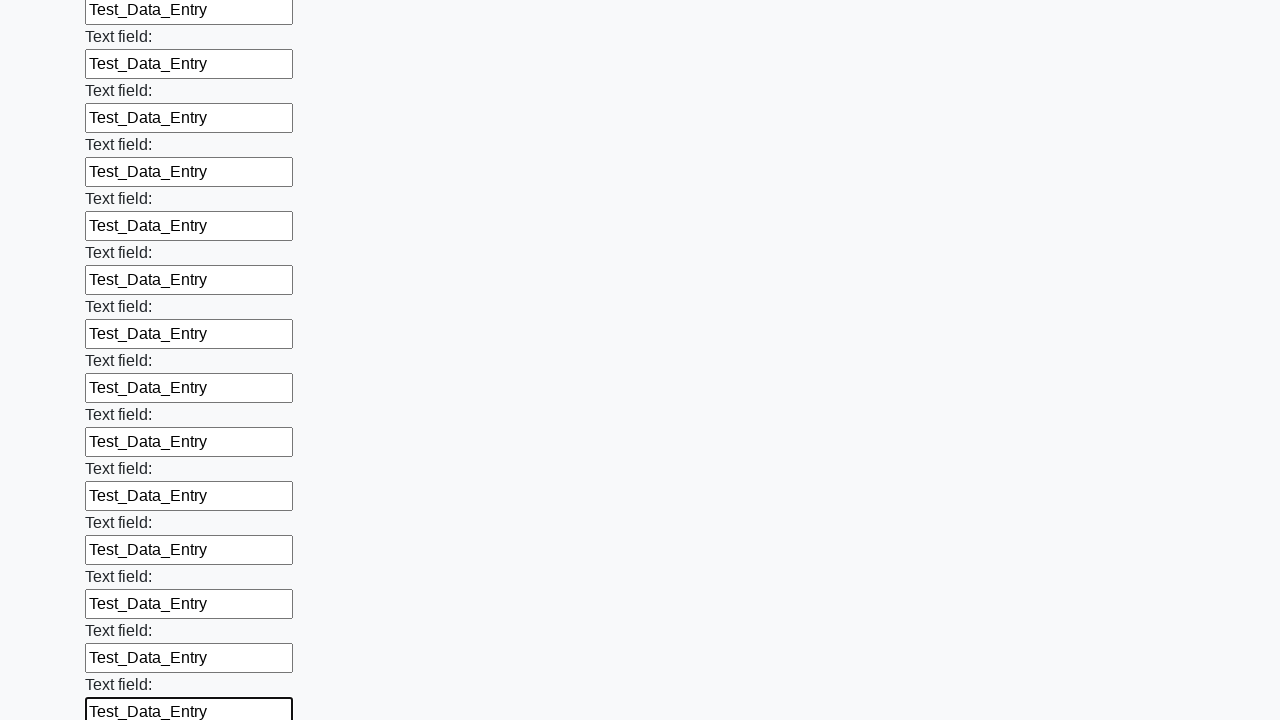

Filled an input field with test data on input >> nth=41
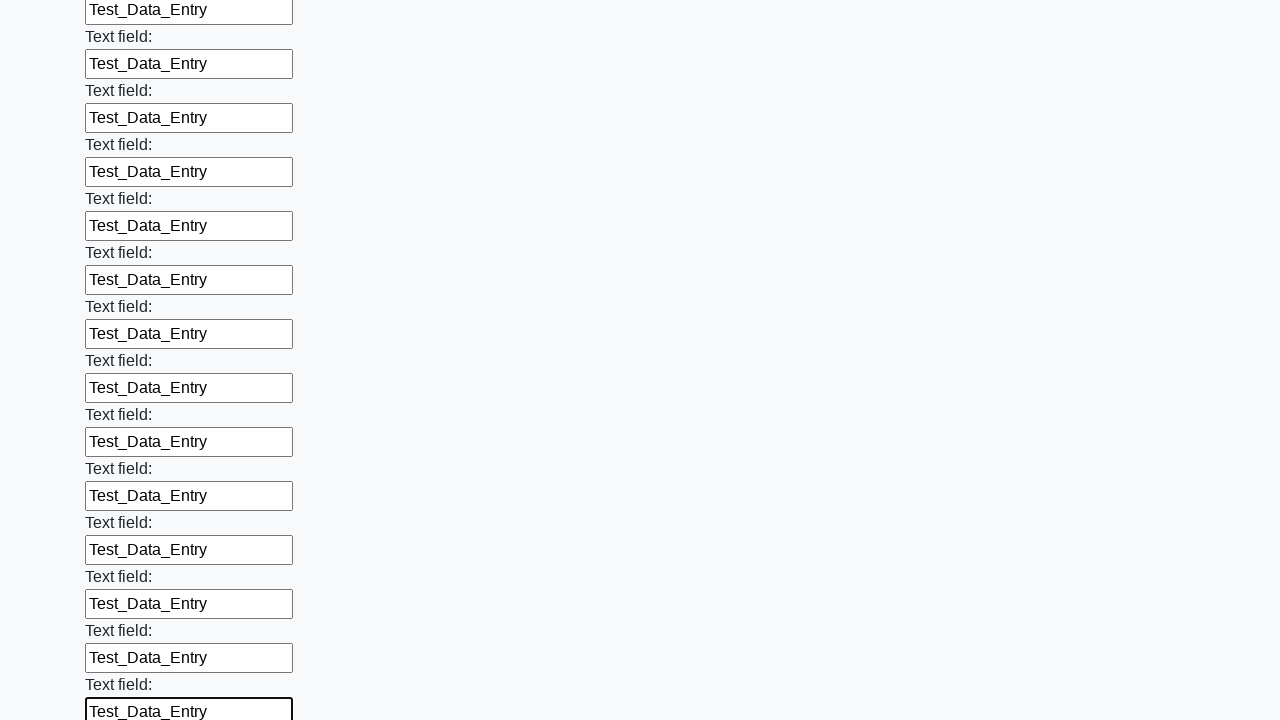

Filled an input field with test data on input >> nth=42
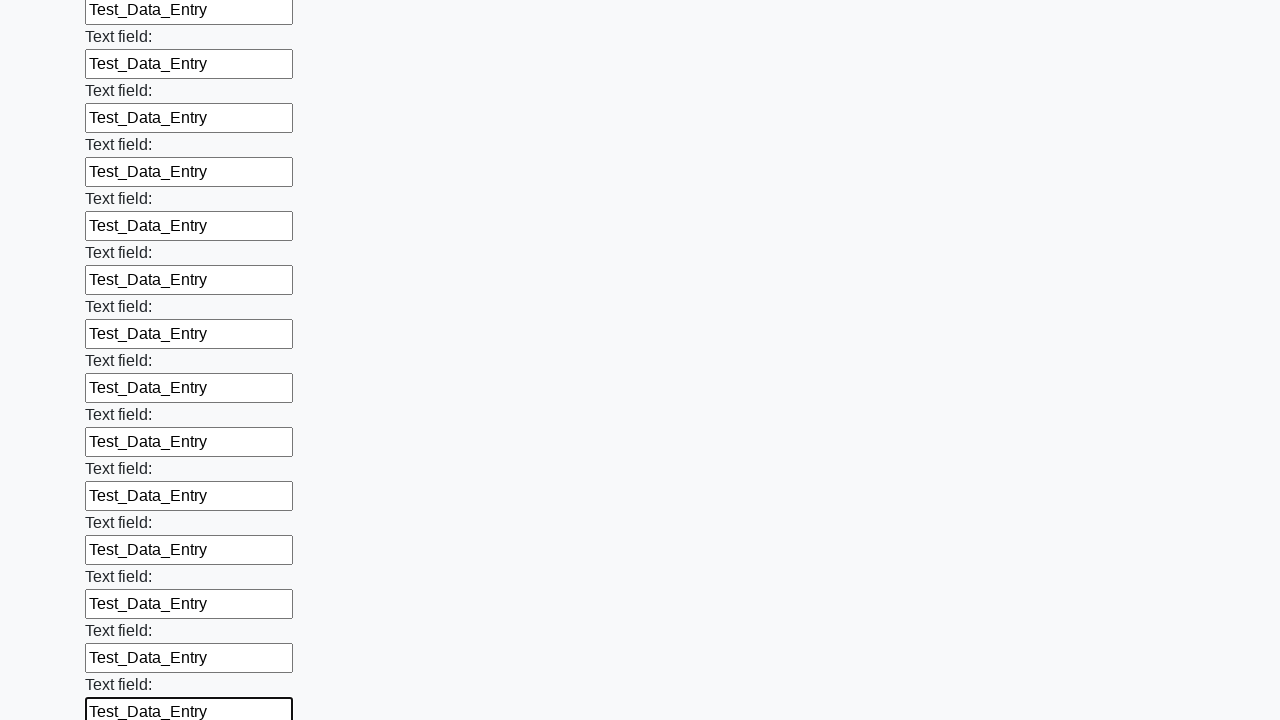

Filled an input field with test data on input >> nth=43
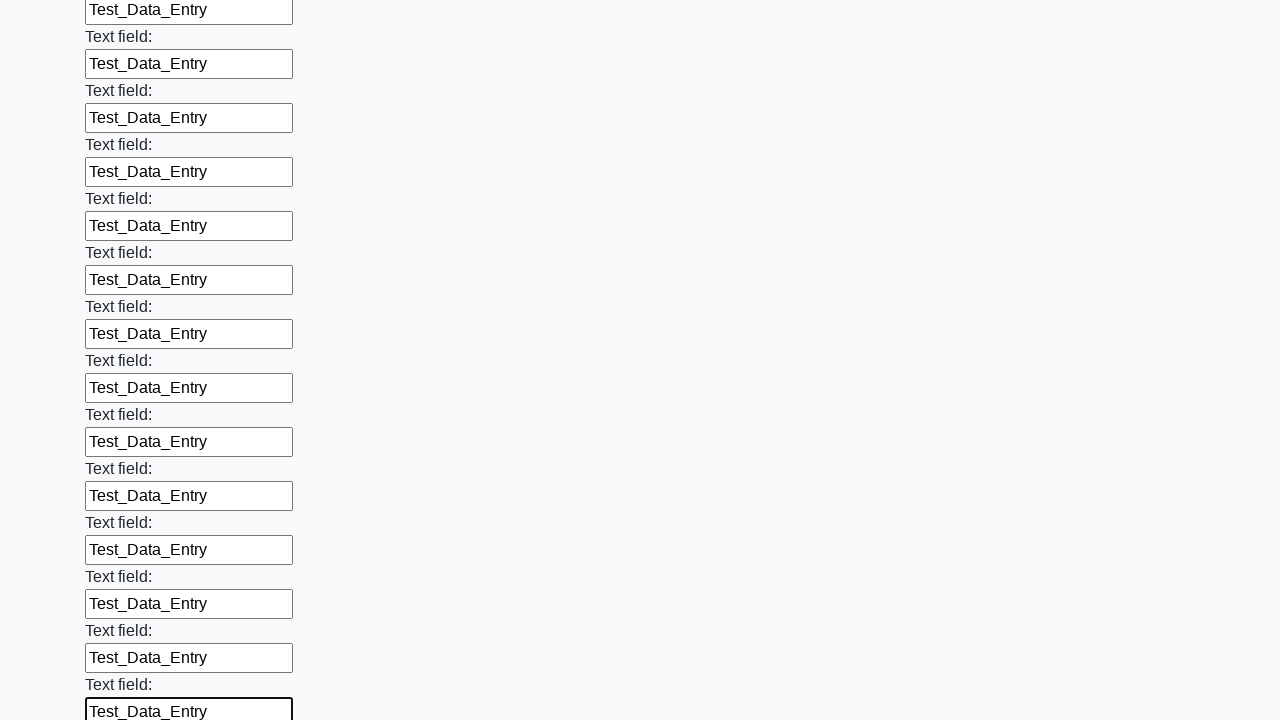

Filled an input field with test data on input >> nth=44
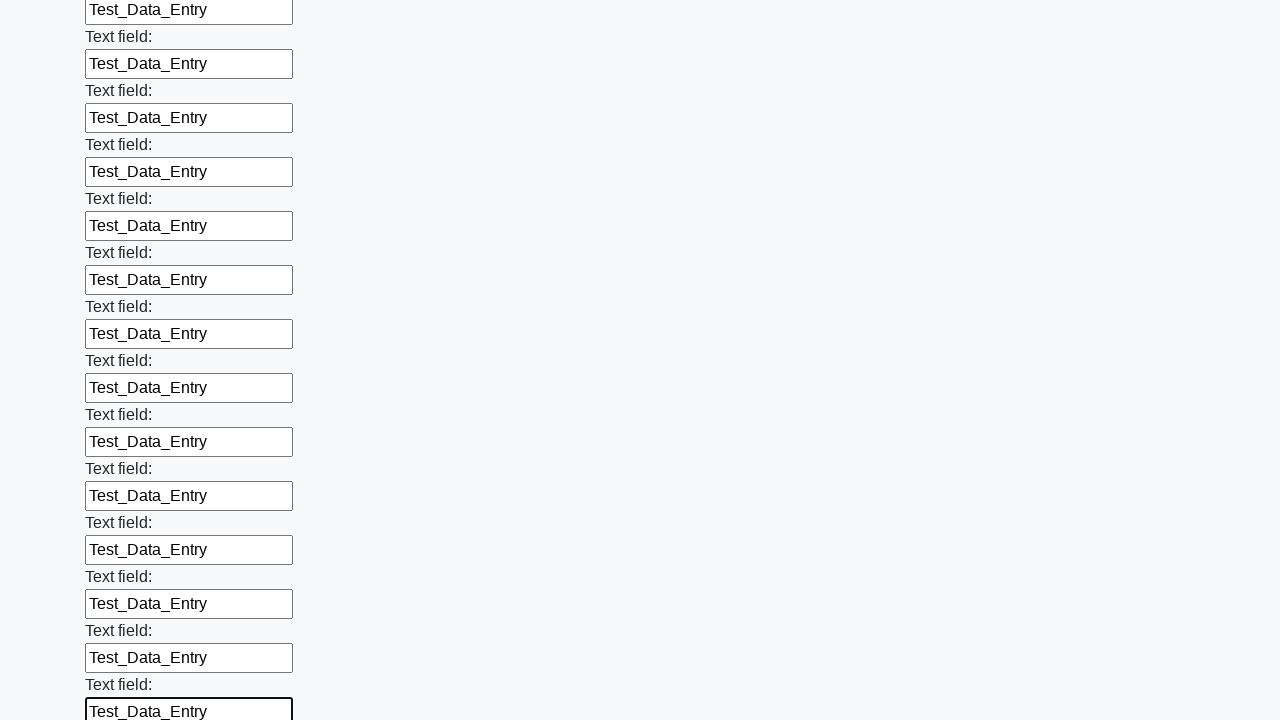

Filled an input field with test data on input >> nth=45
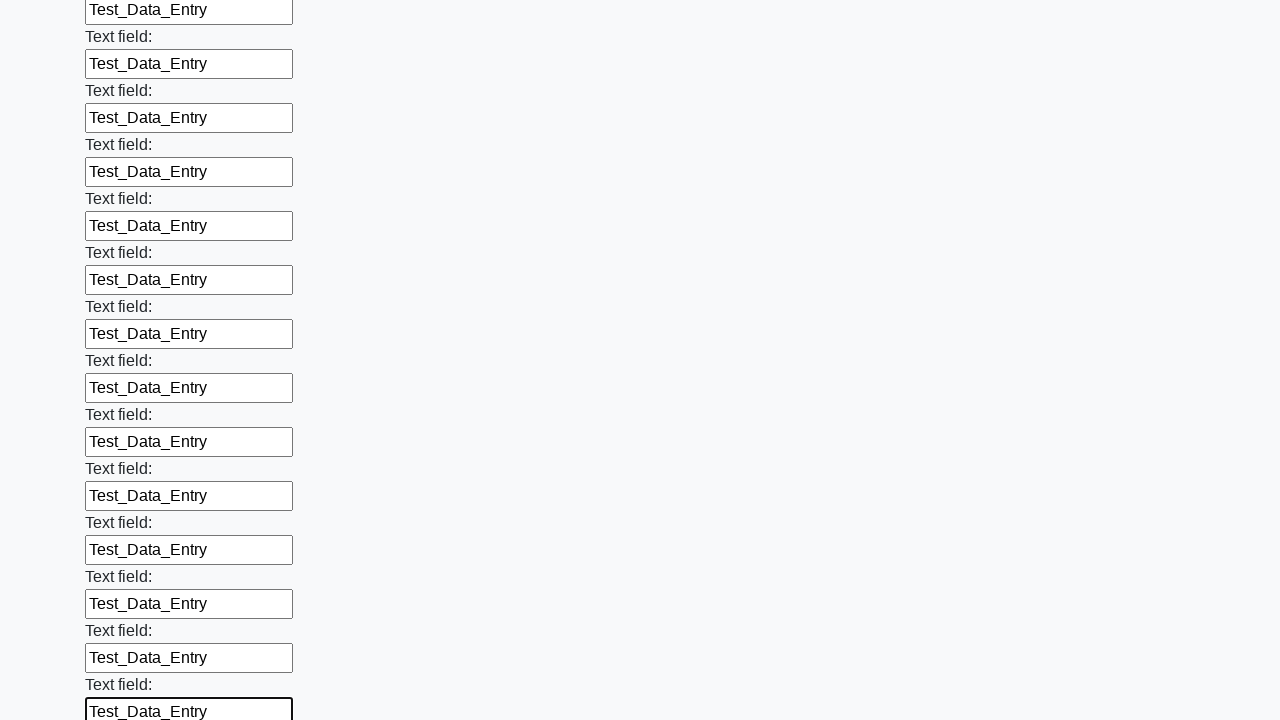

Filled an input field with test data on input >> nth=46
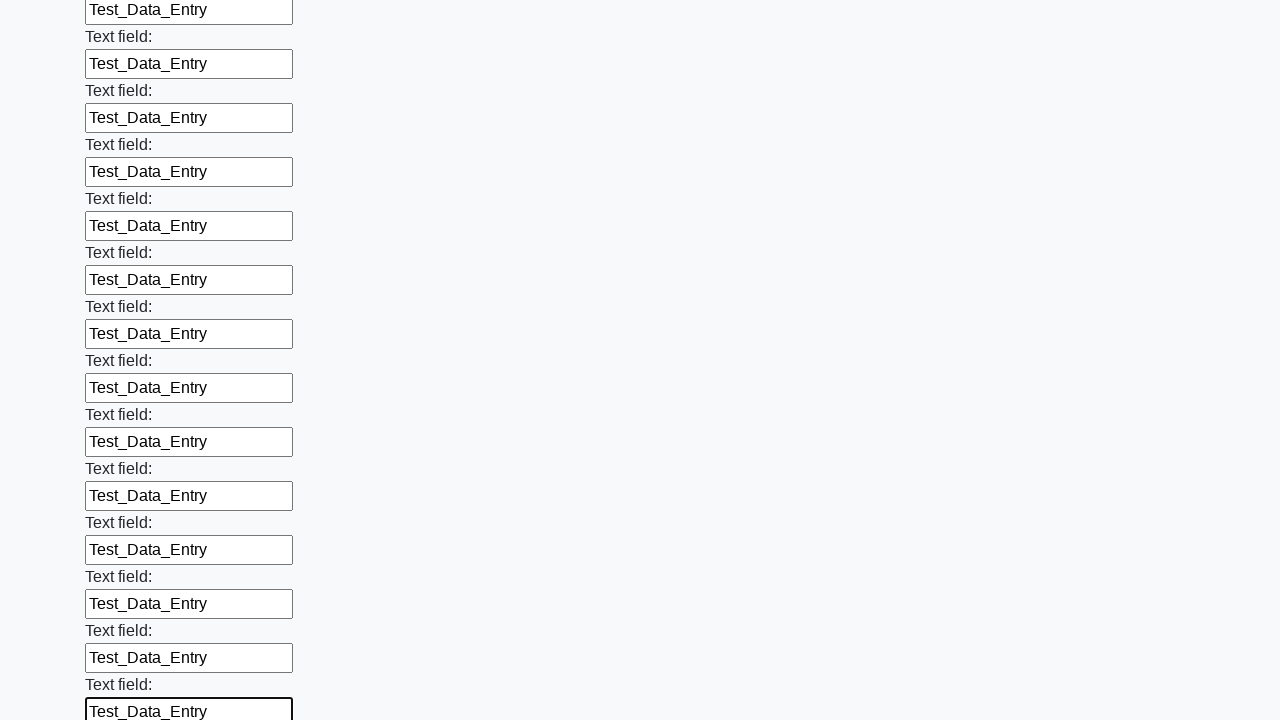

Filled an input field with test data on input >> nth=47
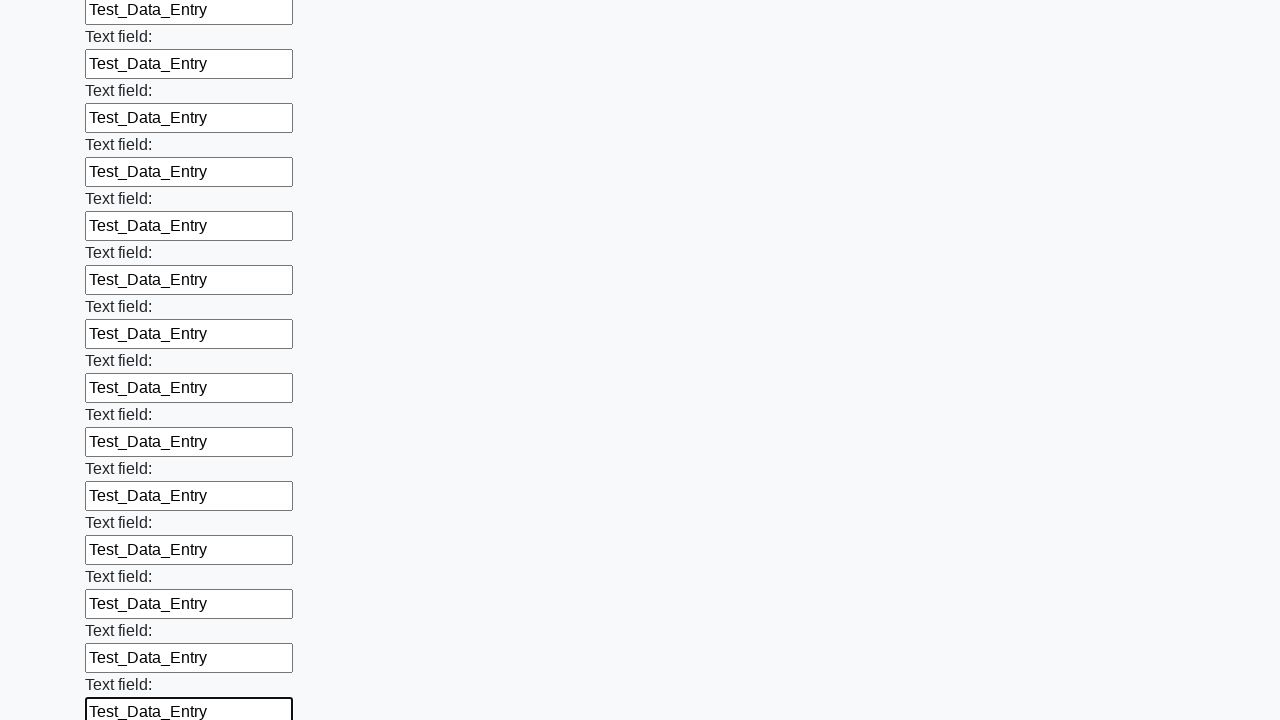

Filled an input field with test data on input >> nth=48
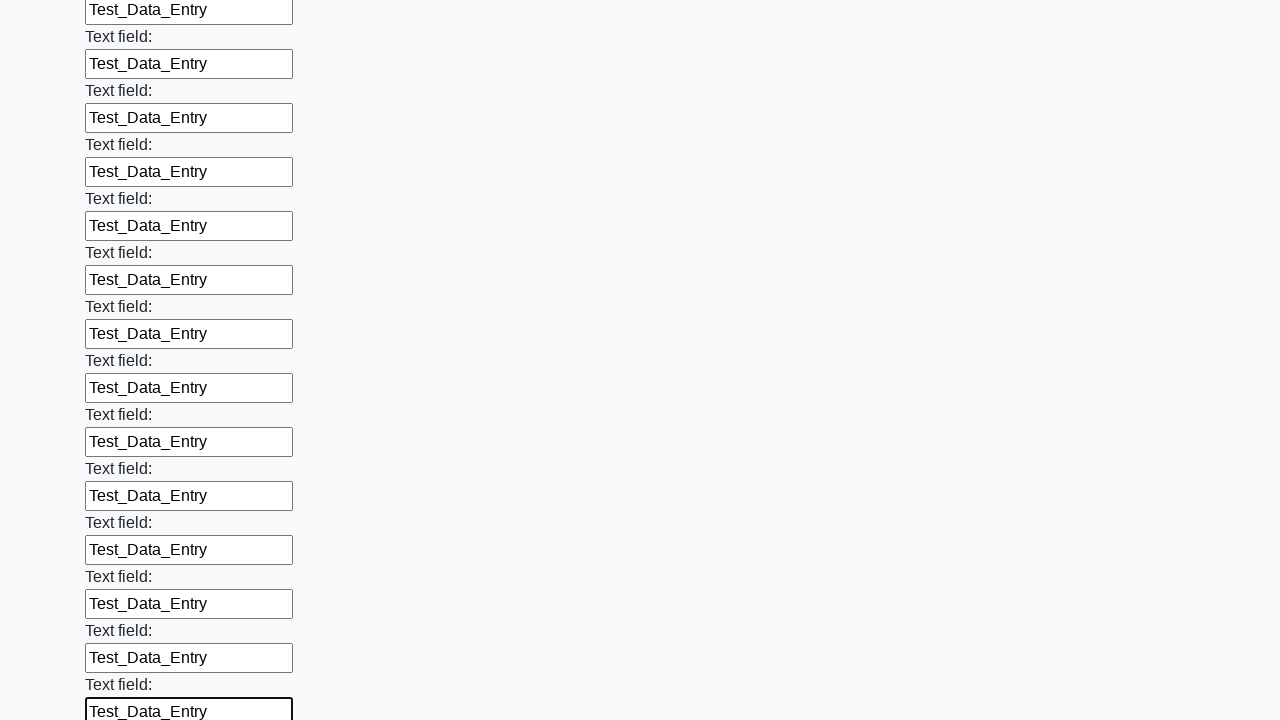

Filled an input field with test data on input >> nth=49
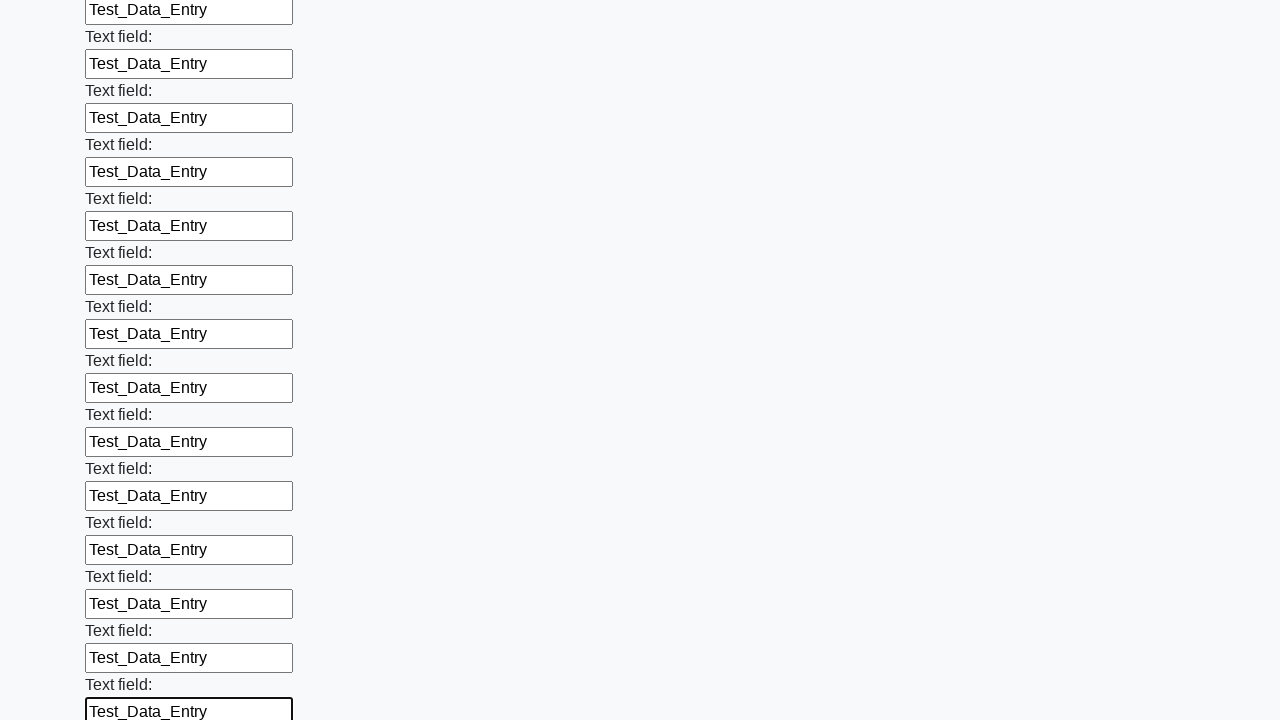

Filled an input field with test data on input >> nth=50
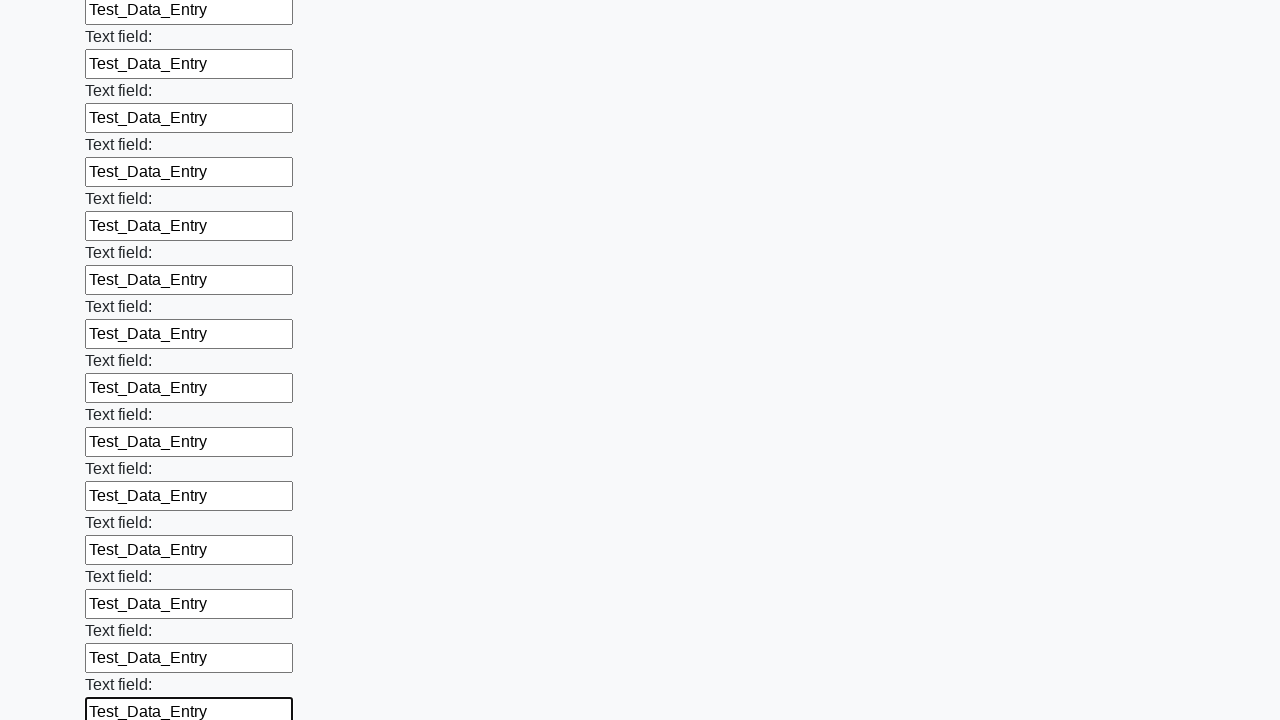

Filled an input field with test data on input >> nth=51
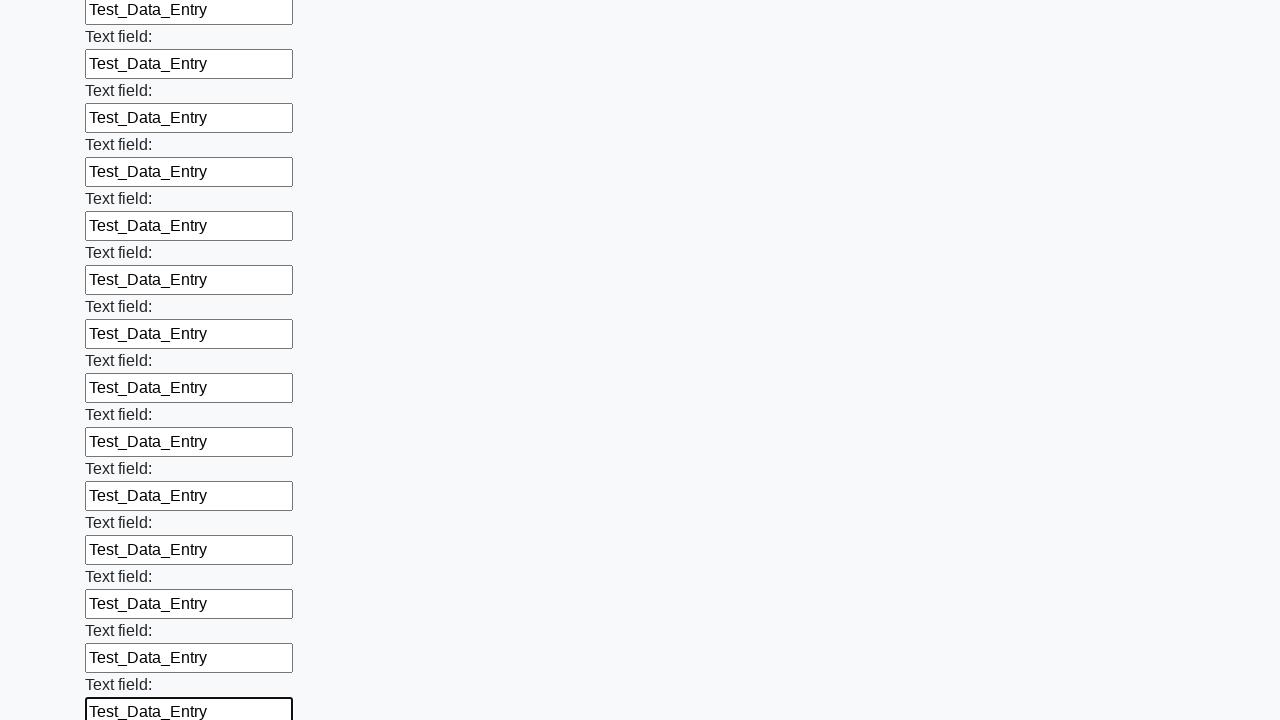

Filled an input field with test data on input >> nth=52
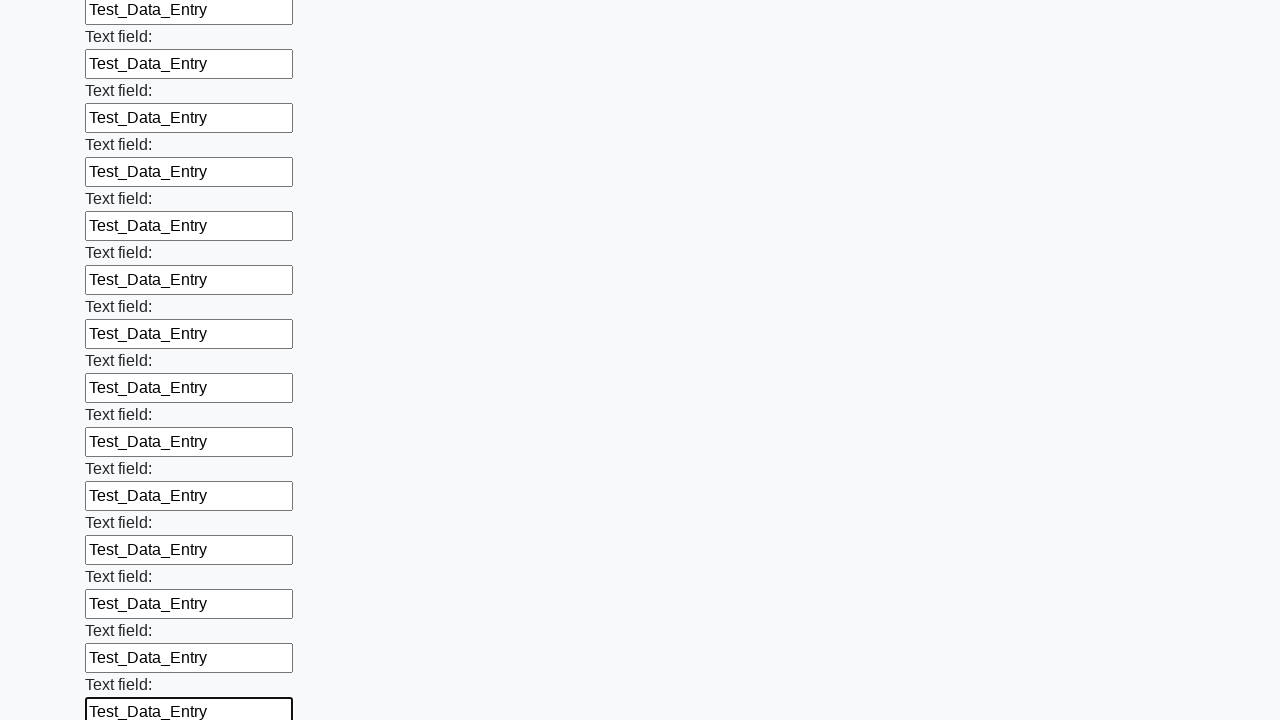

Filled an input field with test data on input >> nth=53
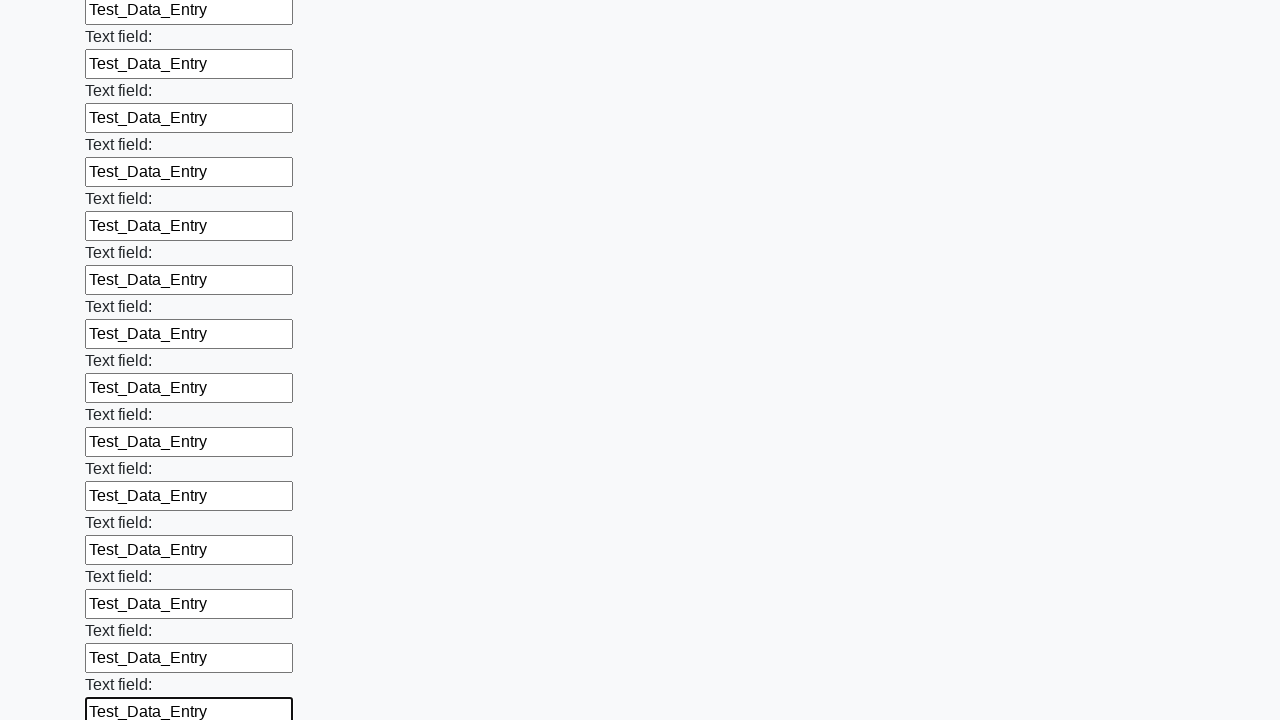

Filled an input field with test data on input >> nth=54
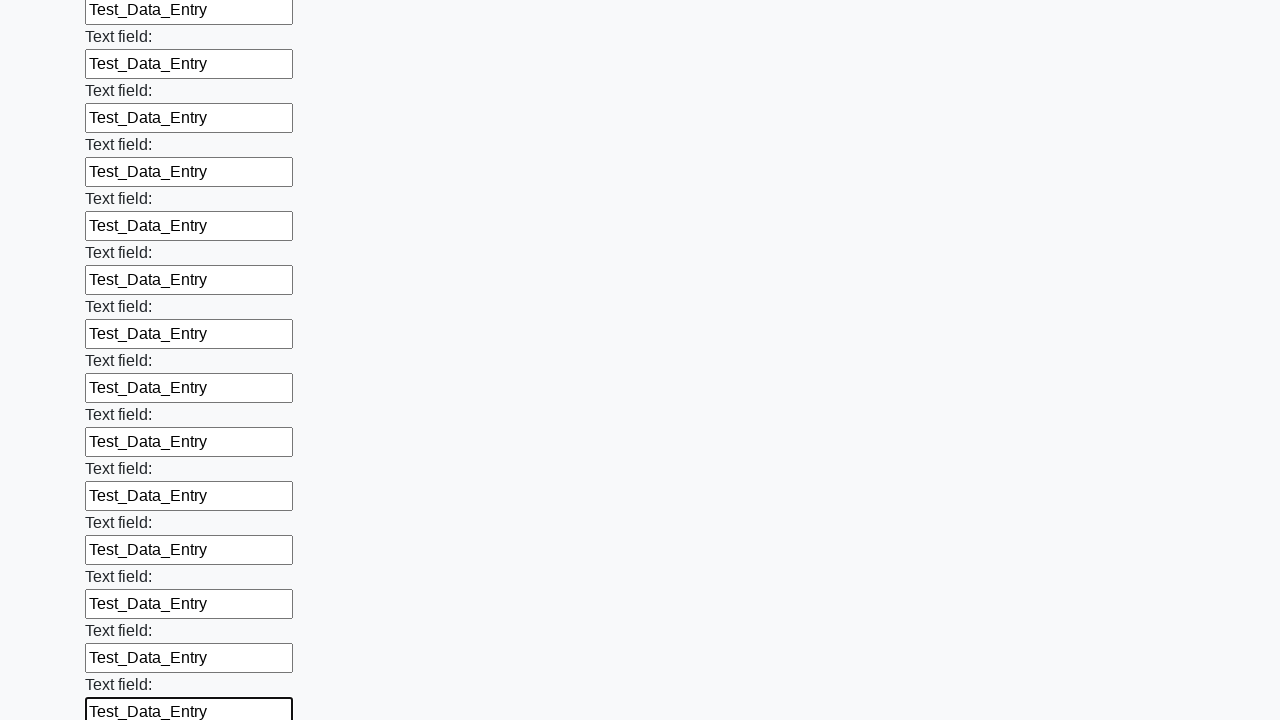

Filled an input field with test data on input >> nth=55
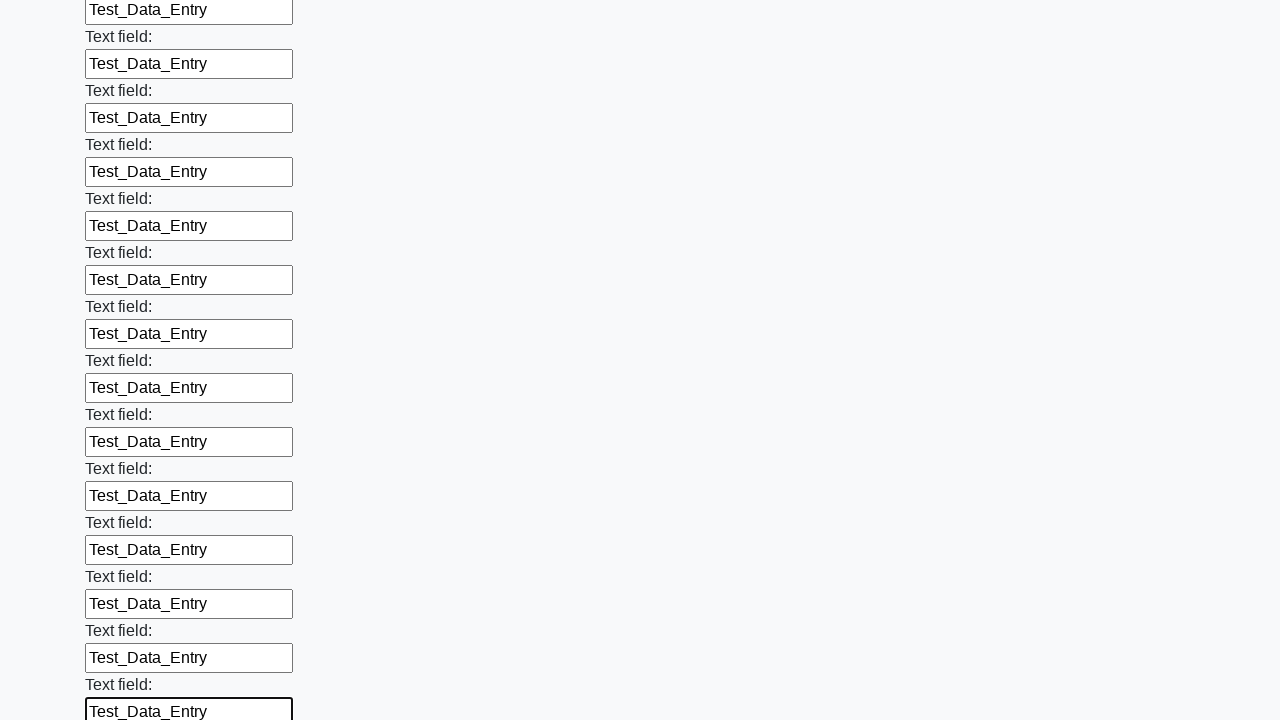

Filled an input field with test data on input >> nth=56
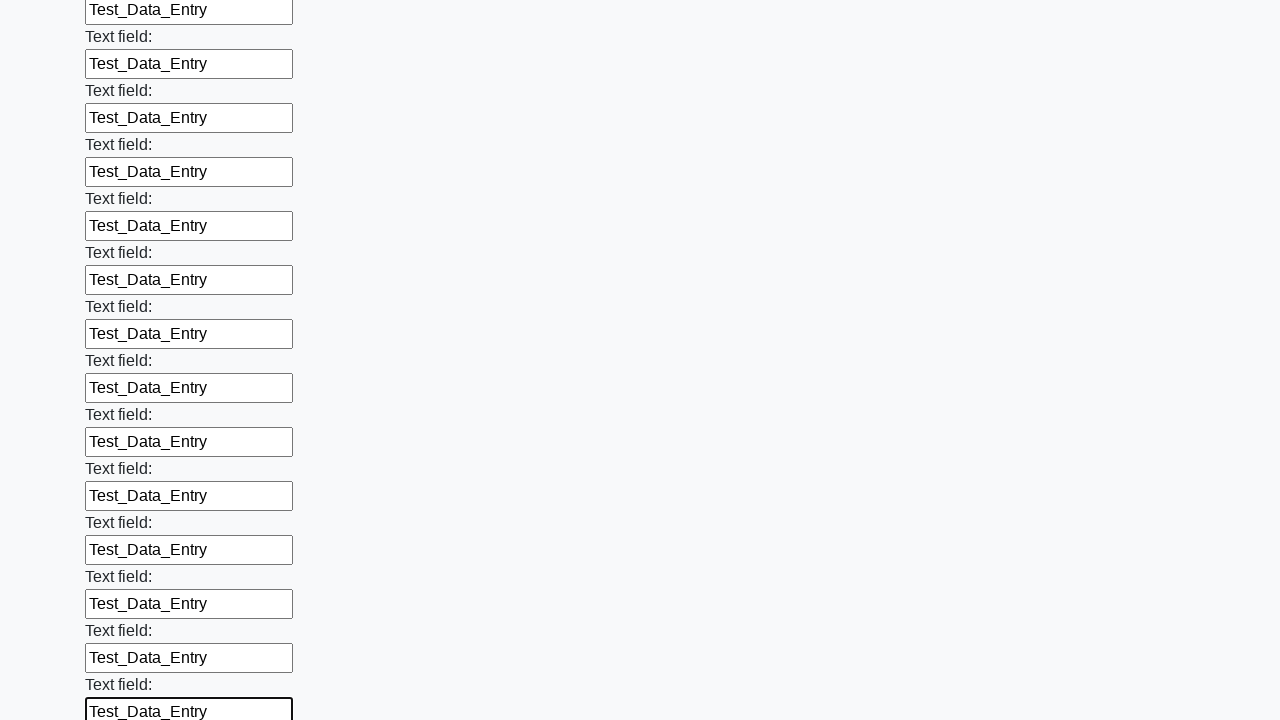

Filled an input field with test data on input >> nth=57
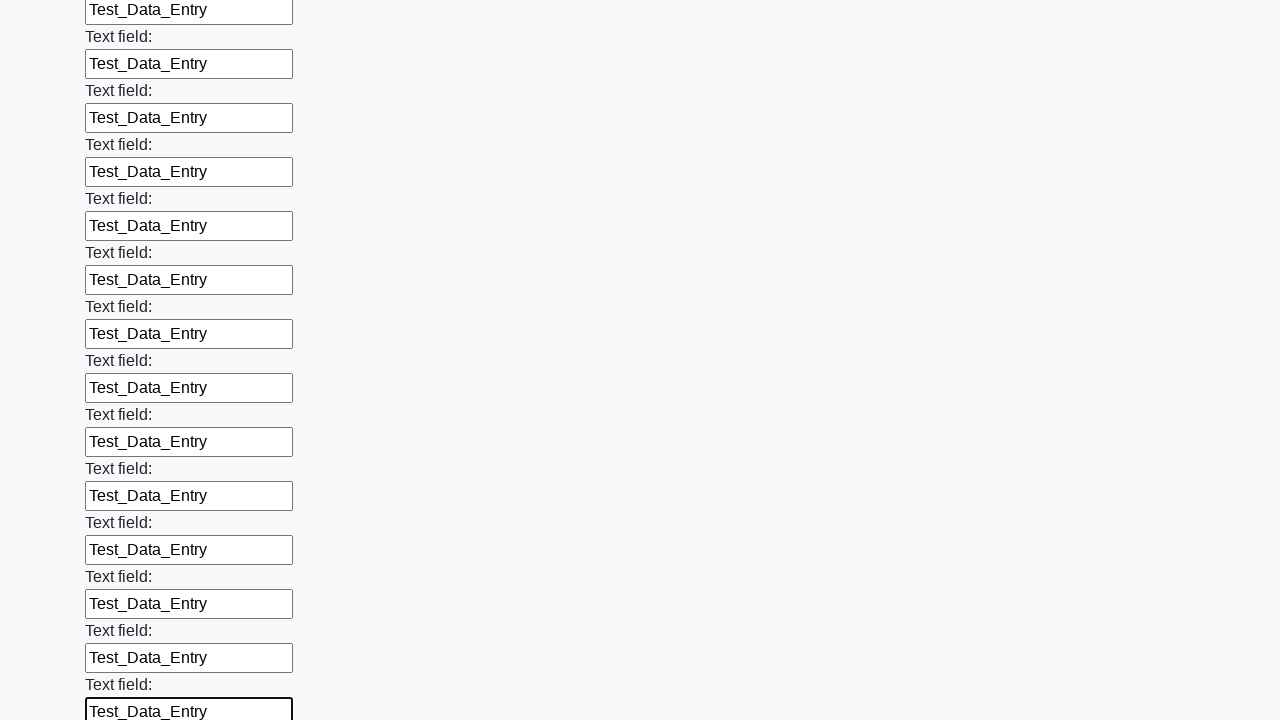

Filled an input field with test data on input >> nth=58
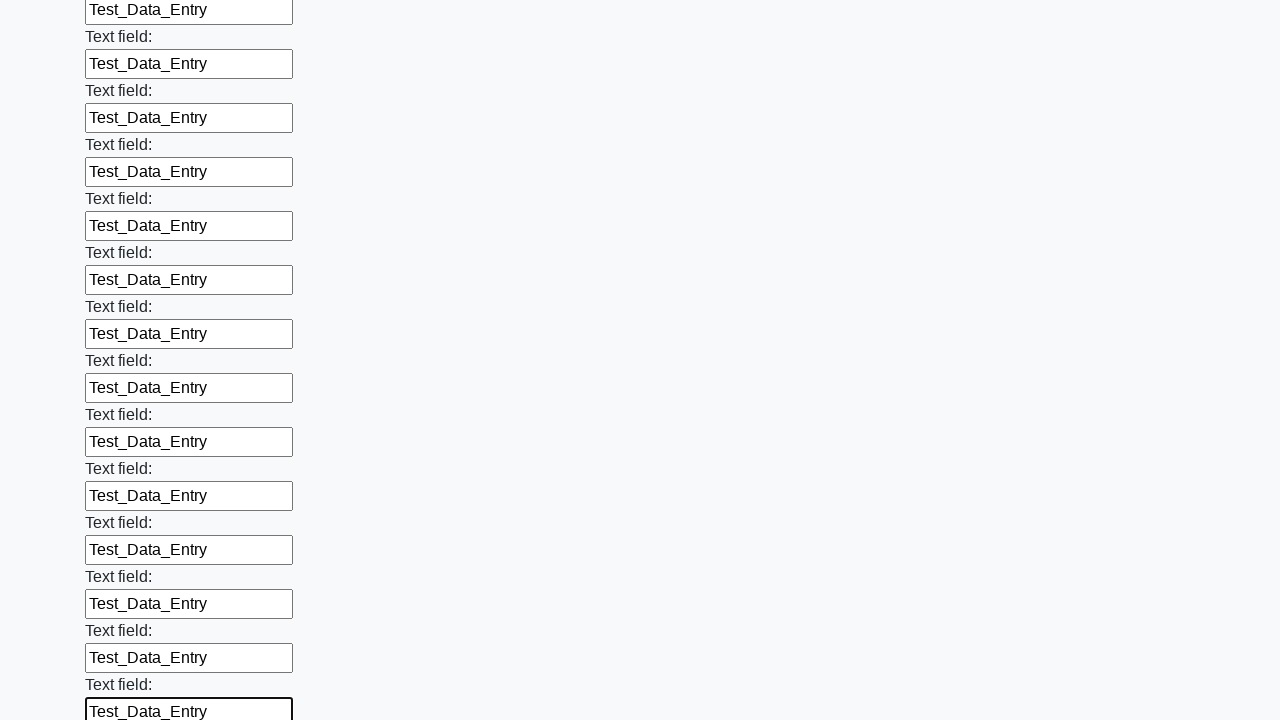

Filled an input field with test data on input >> nth=59
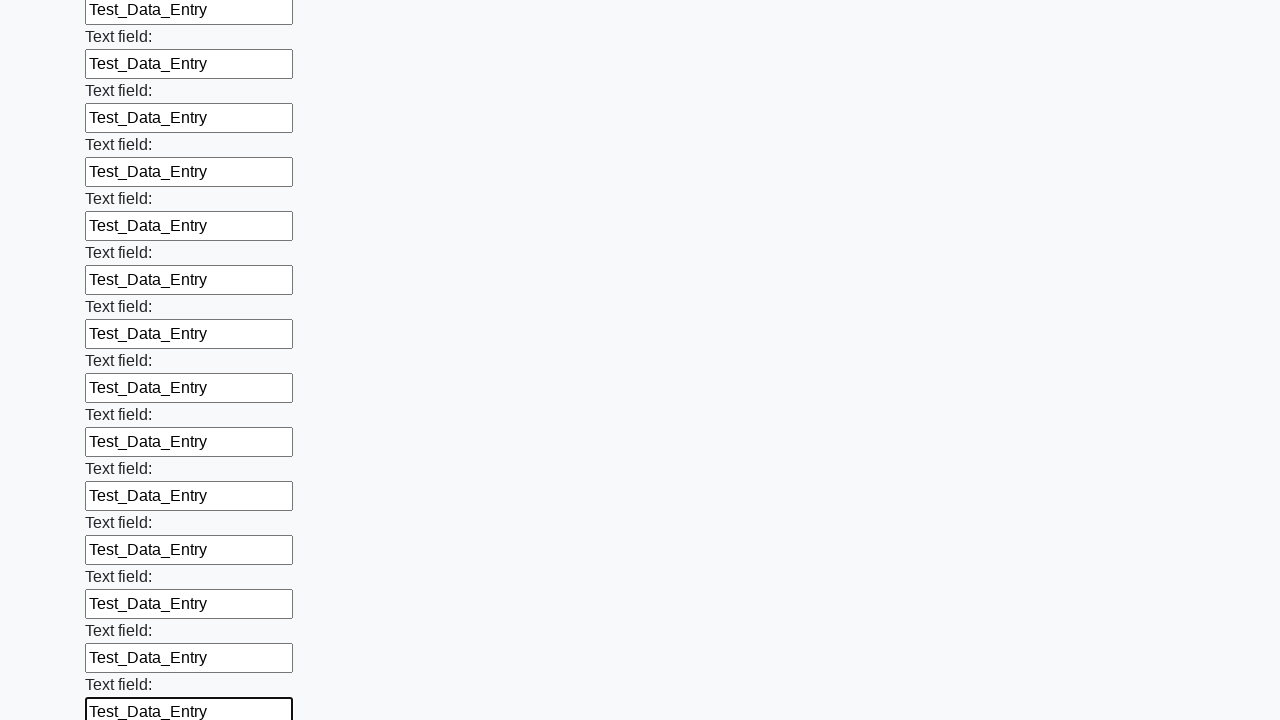

Filled an input field with test data on input >> nth=60
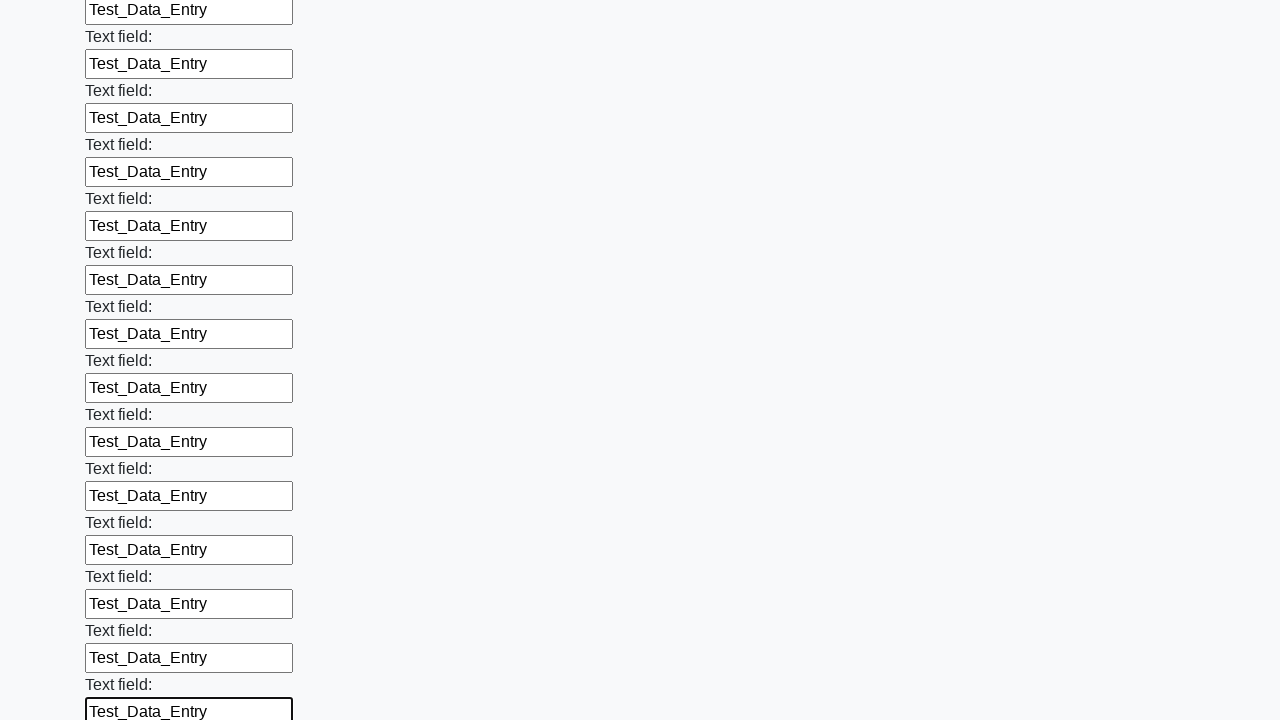

Filled an input field with test data on input >> nth=61
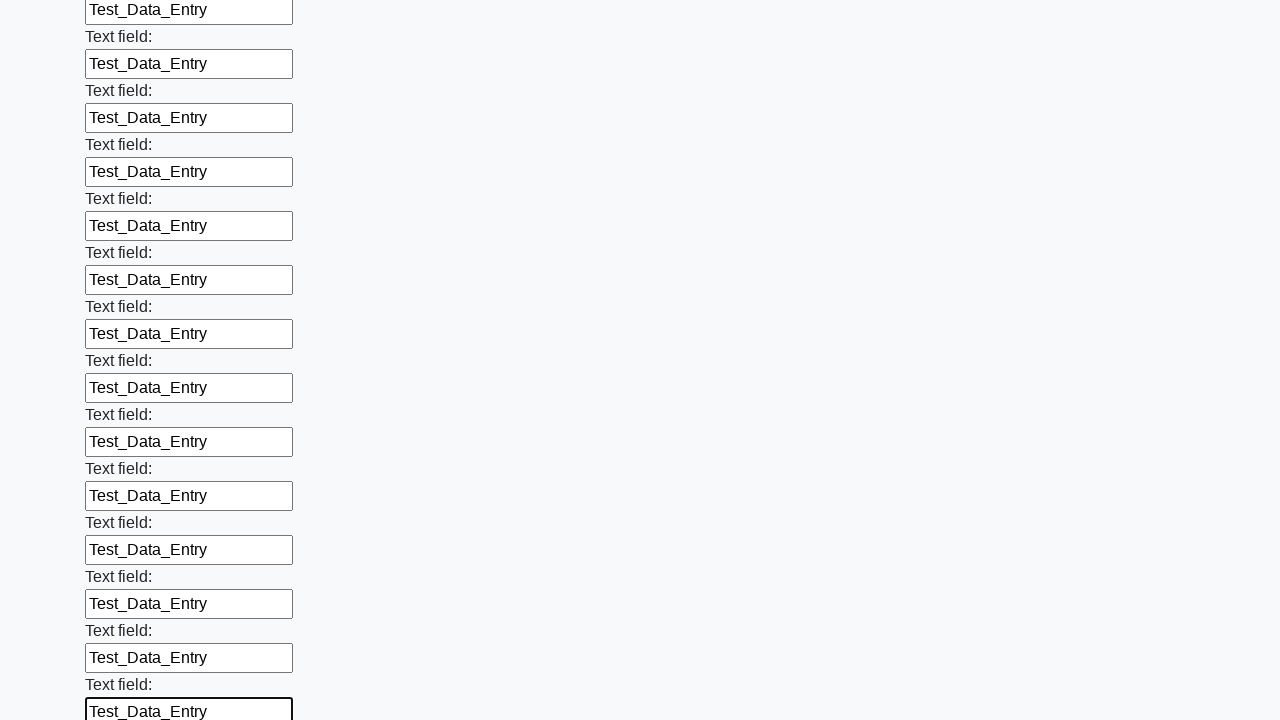

Filled an input field with test data on input >> nth=62
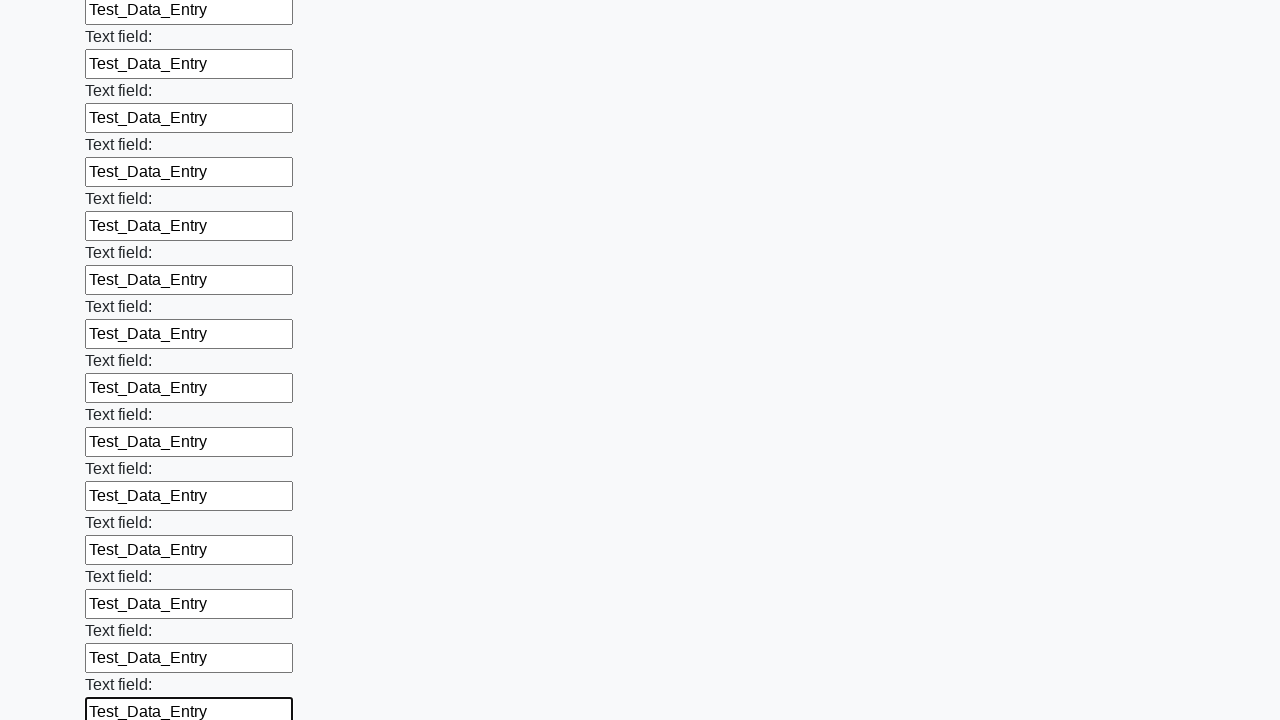

Filled an input field with test data on input >> nth=63
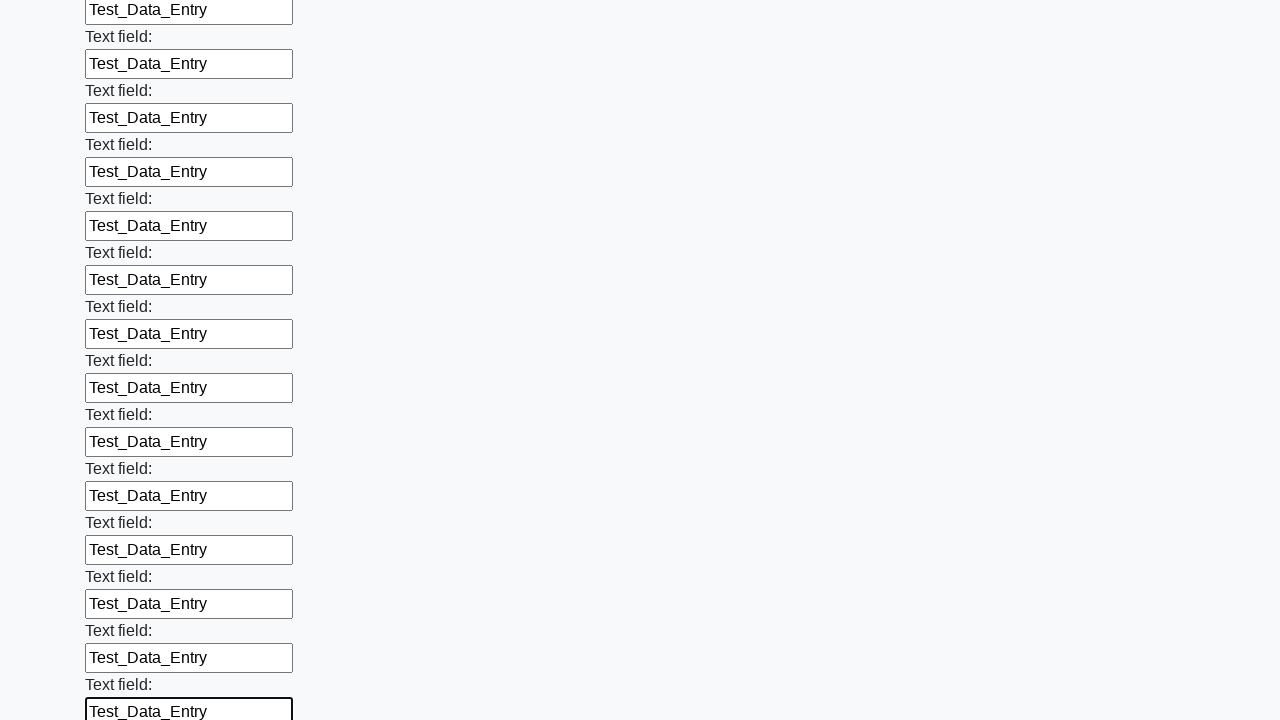

Filled an input field with test data on input >> nth=64
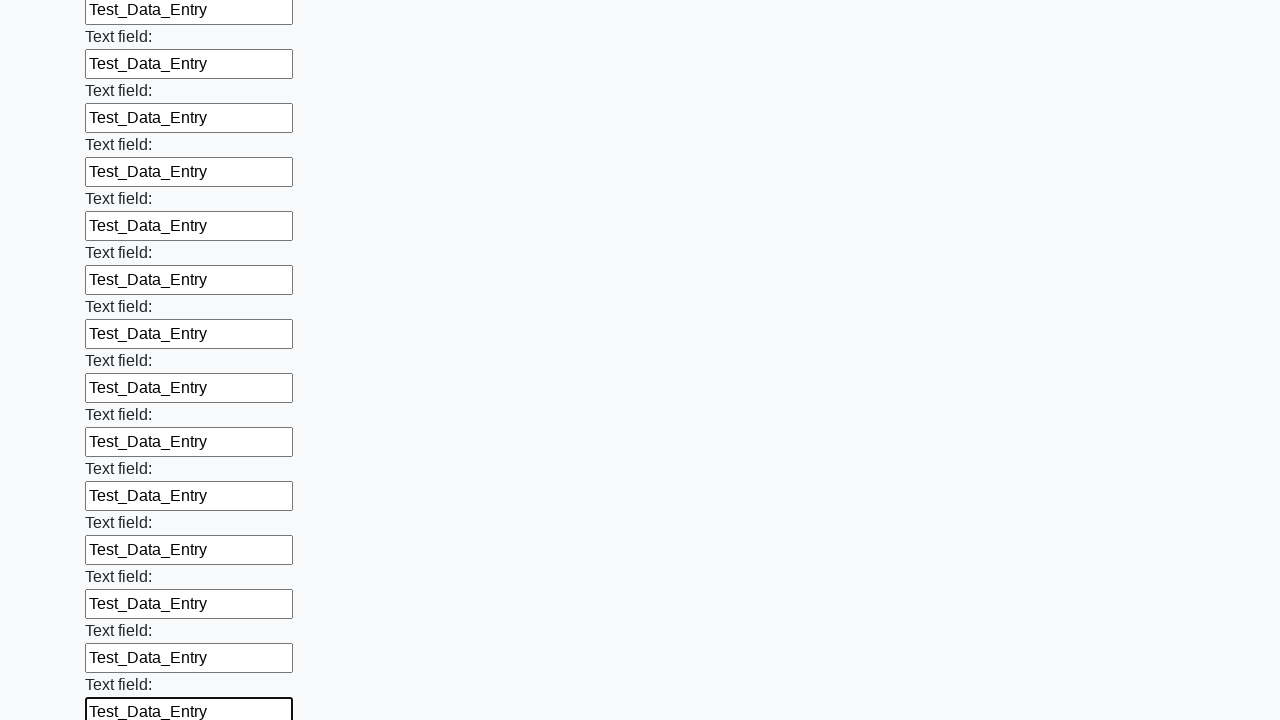

Filled an input field with test data on input >> nth=65
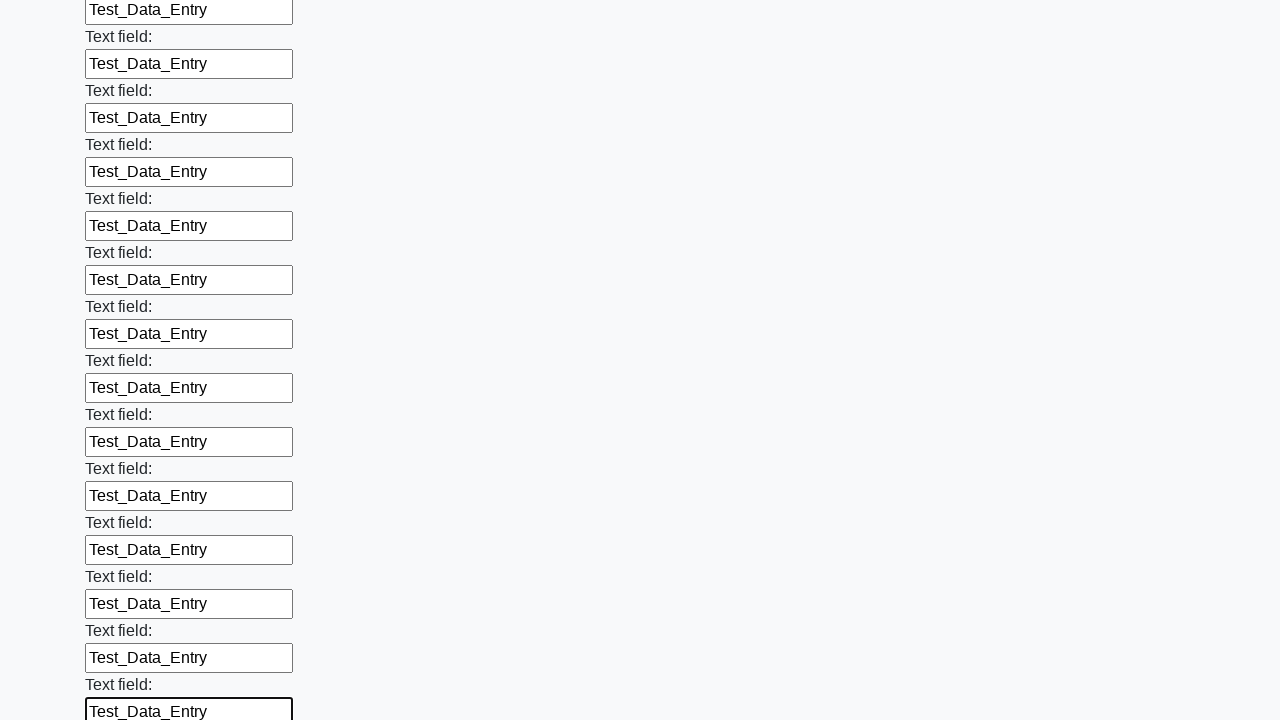

Filled an input field with test data on input >> nth=66
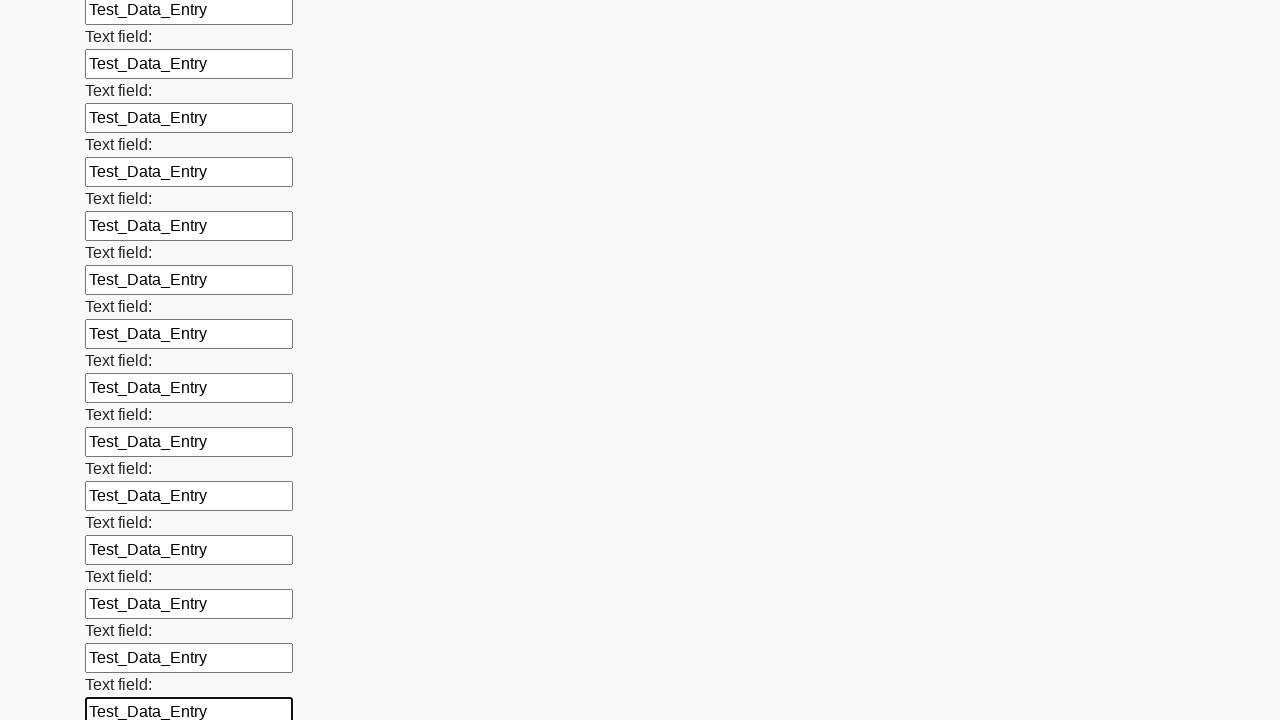

Filled an input field with test data on input >> nth=67
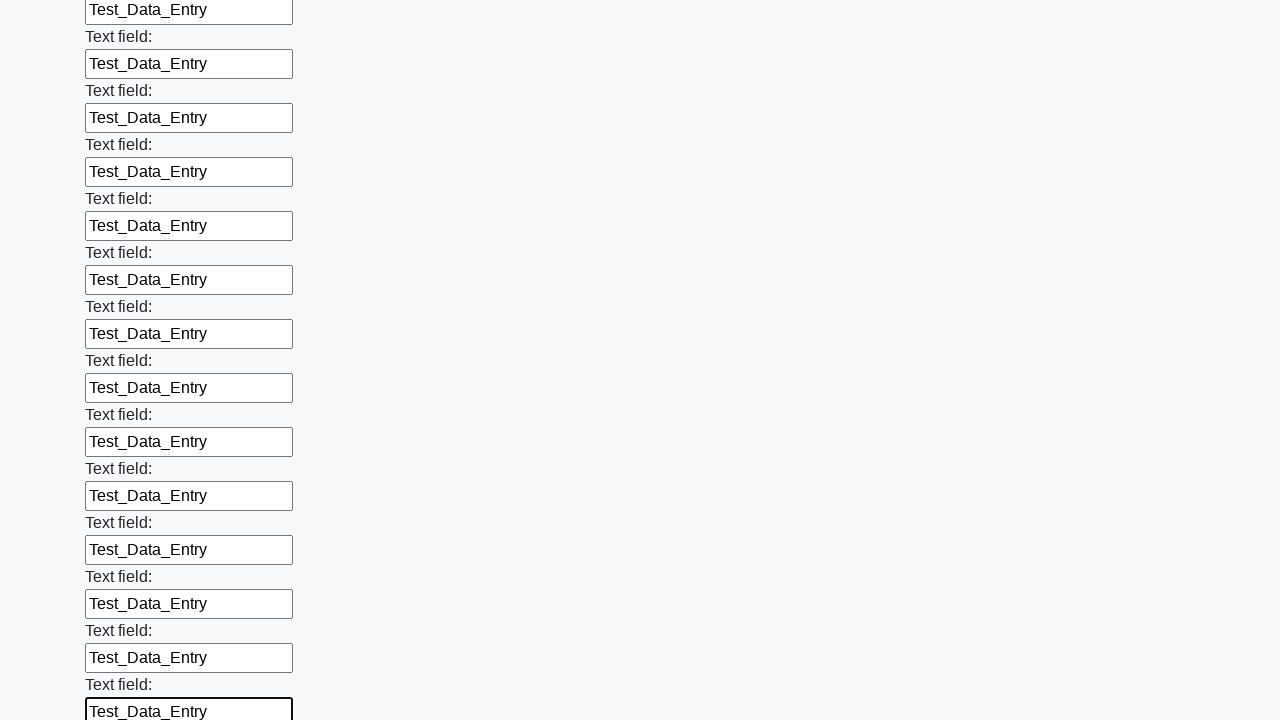

Filled an input field with test data on input >> nth=68
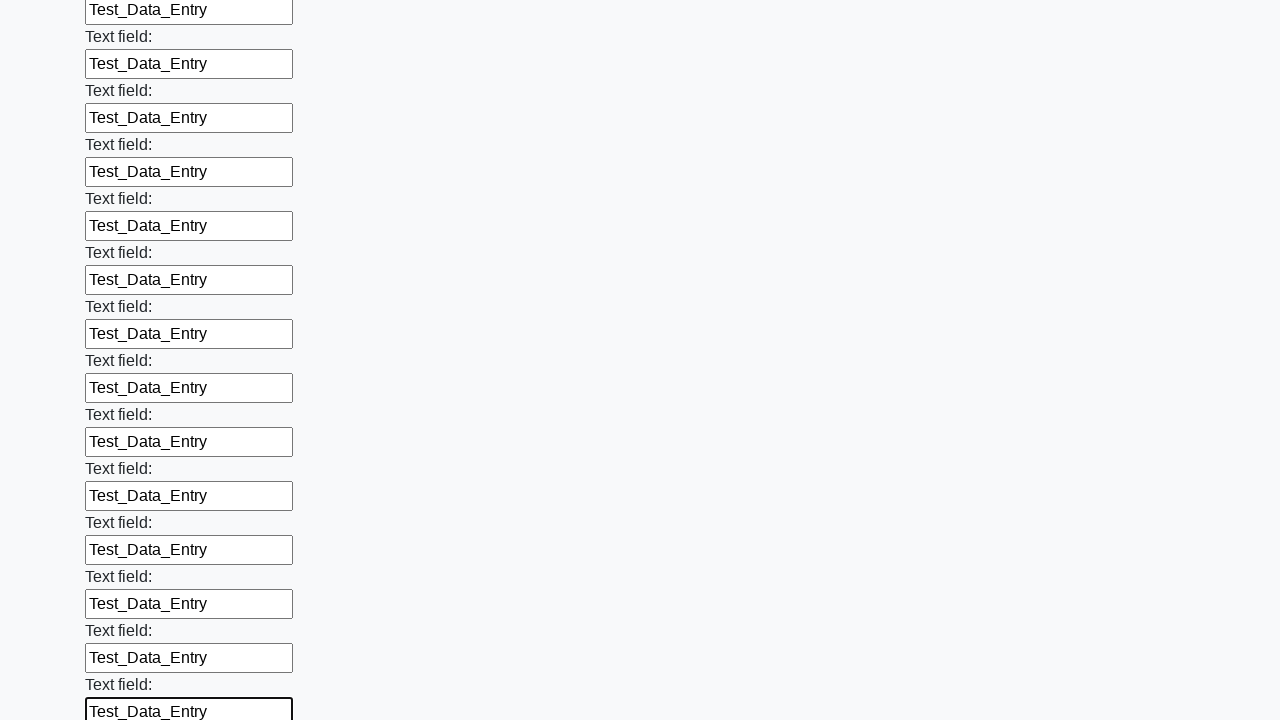

Filled an input field with test data on input >> nth=69
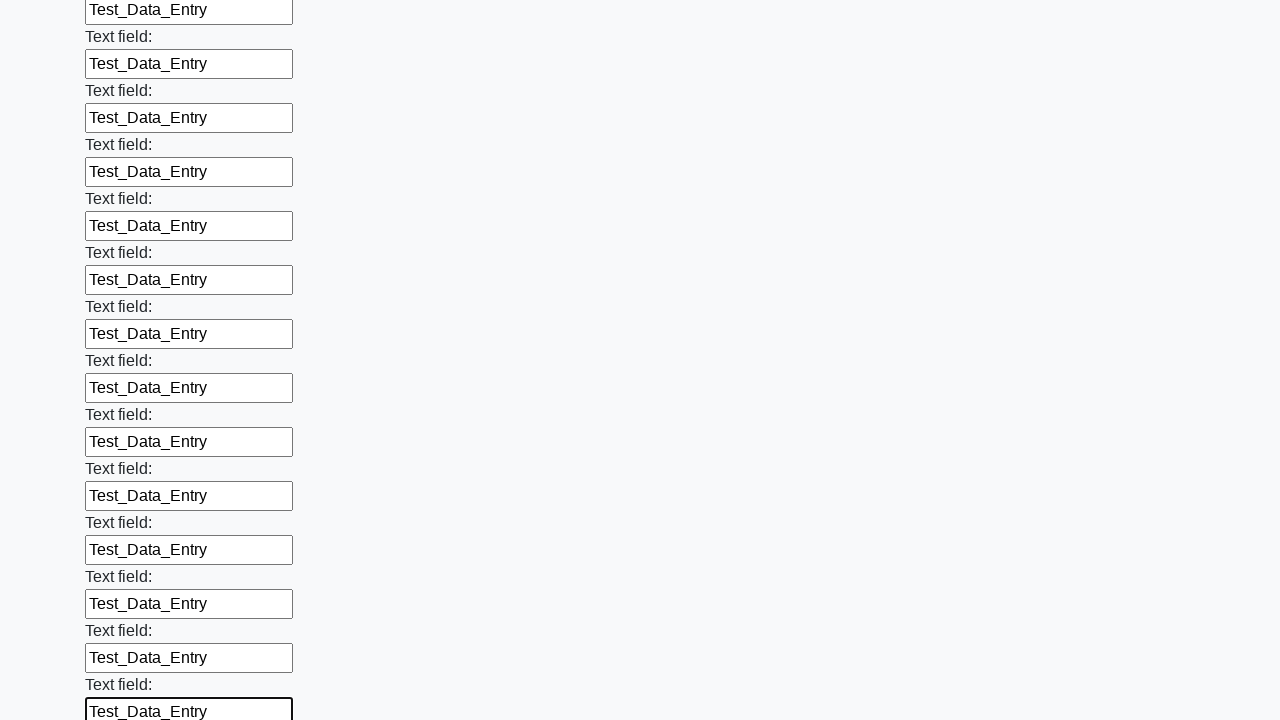

Filled an input field with test data on input >> nth=70
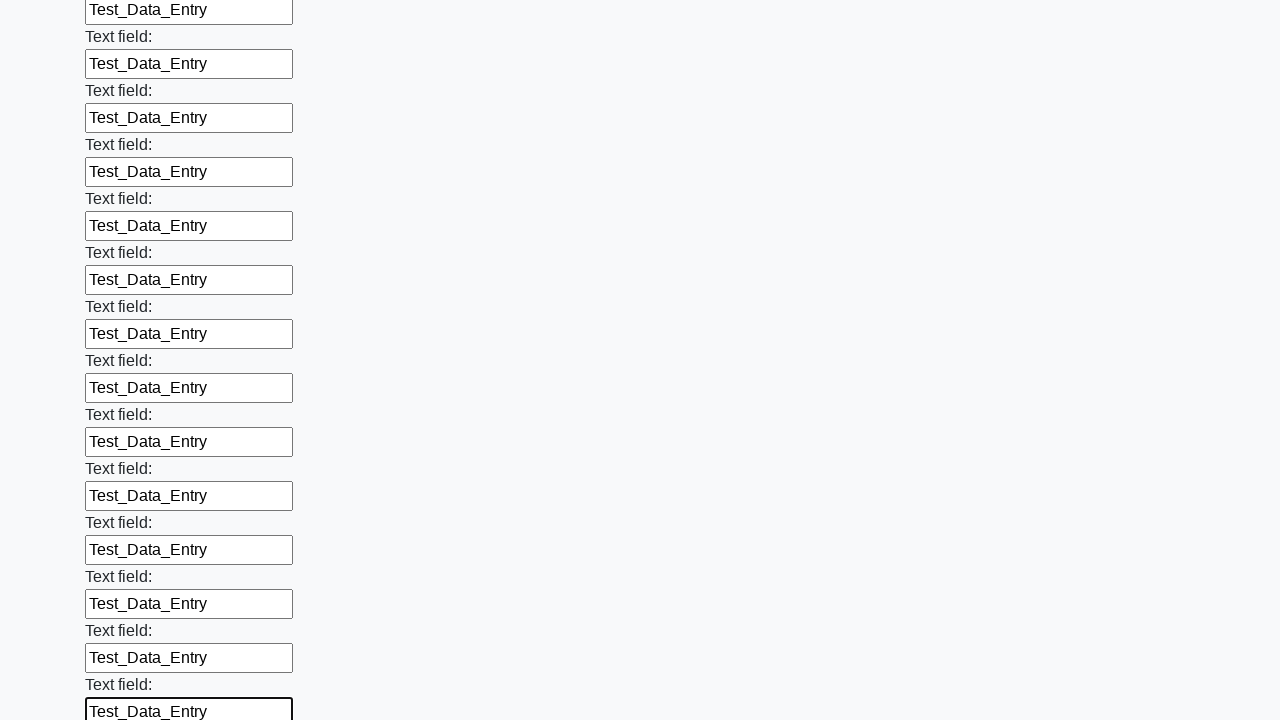

Filled an input field with test data on input >> nth=71
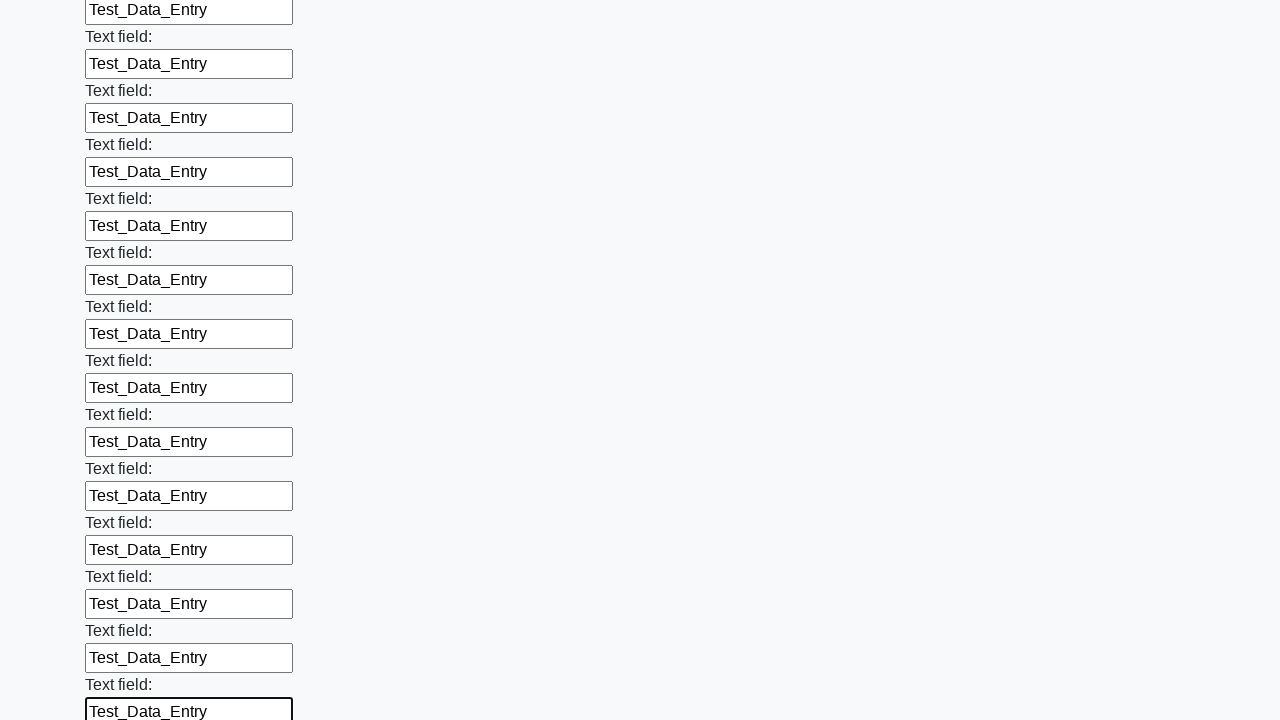

Filled an input field with test data on input >> nth=72
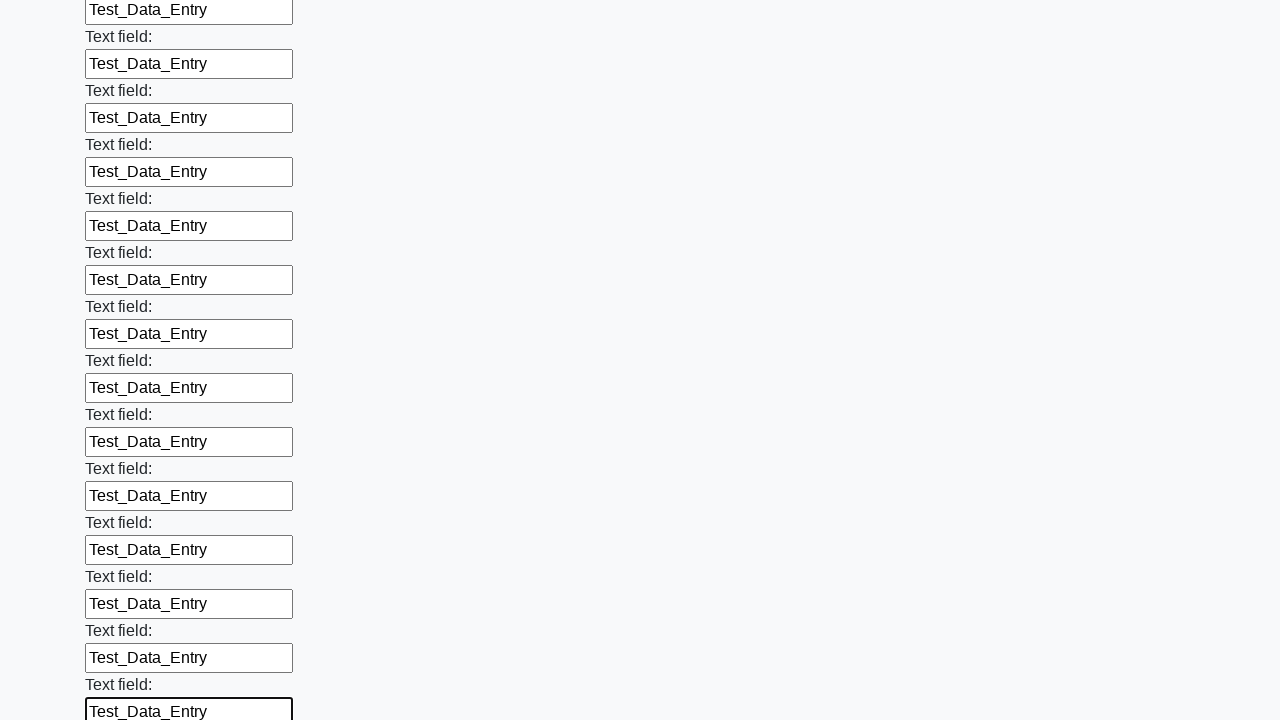

Filled an input field with test data on input >> nth=73
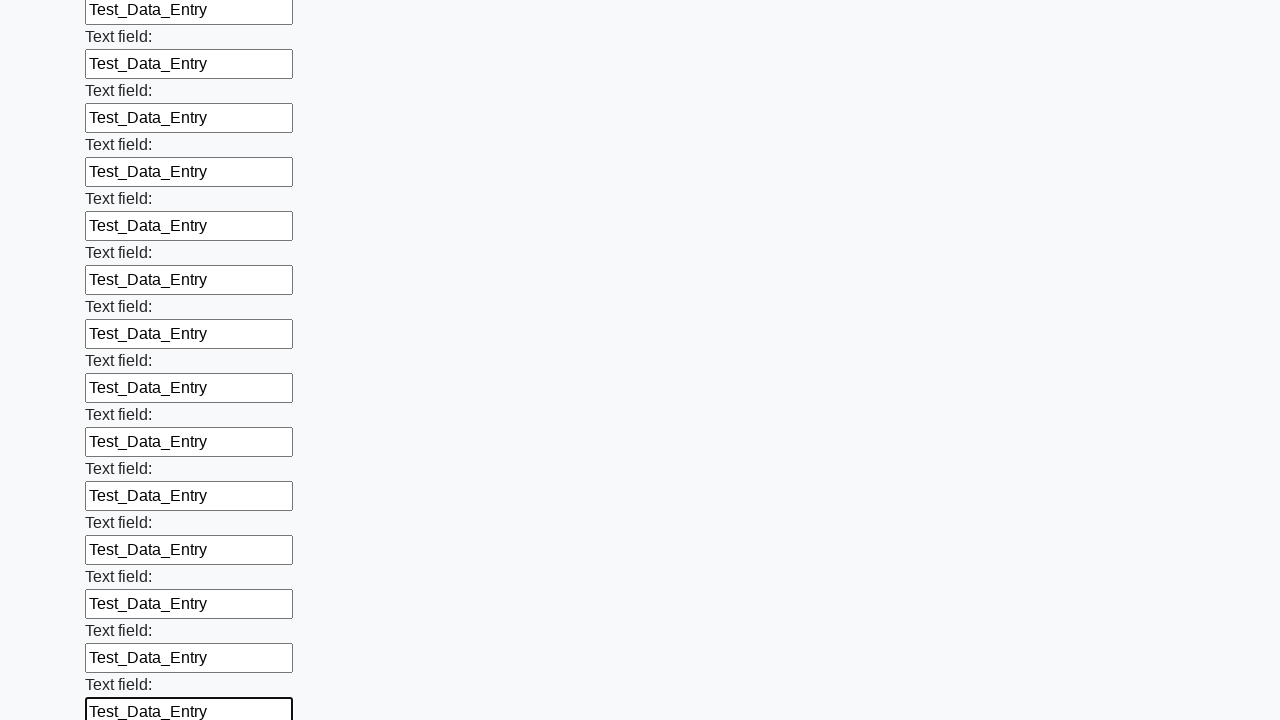

Filled an input field with test data on input >> nth=74
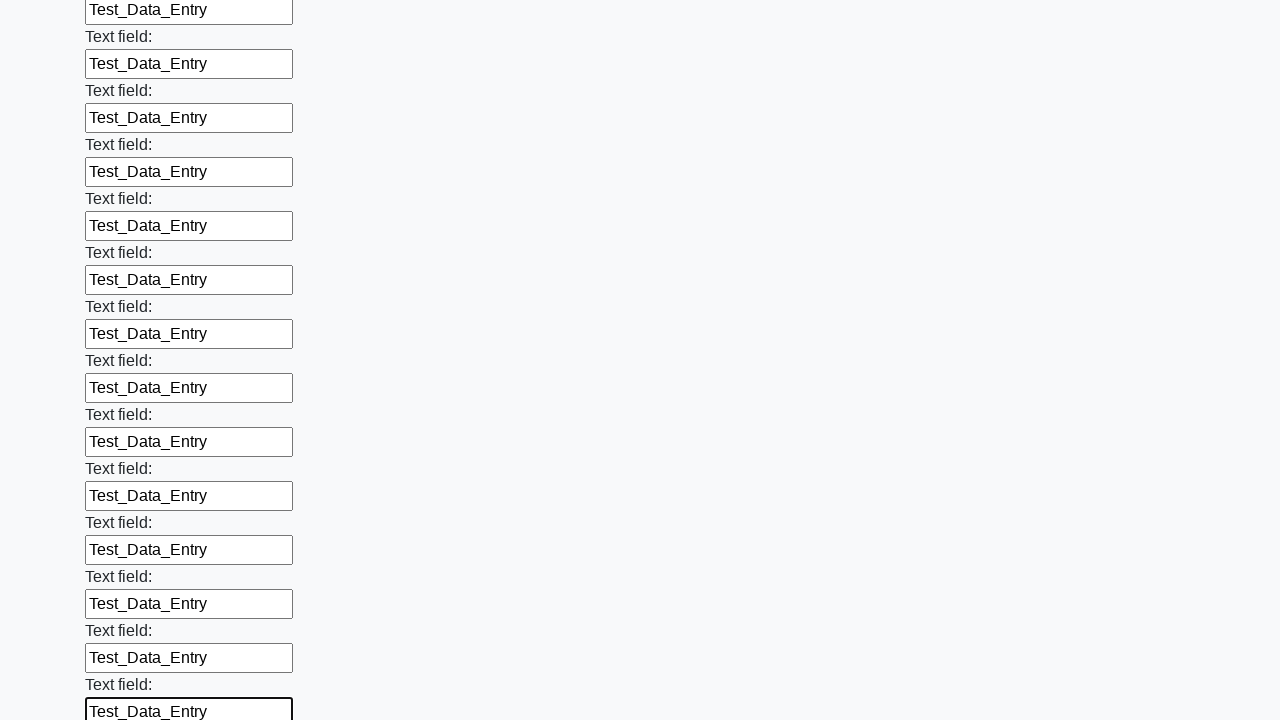

Filled an input field with test data on input >> nth=75
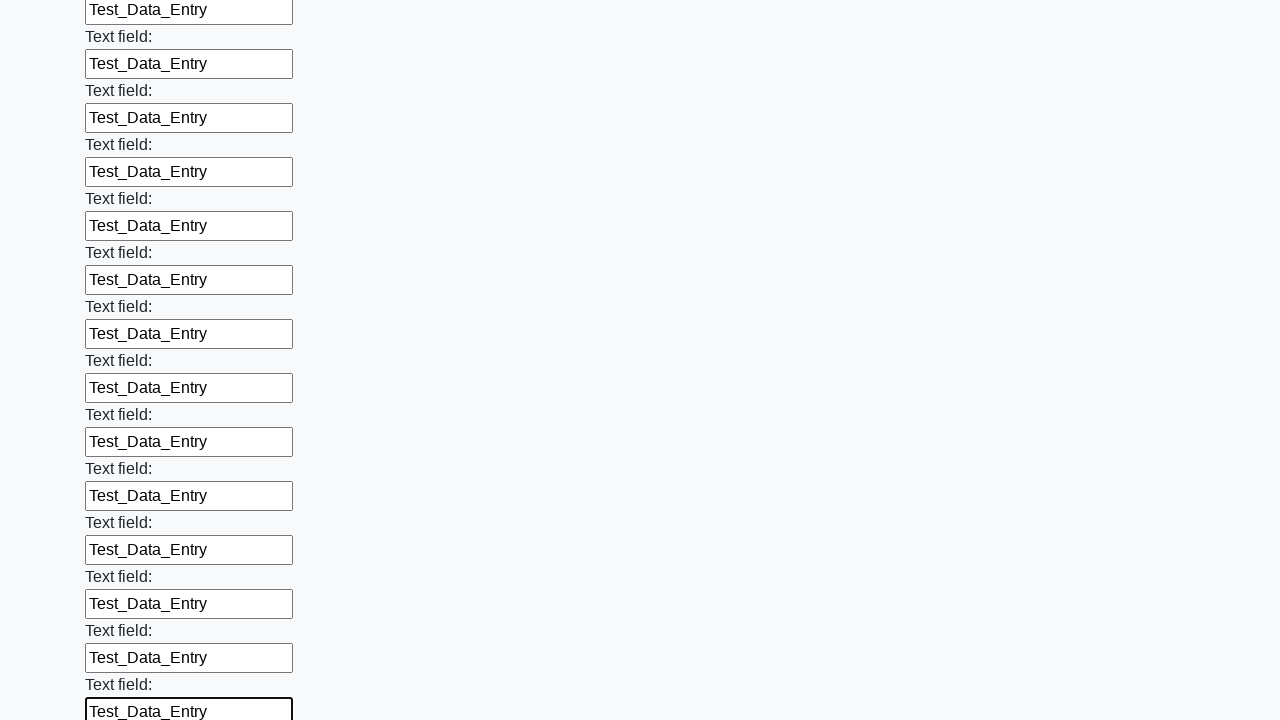

Filled an input field with test data on input >> nth=76
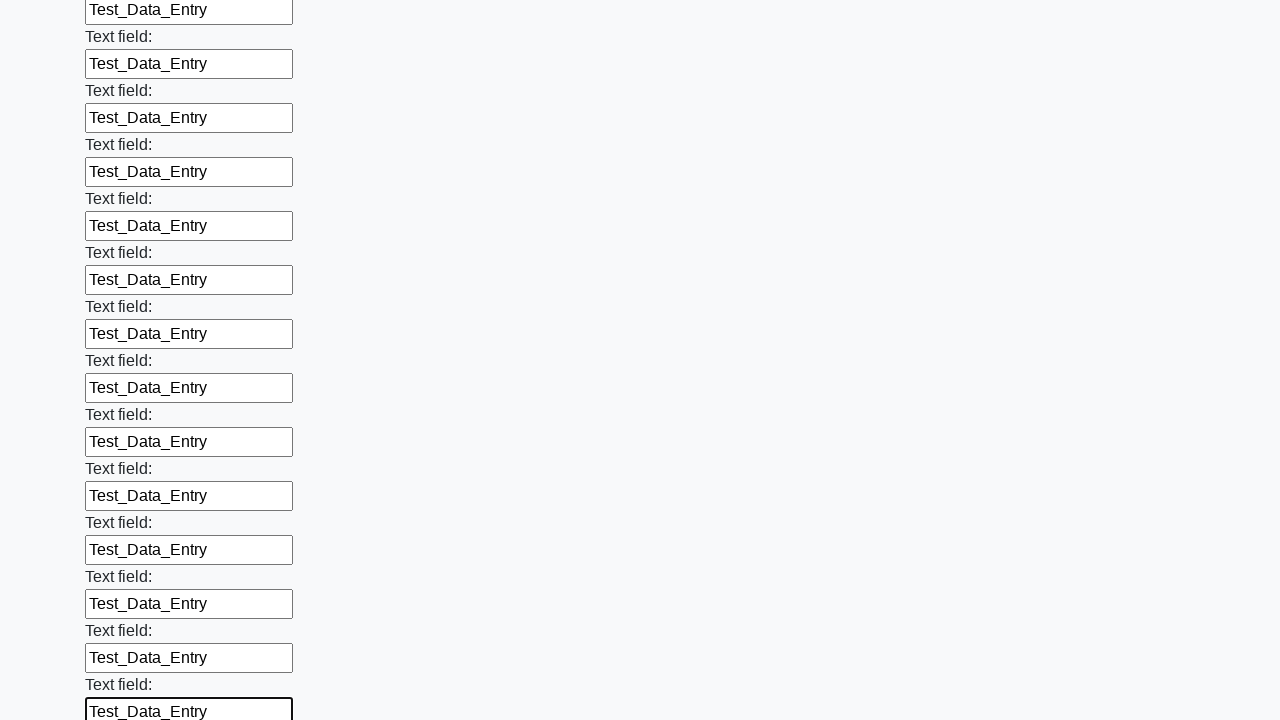

Filled an input field with test data on input >> nth=77
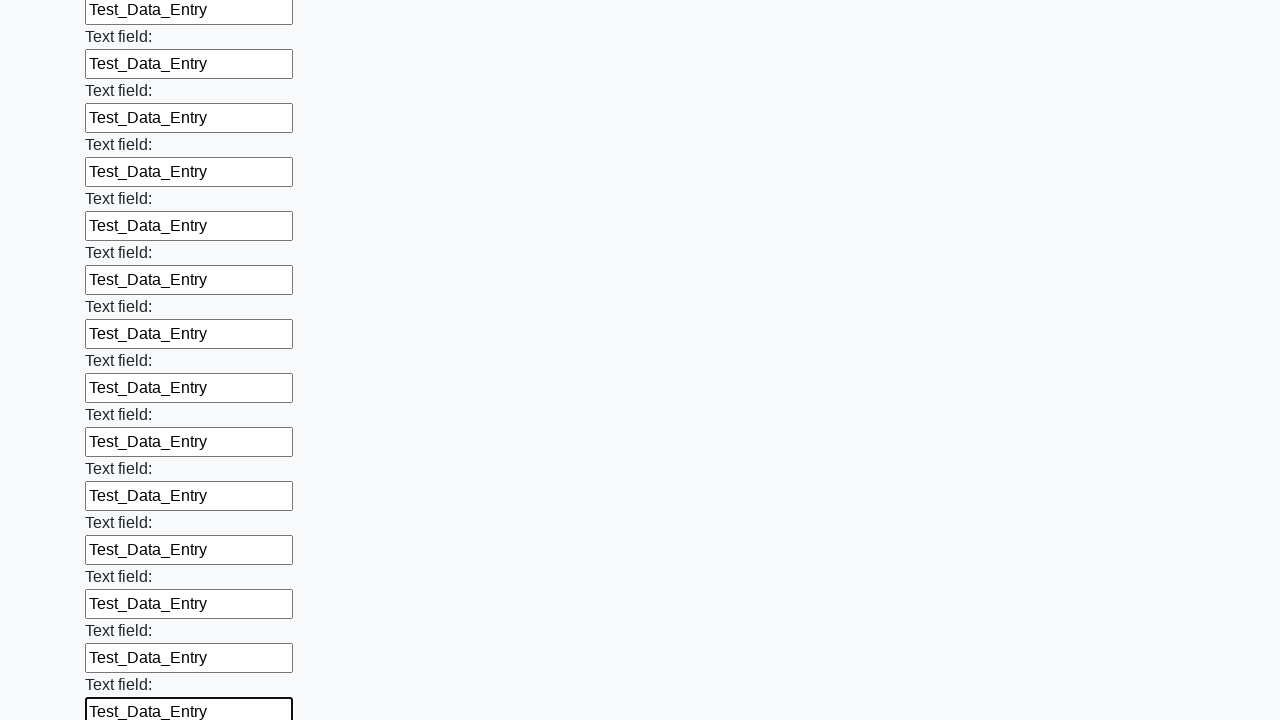

Filled an input field with test data on input >> nth=78
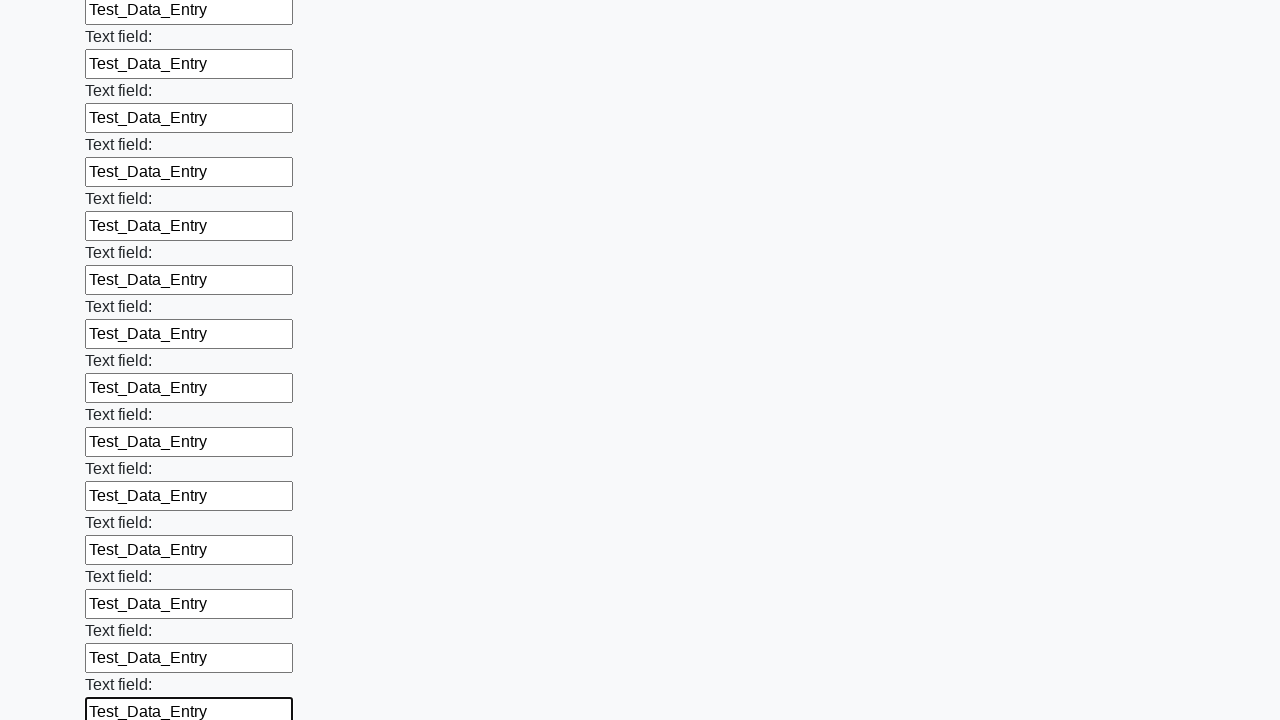

Filled an input field with test data on input >> nth=79
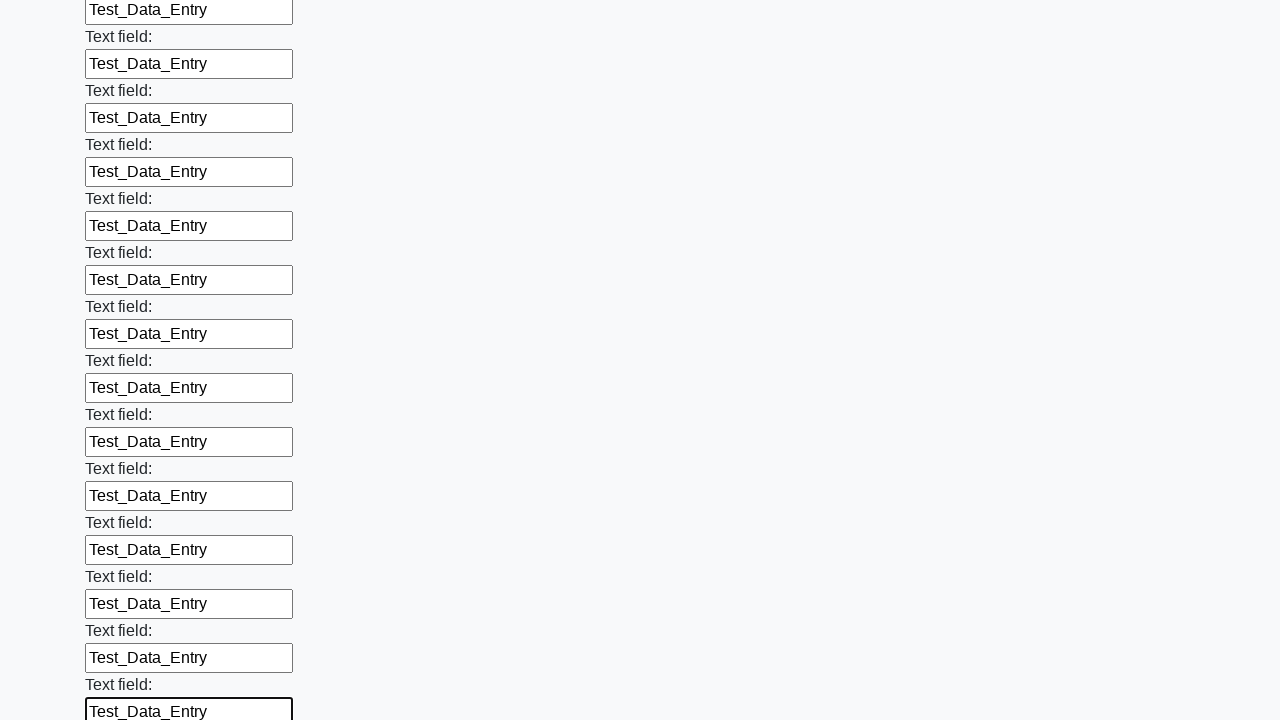

Filled an input field with test data on input >> nth=80
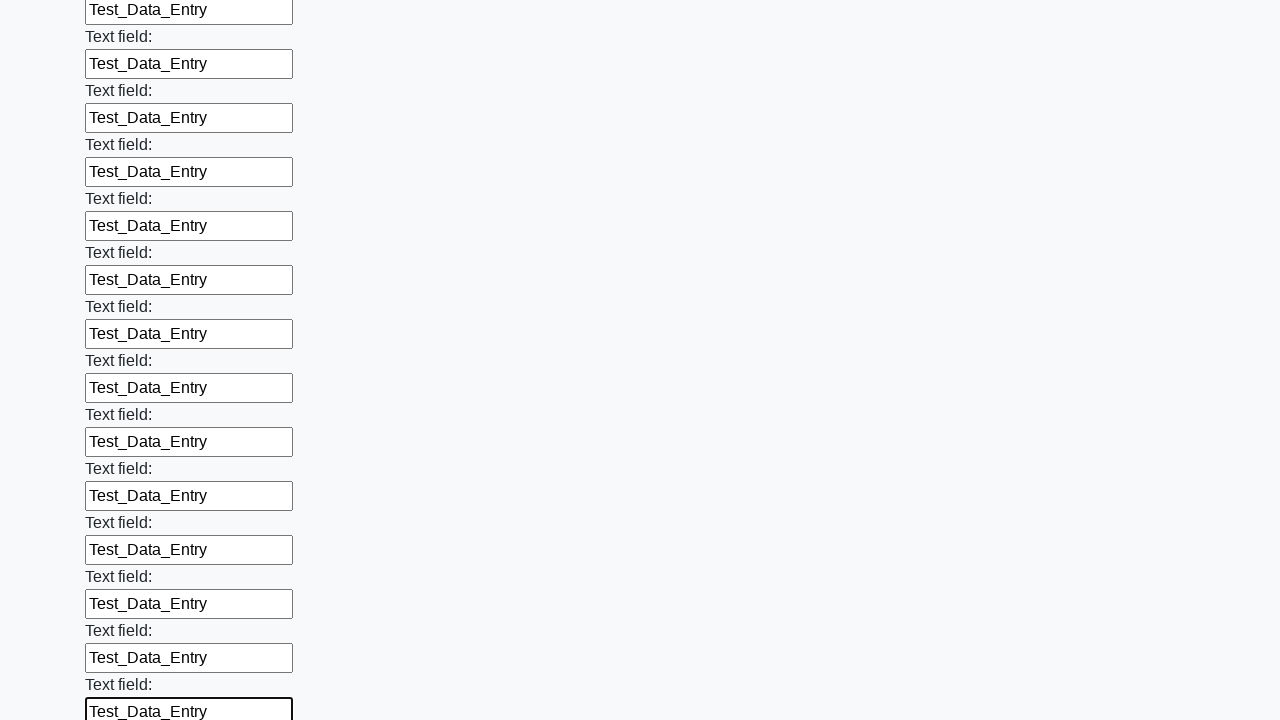

Filled an input field with test data on input >> nth=81
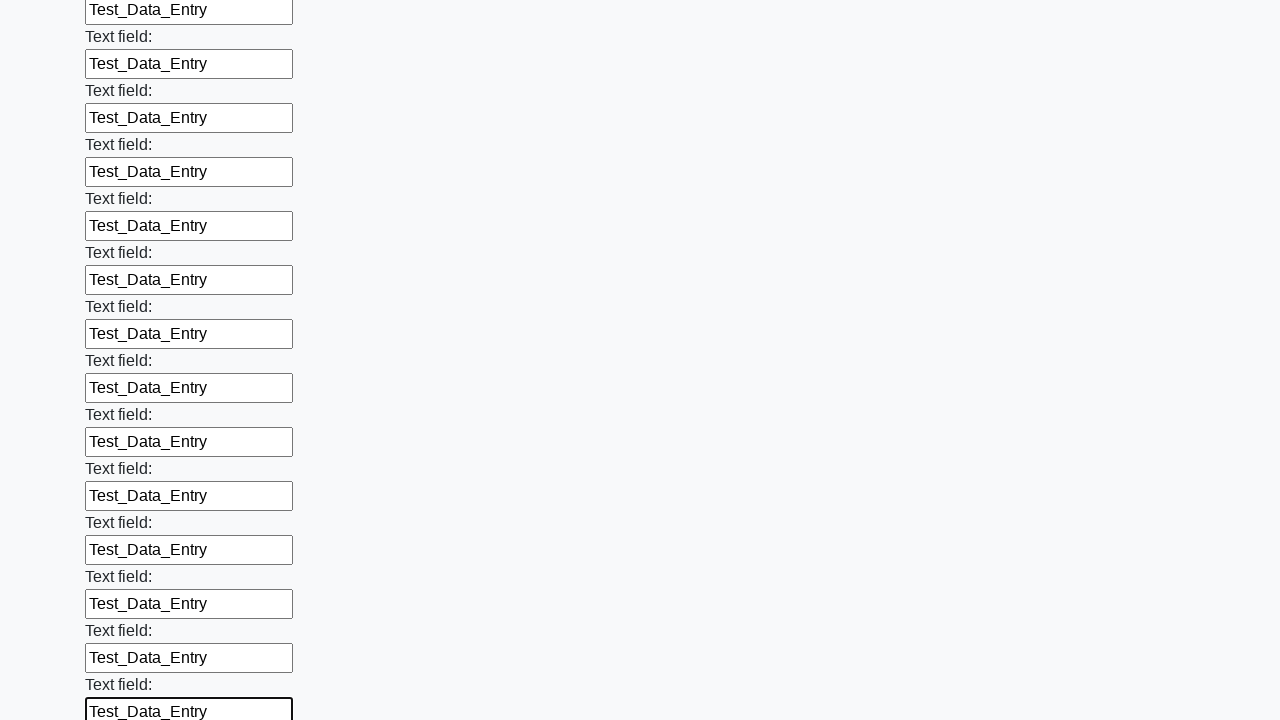

Filled an input field with test data on input >> nth=82
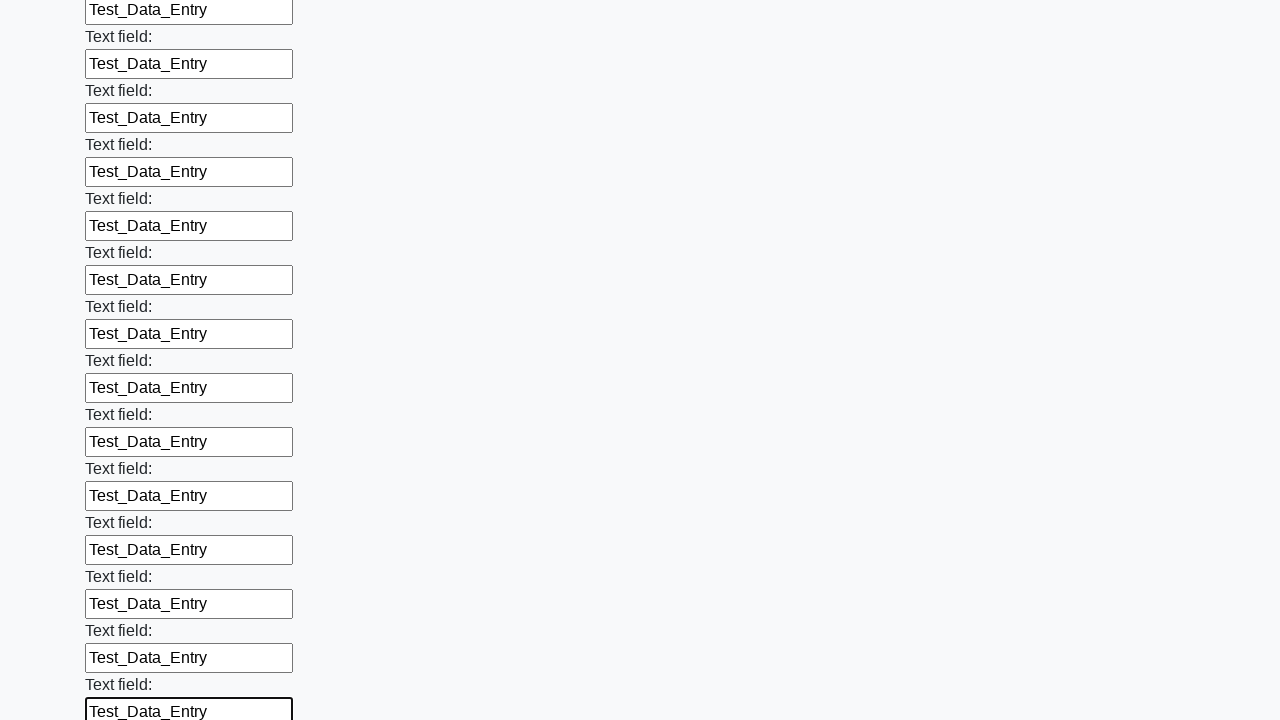

Filled an input field with test data on input >> nth=83
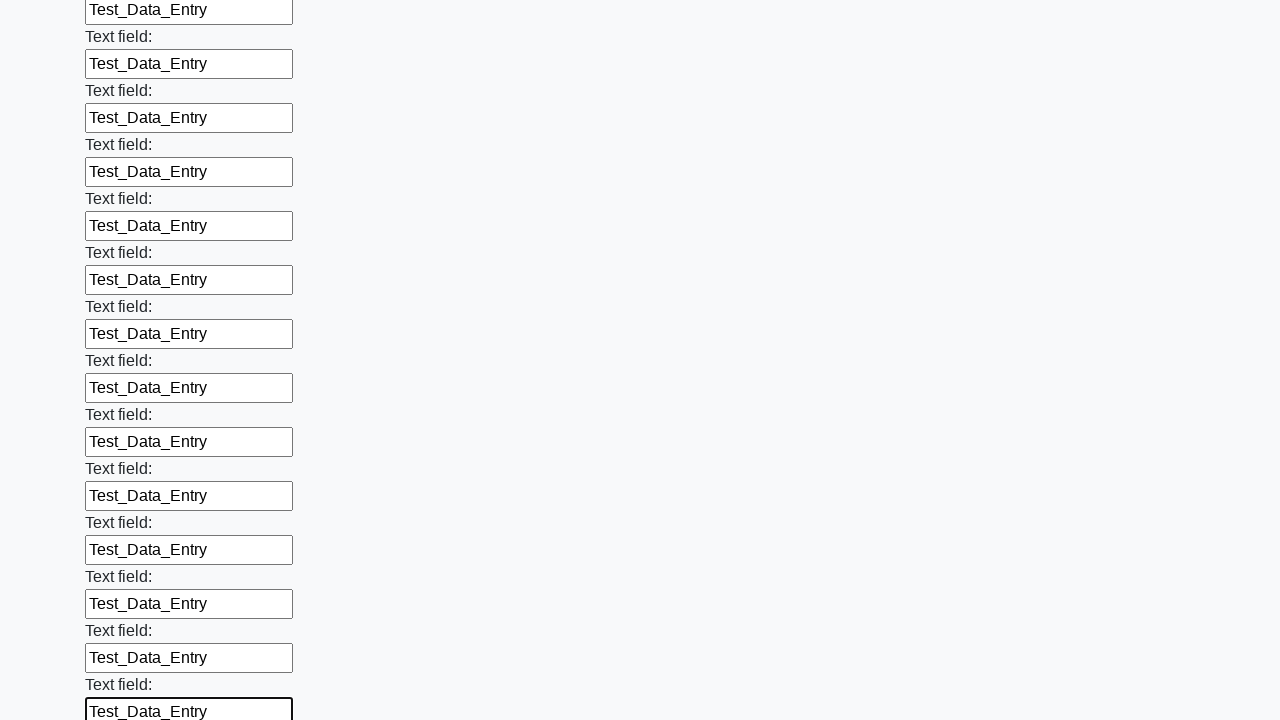

Filled an input field with test data on input >> nth=84
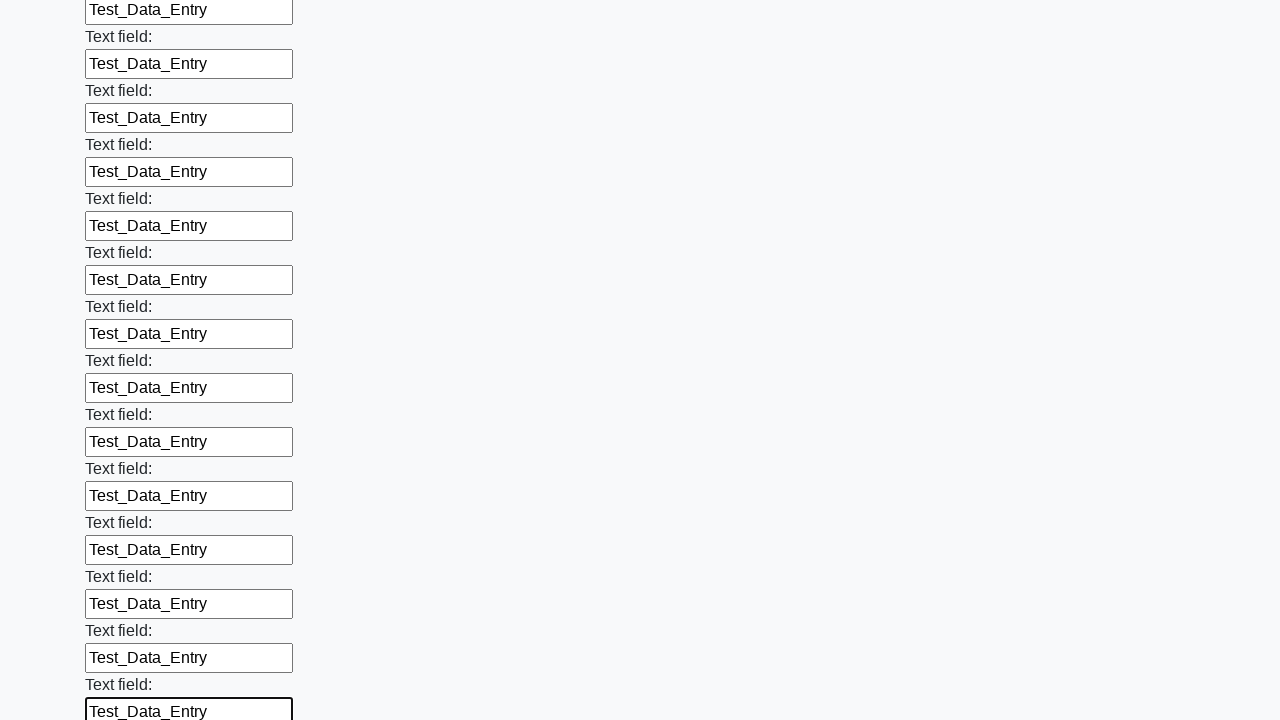

Filled an input field with test data on input >> nth=85
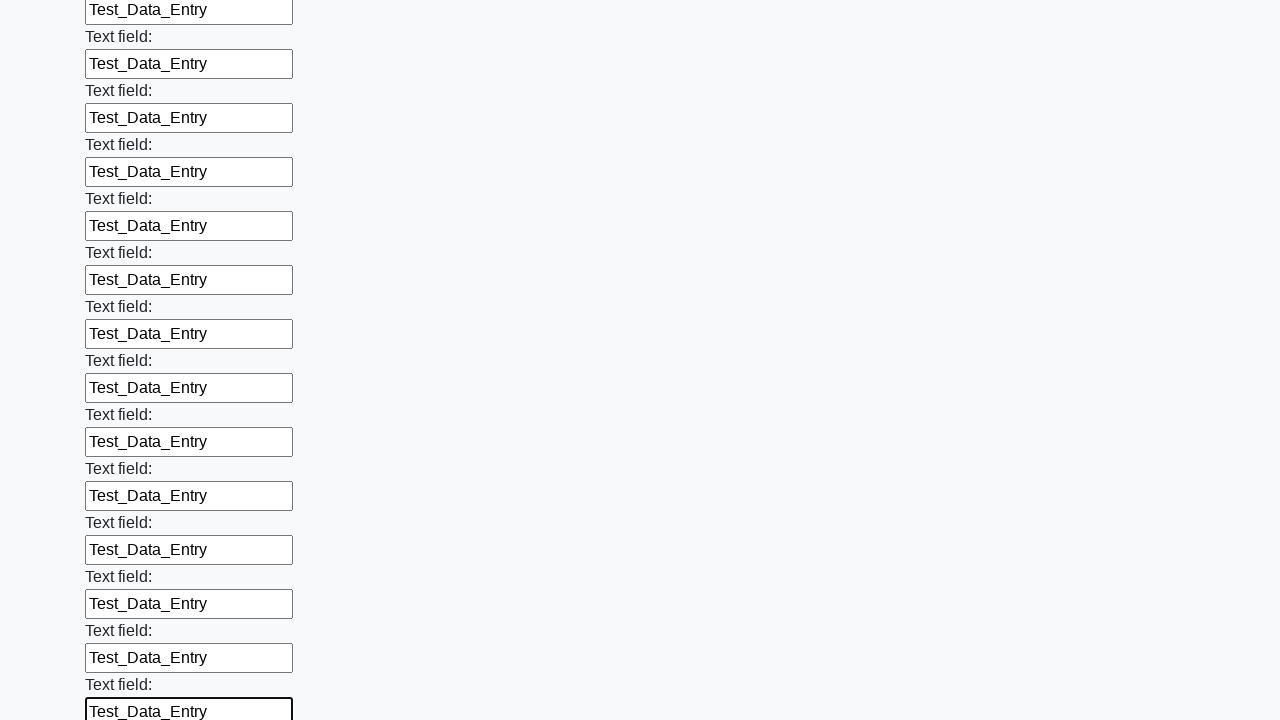

Filled an input field with test data on input >> nth=86
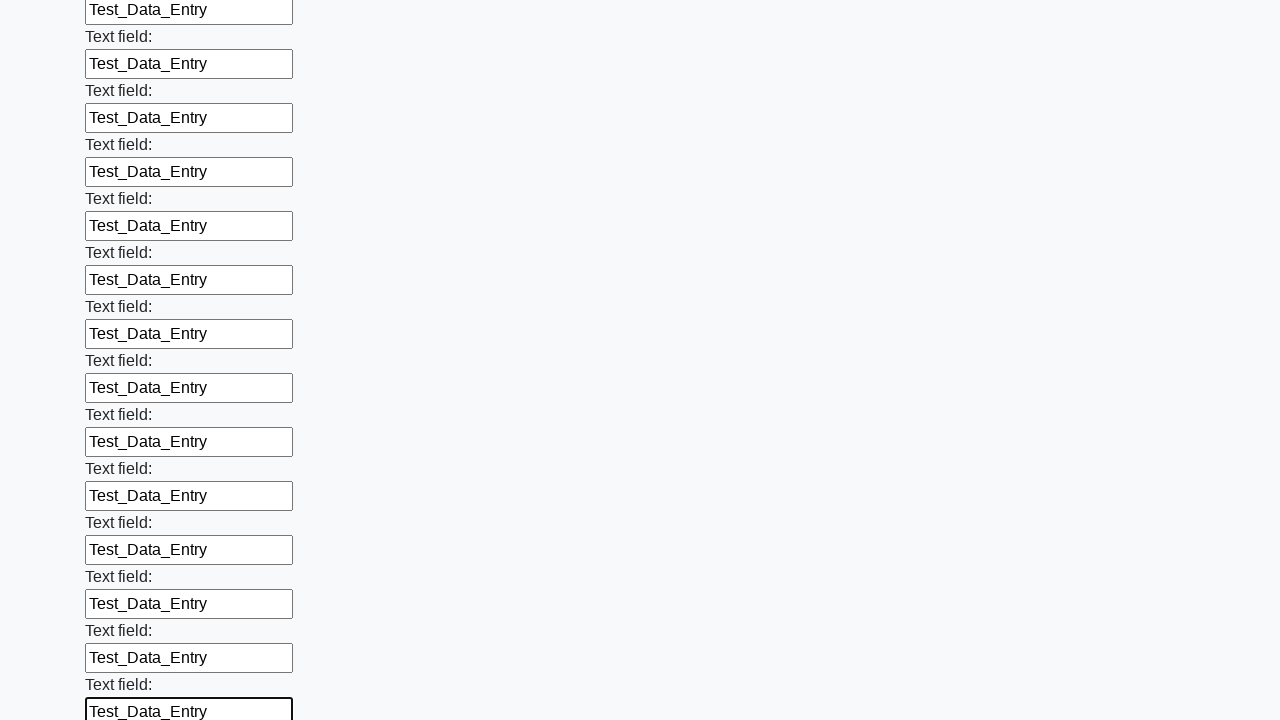

Filled an input field with test data on input >> nth=87
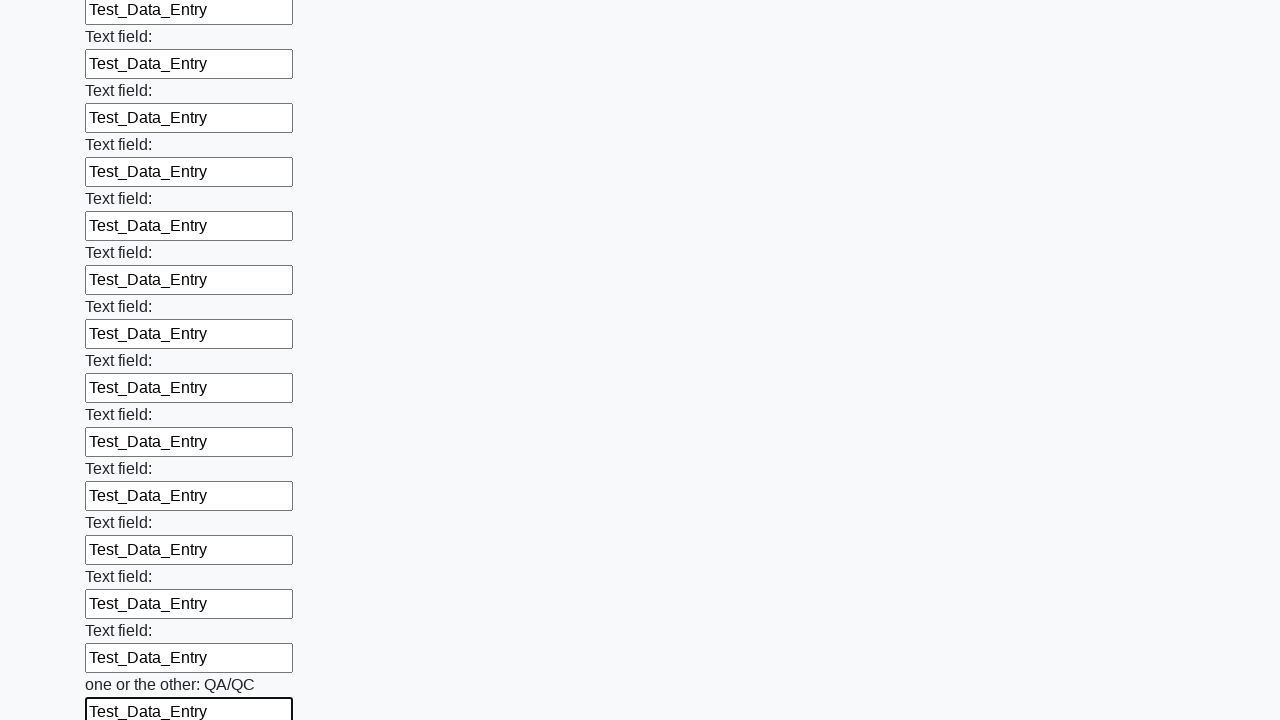

Filled an input field with test data on input >> nth=88
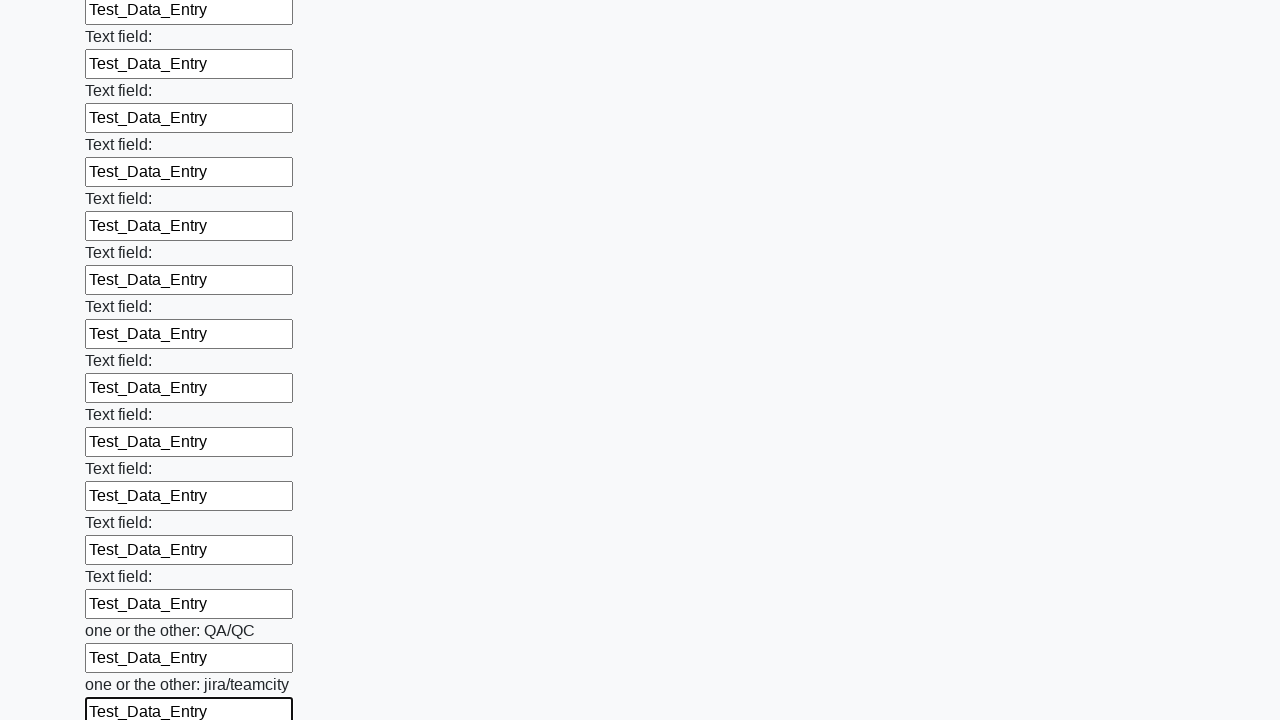

Filled an input field with test data on input >> nth=89
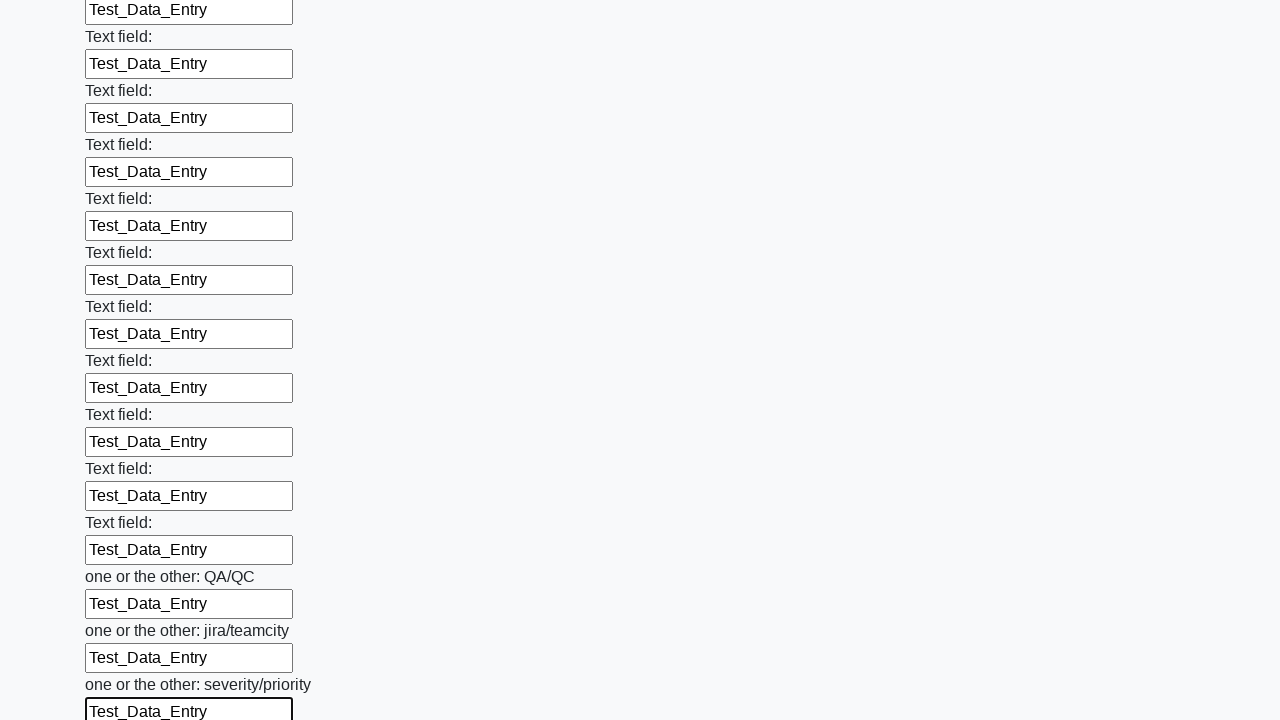

Filled an input field with test data on input >> nth=90
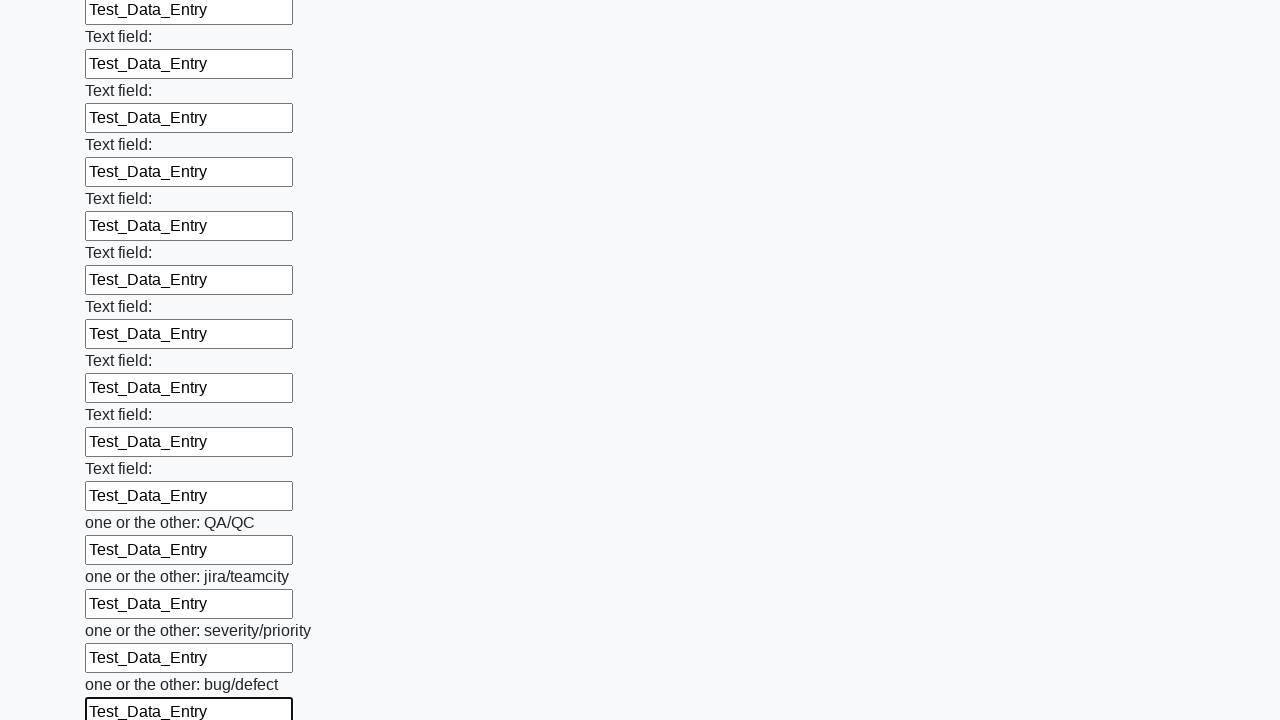

Filled an input field with test data on input >> nth=91
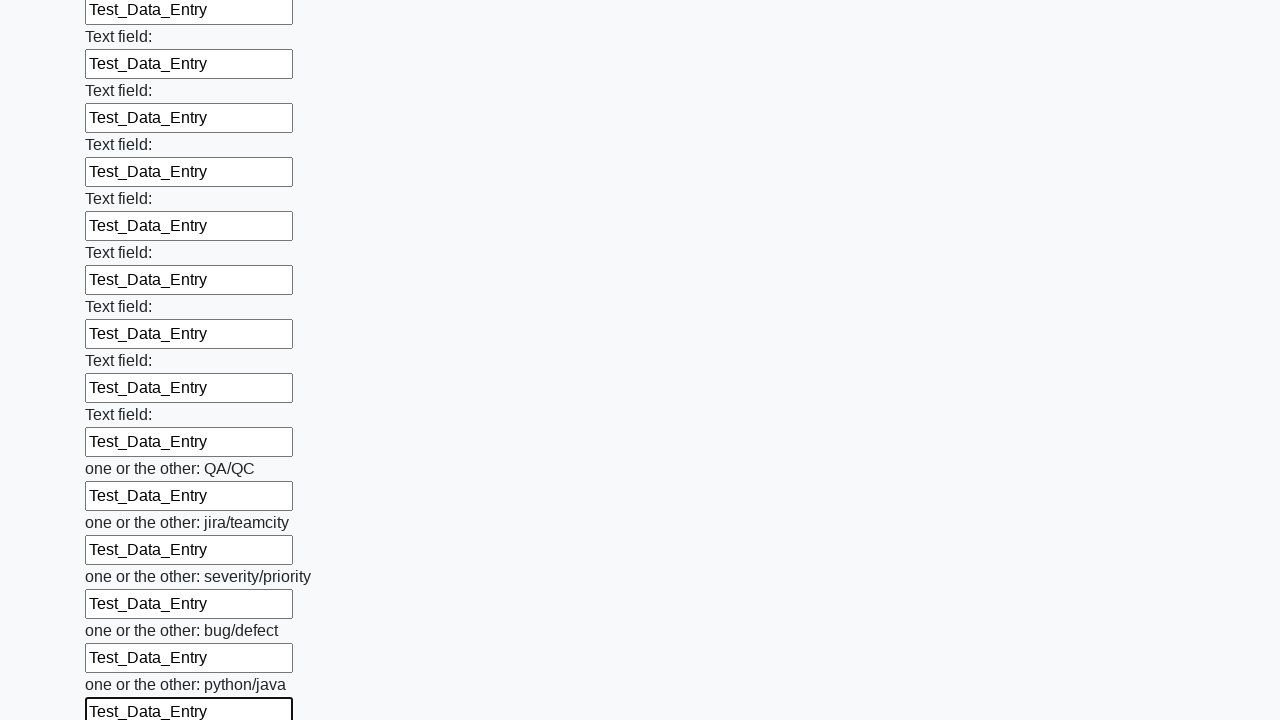

Filled an input field with test data on input >> nth=92
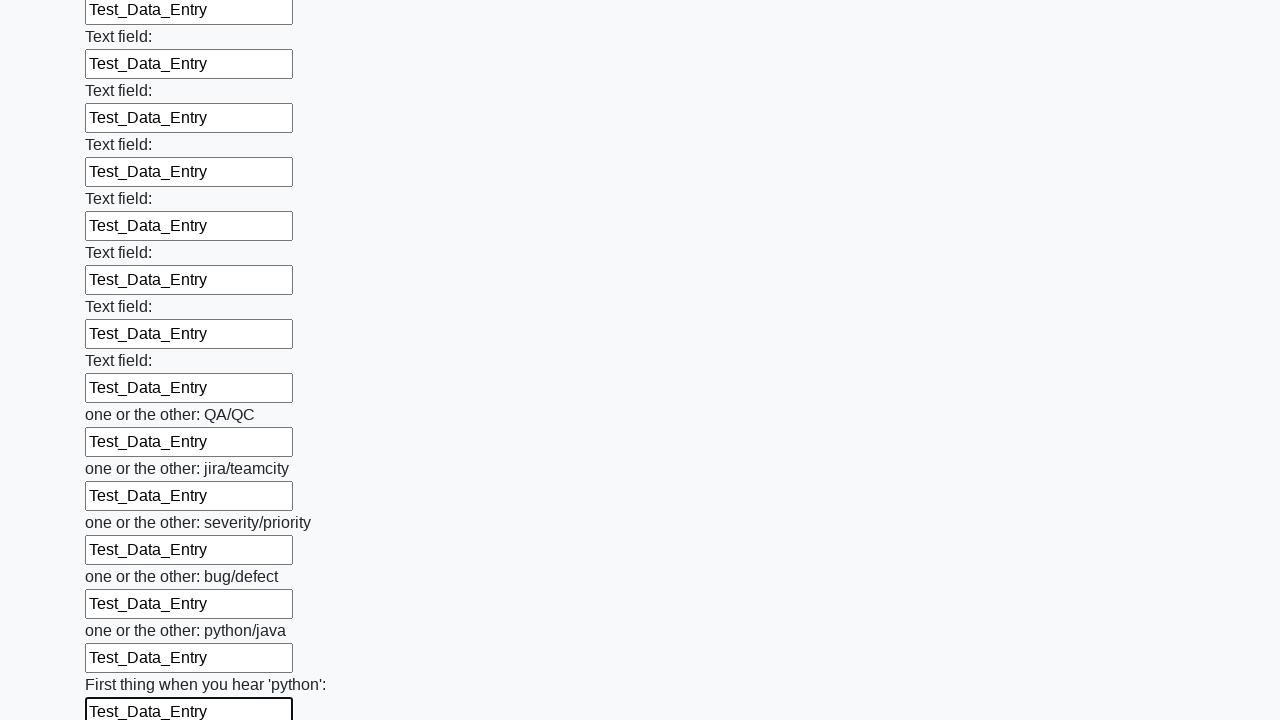

Filled an input field with test data on input >> nth=93
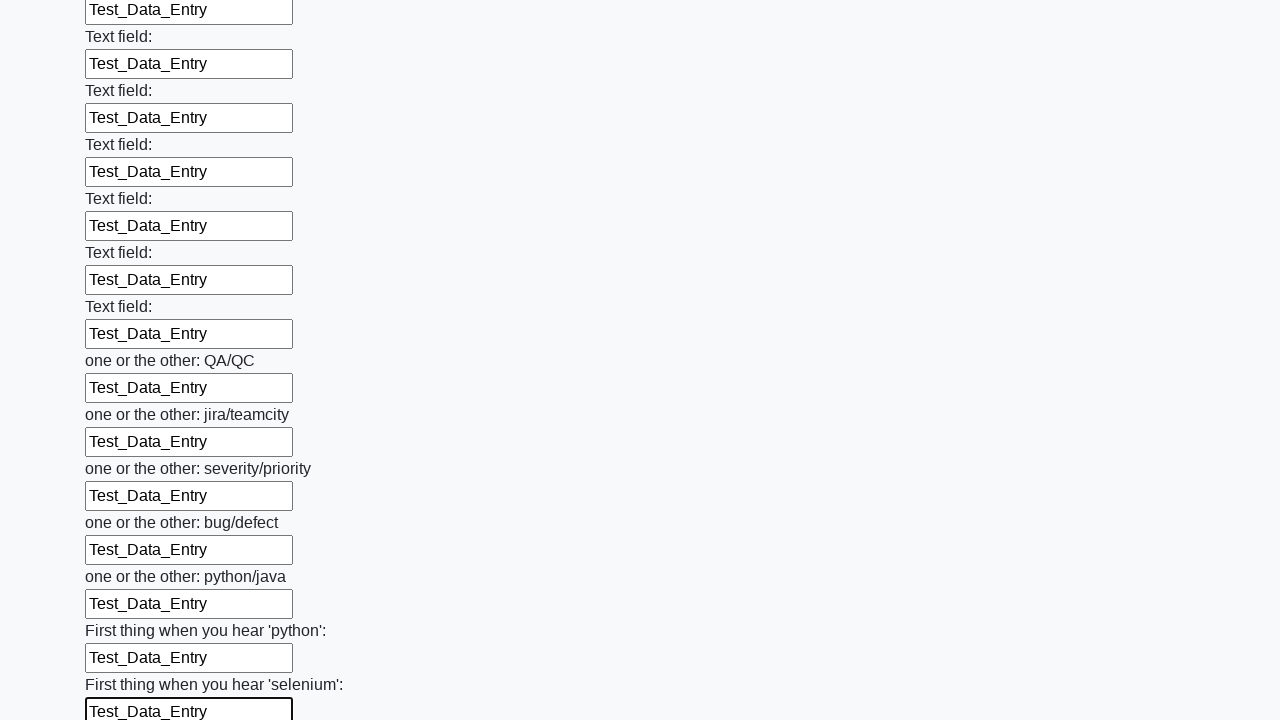

Filled an input field with test data on input >> nth=94
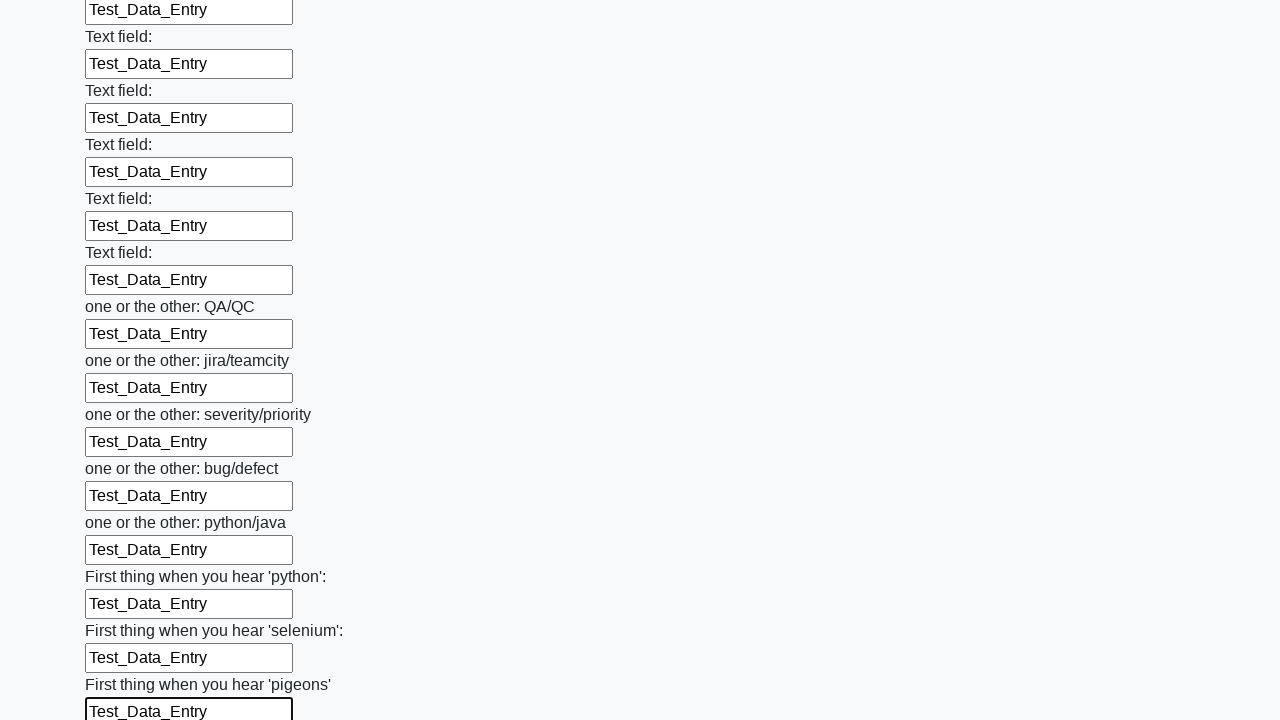

Filled an input field with test data on input >> nth=95
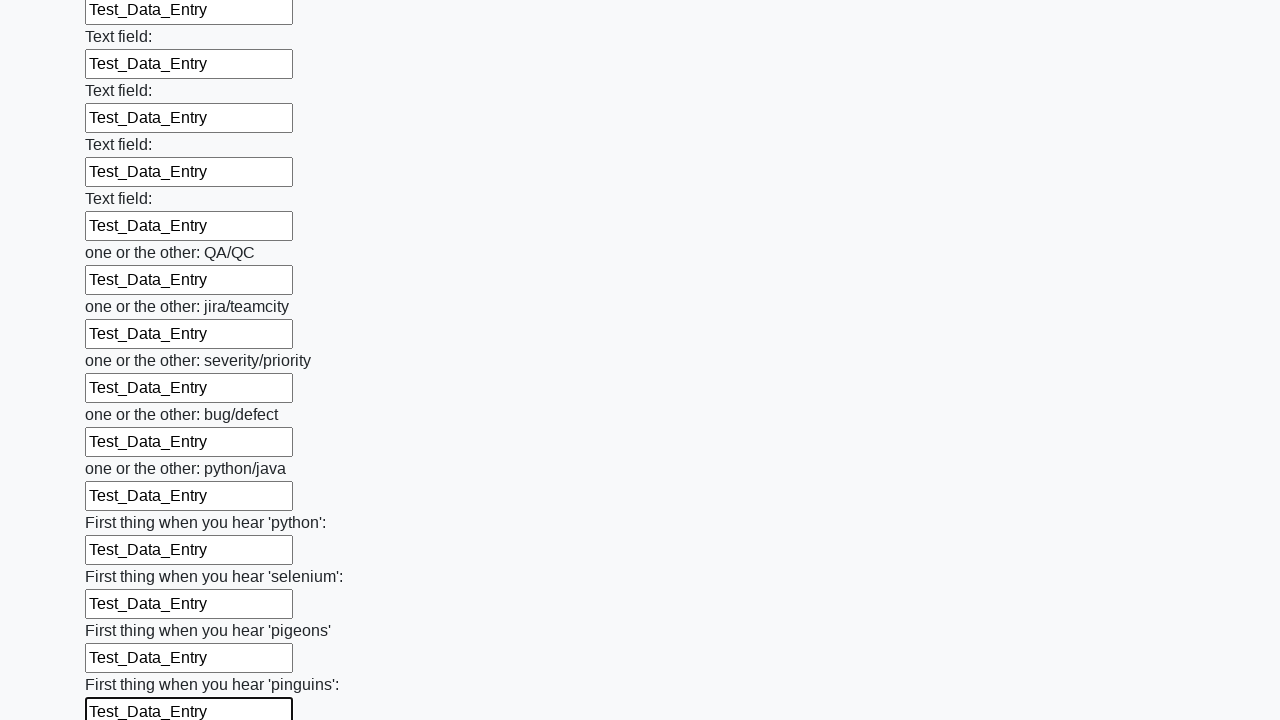

Filled an input field with test data on input >> nth=96
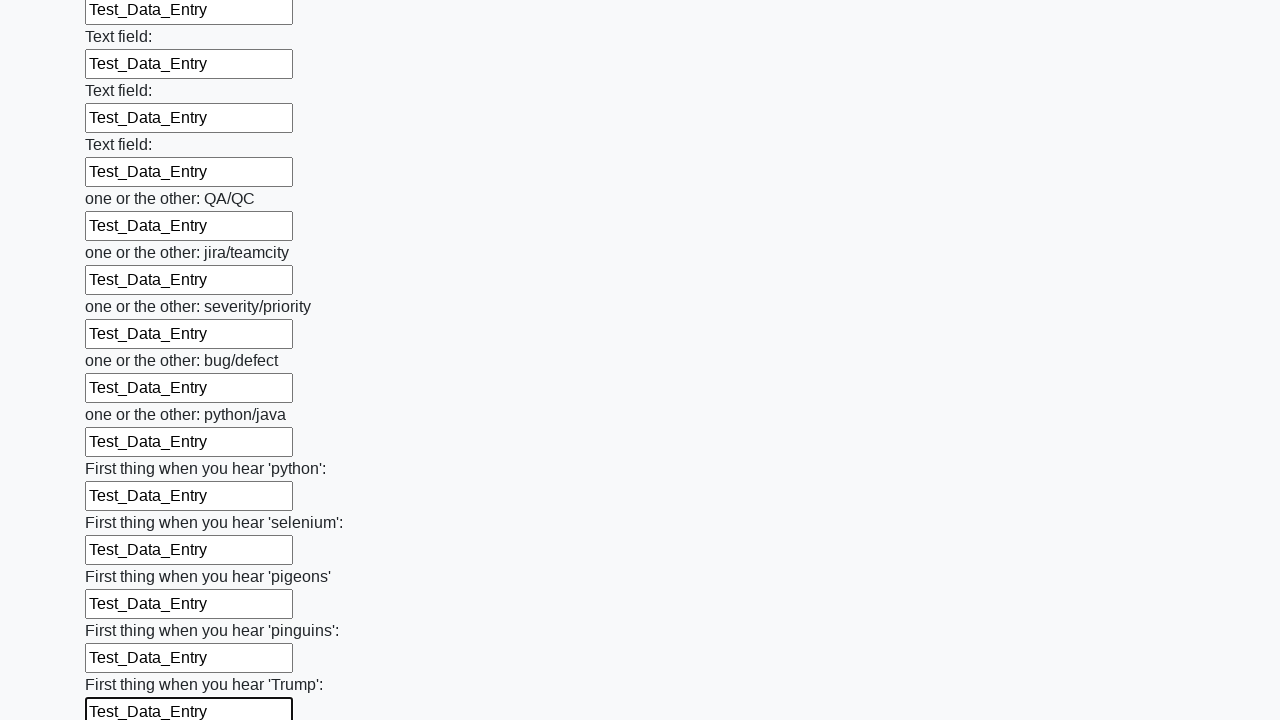

Filled an input field with test data on input >> nth=97
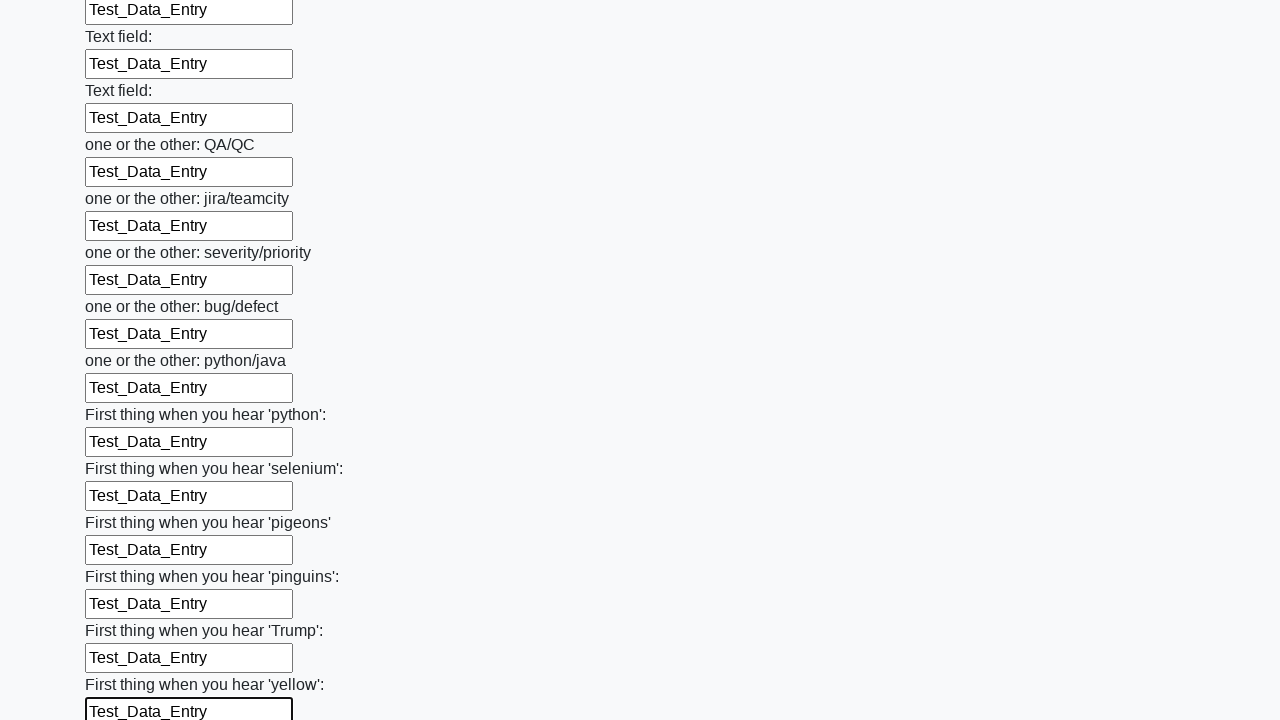

Filled an input field with test data on input >> nth=98
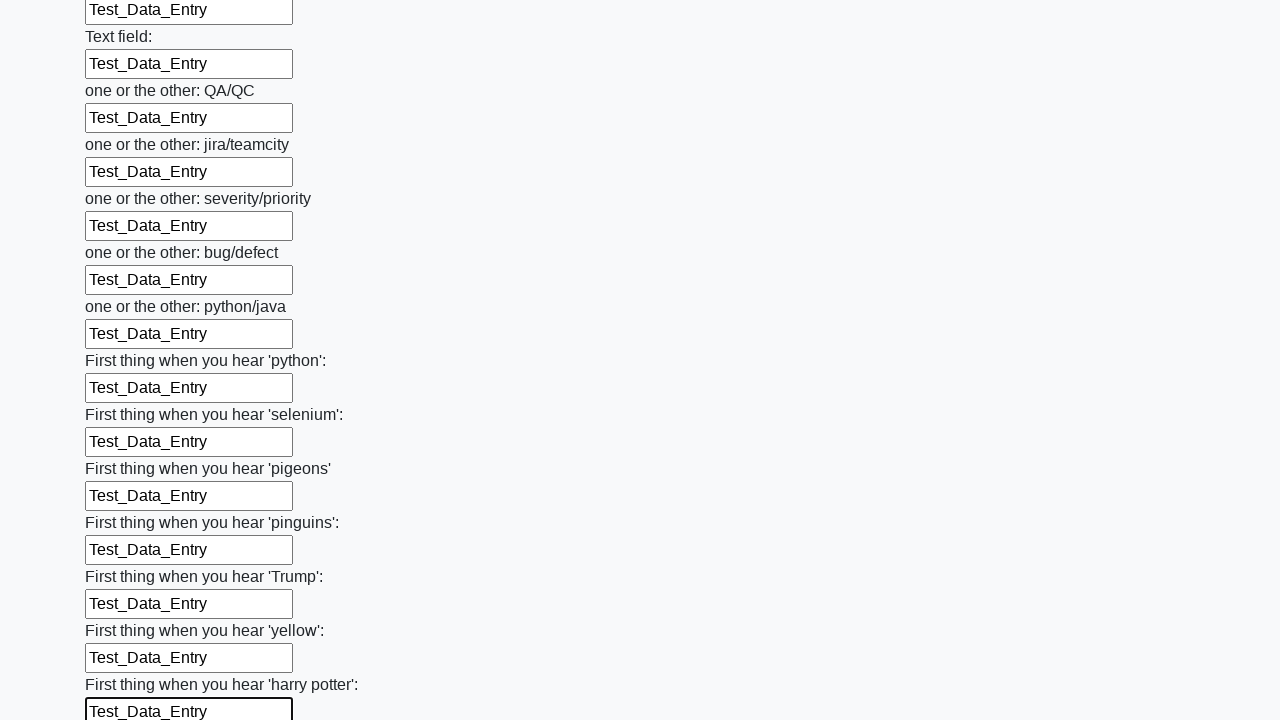

Filled an input field with test data on input >> nth=99
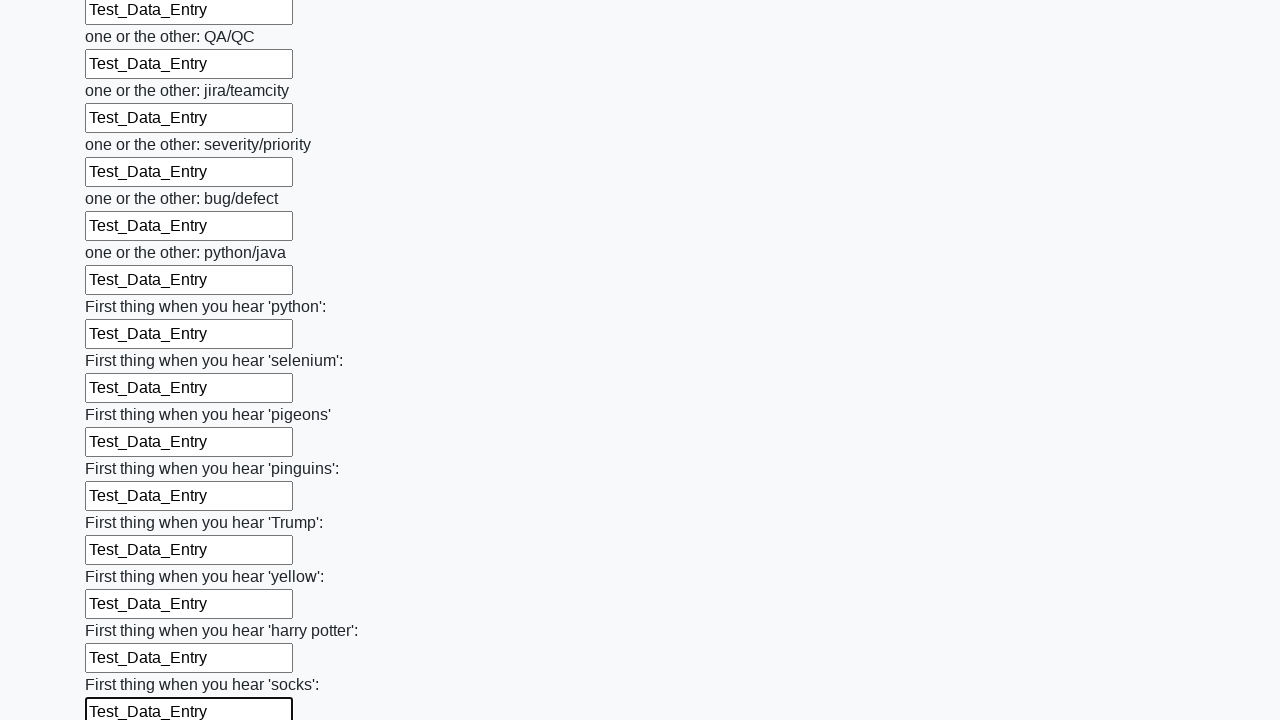

Clicked the Submit button to submit the form at (123, 611) on xpath=//button[text()='Submit']
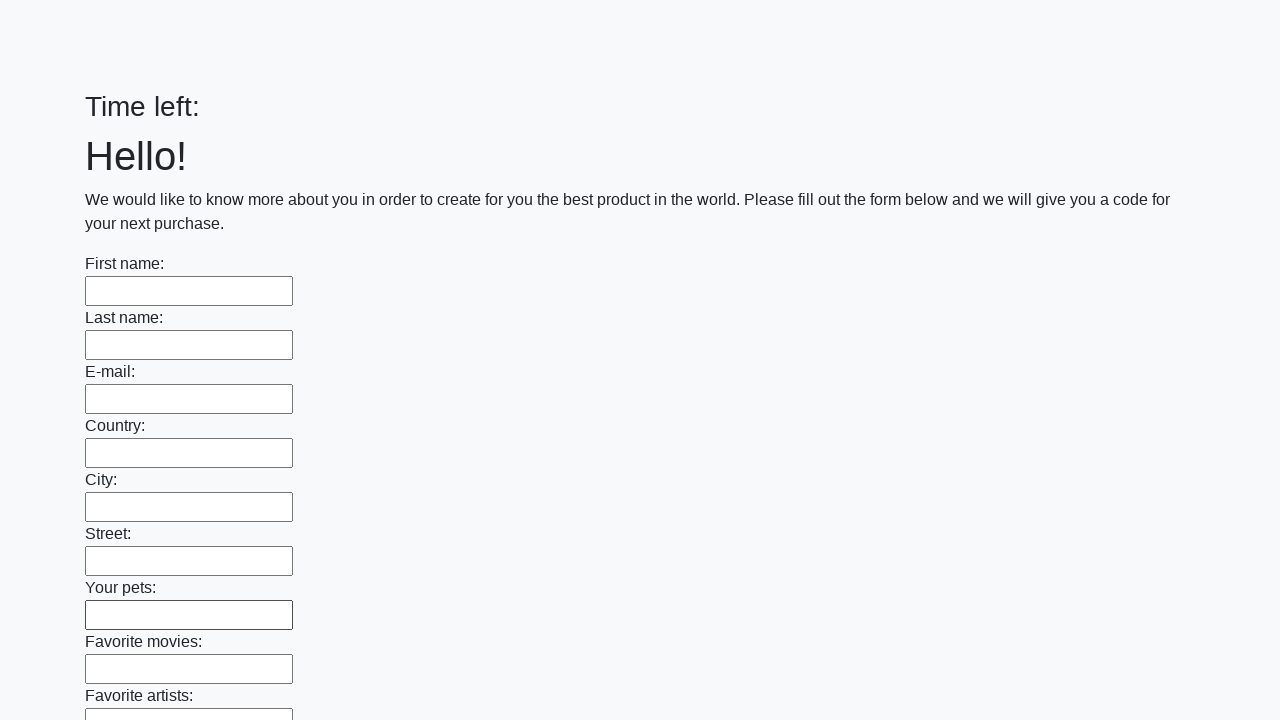

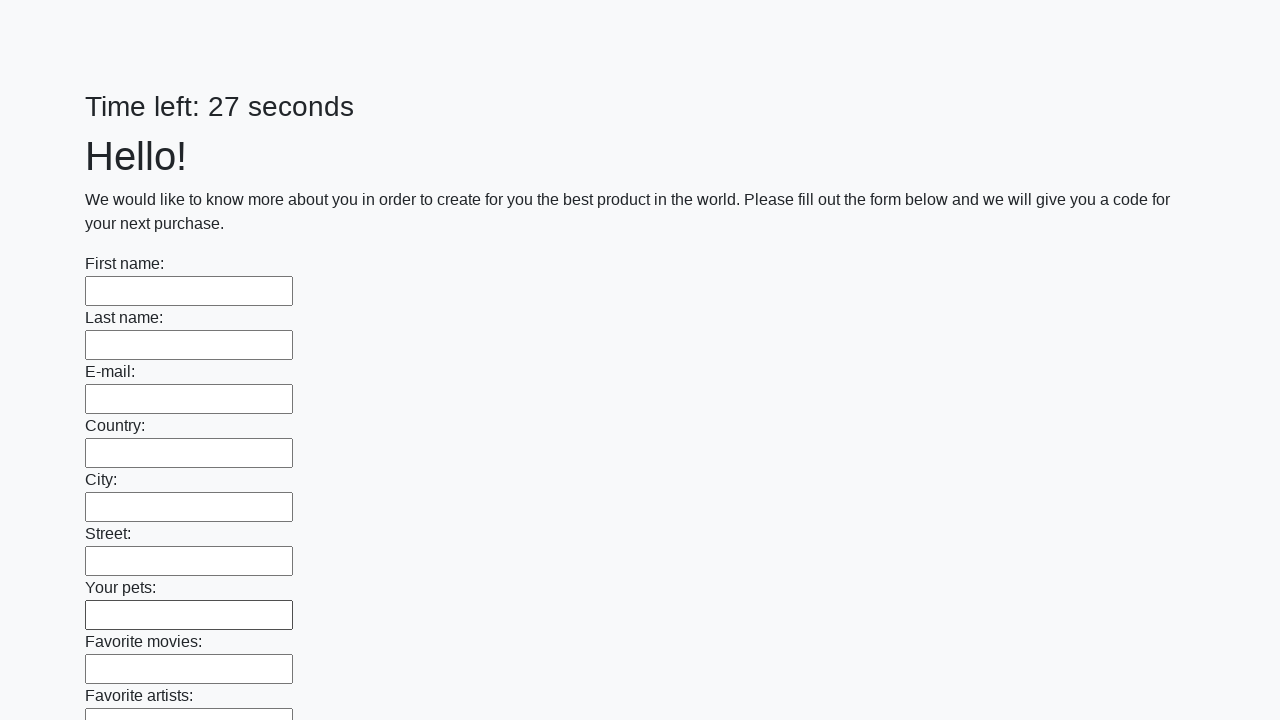